Fills out a large form with 100 input fields by entering text into each field, then clicks the submit button to complete the form submission.

Starting URL: http://suninjuly.github.io/huge_form.html

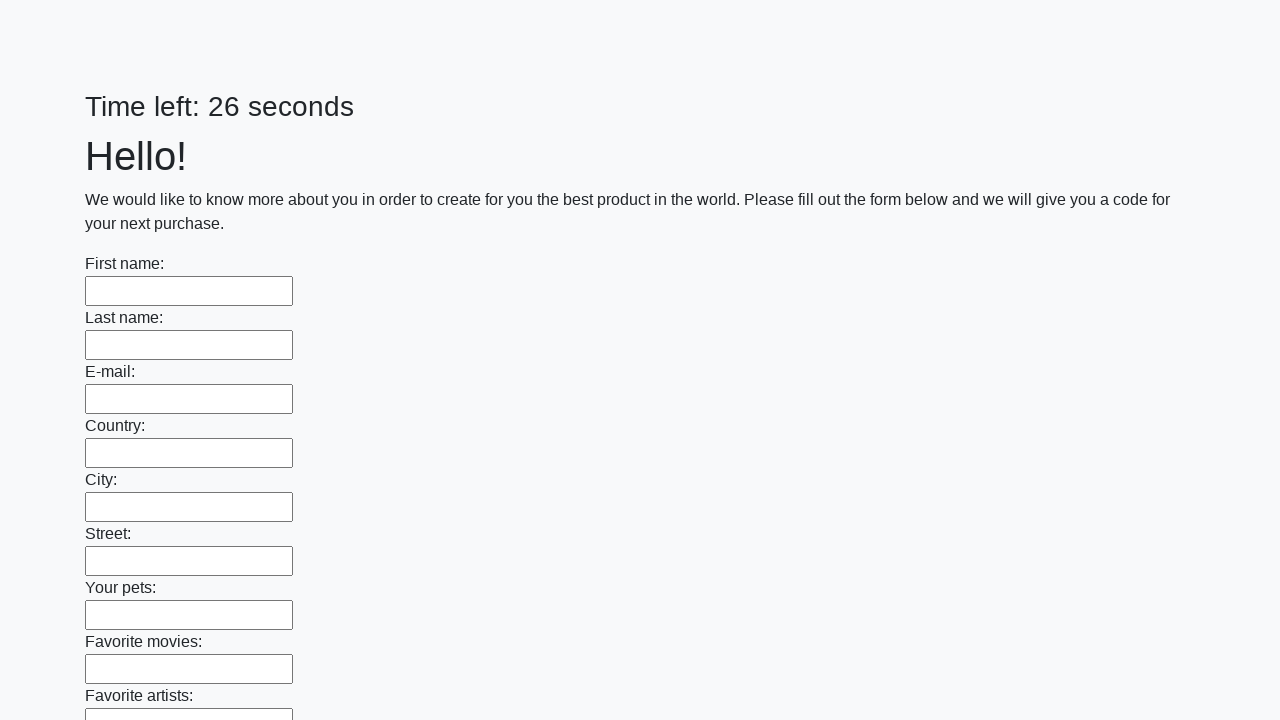

Located all input fields on the form
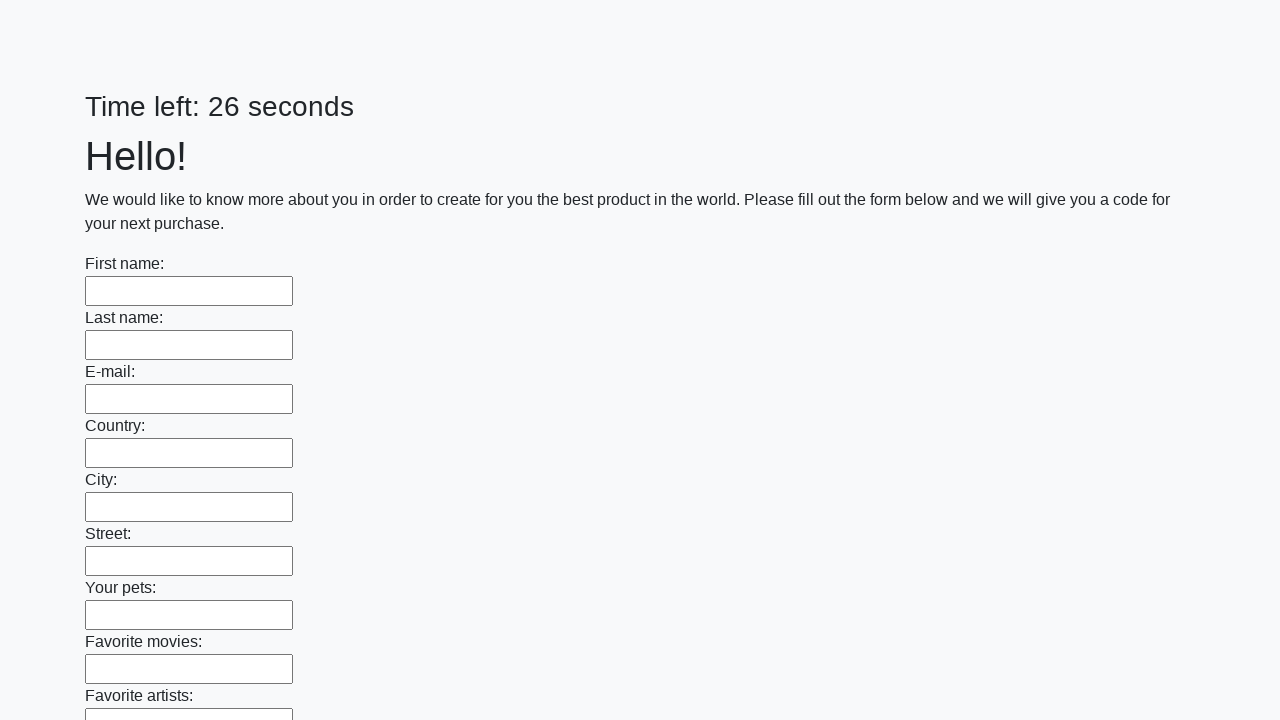

Filled an input field with 'TestValue123' on input >> nth=0
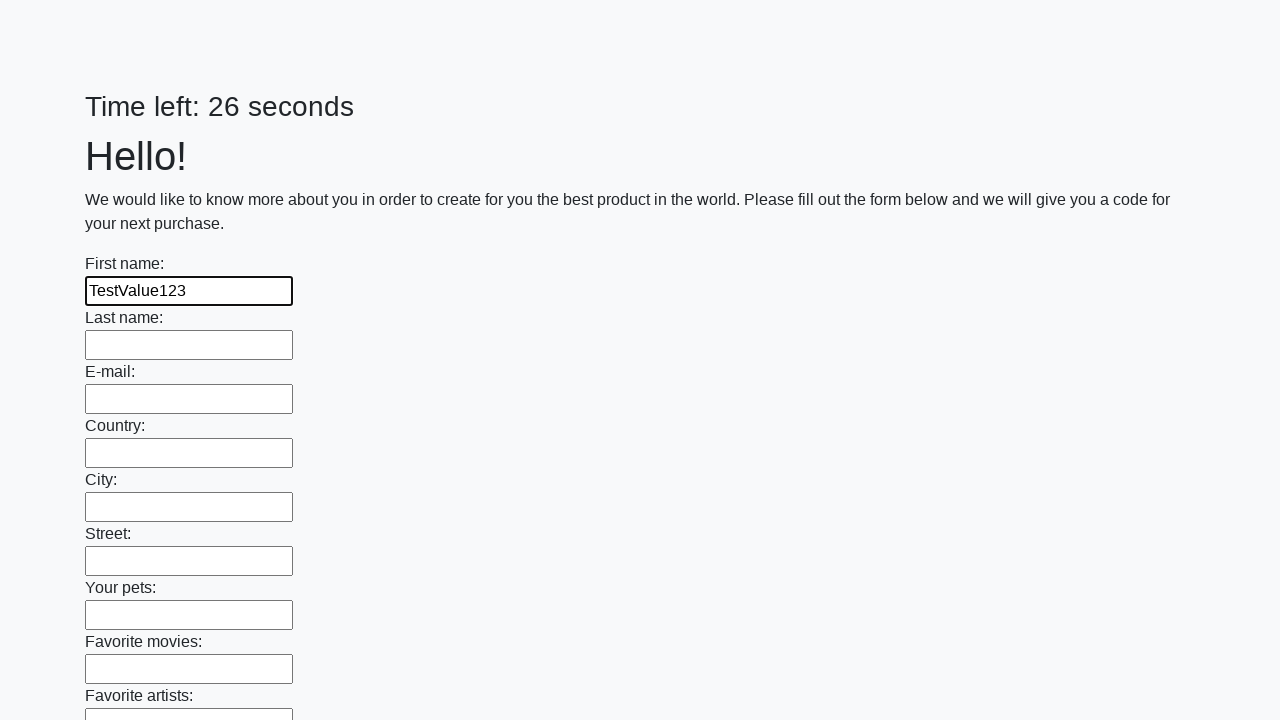

Filled an input field with 'TestValue123' on input >> nth=1
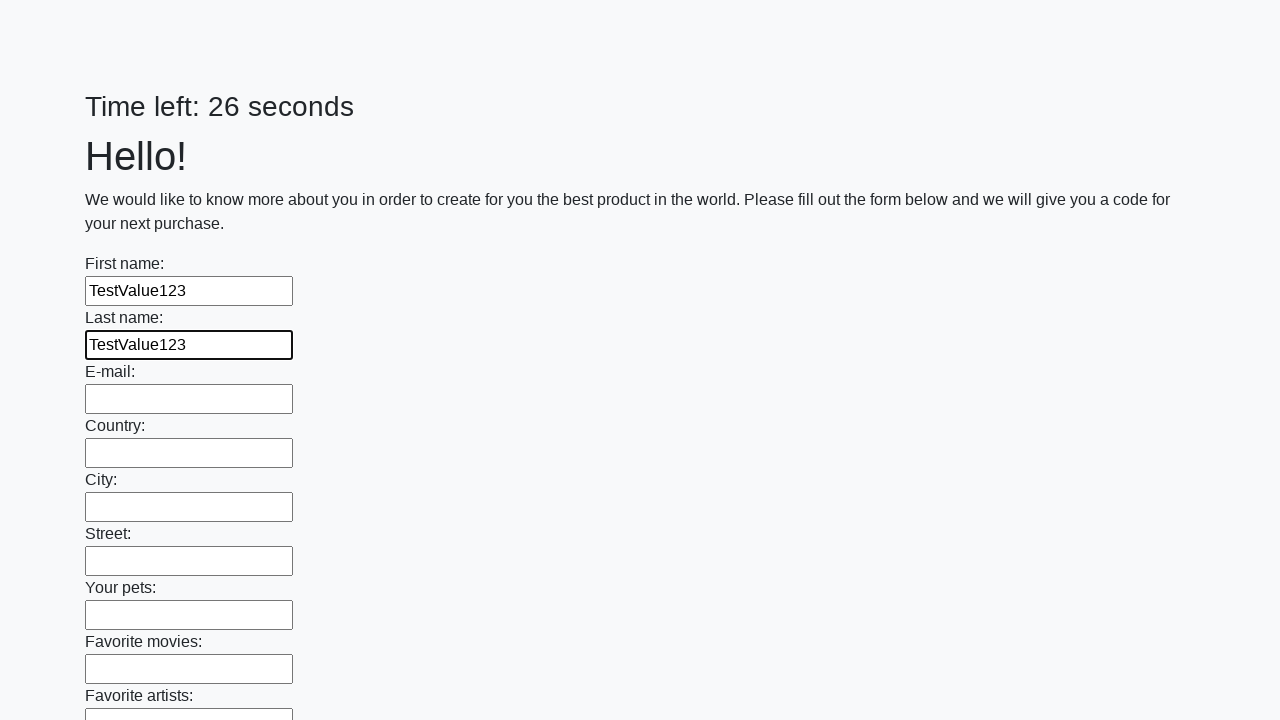

Filled an input field with 'TestValue123' on input >> nth=2
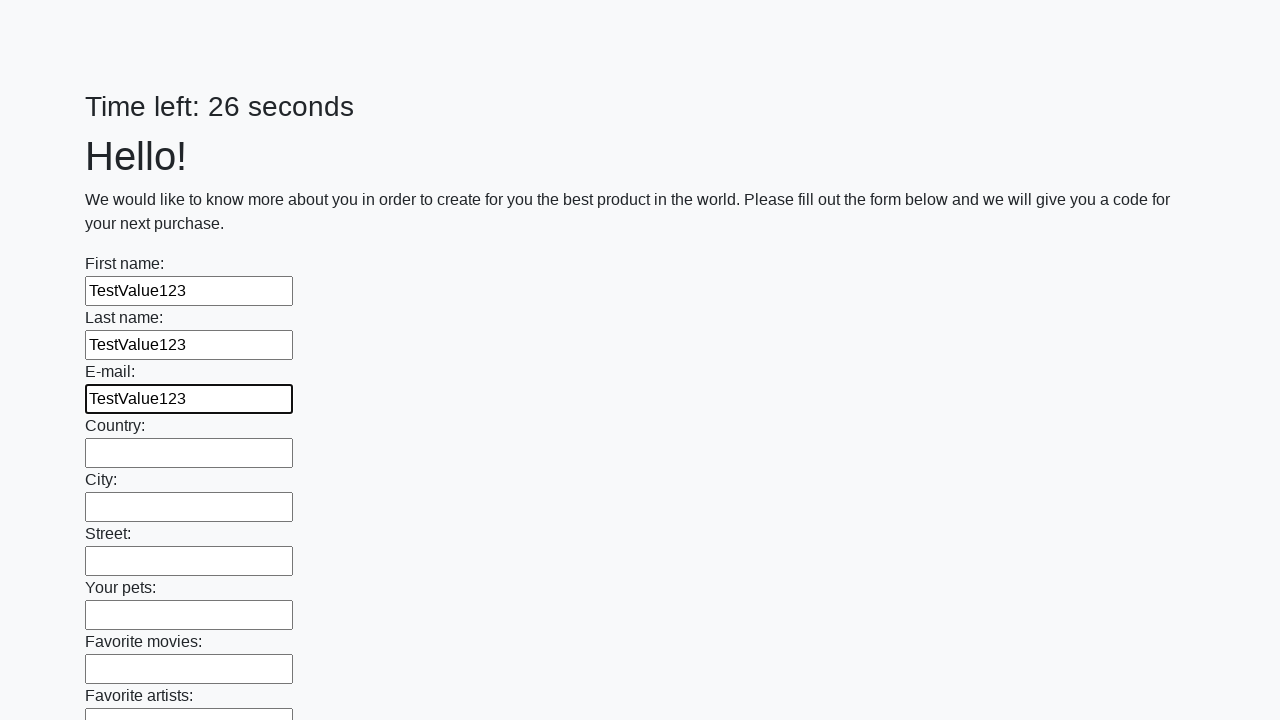

Filled an input field with 'TestValue123' on input >> nth=3
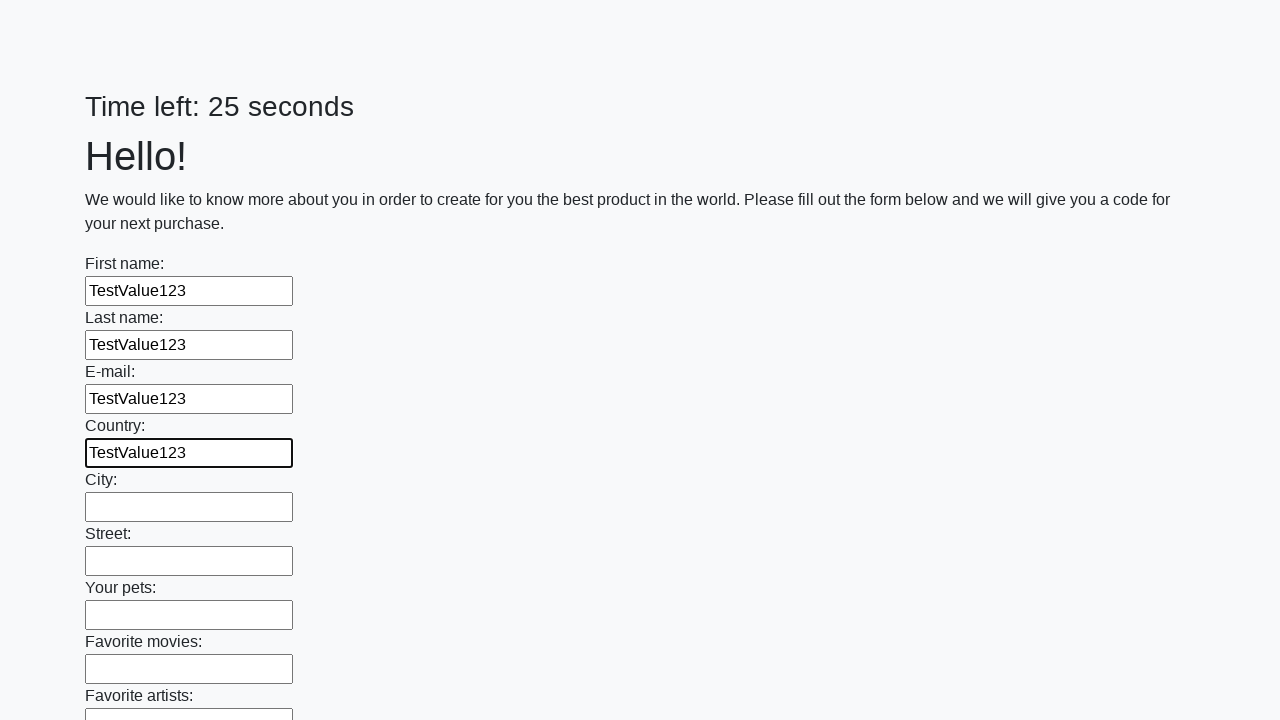

Filled an input field with 'TestValue123' on input >> nth=4
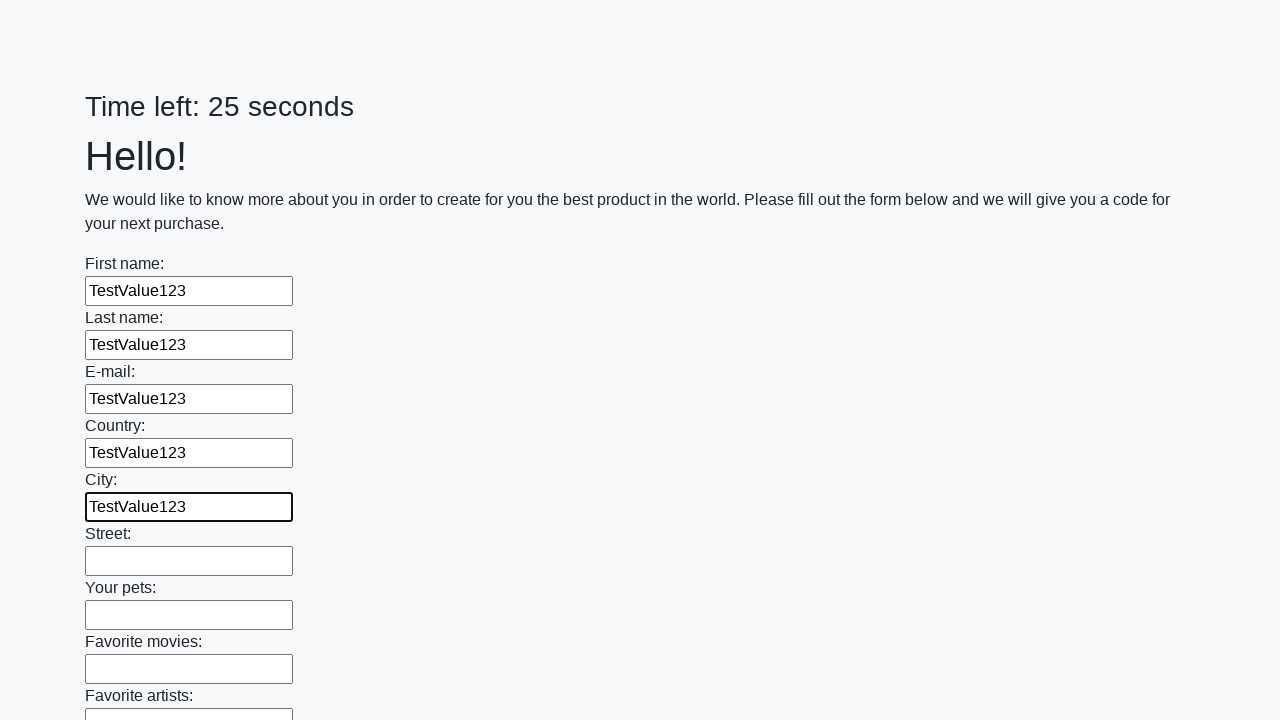

Filled an input field with 'TestValue123' on input >> nth=5
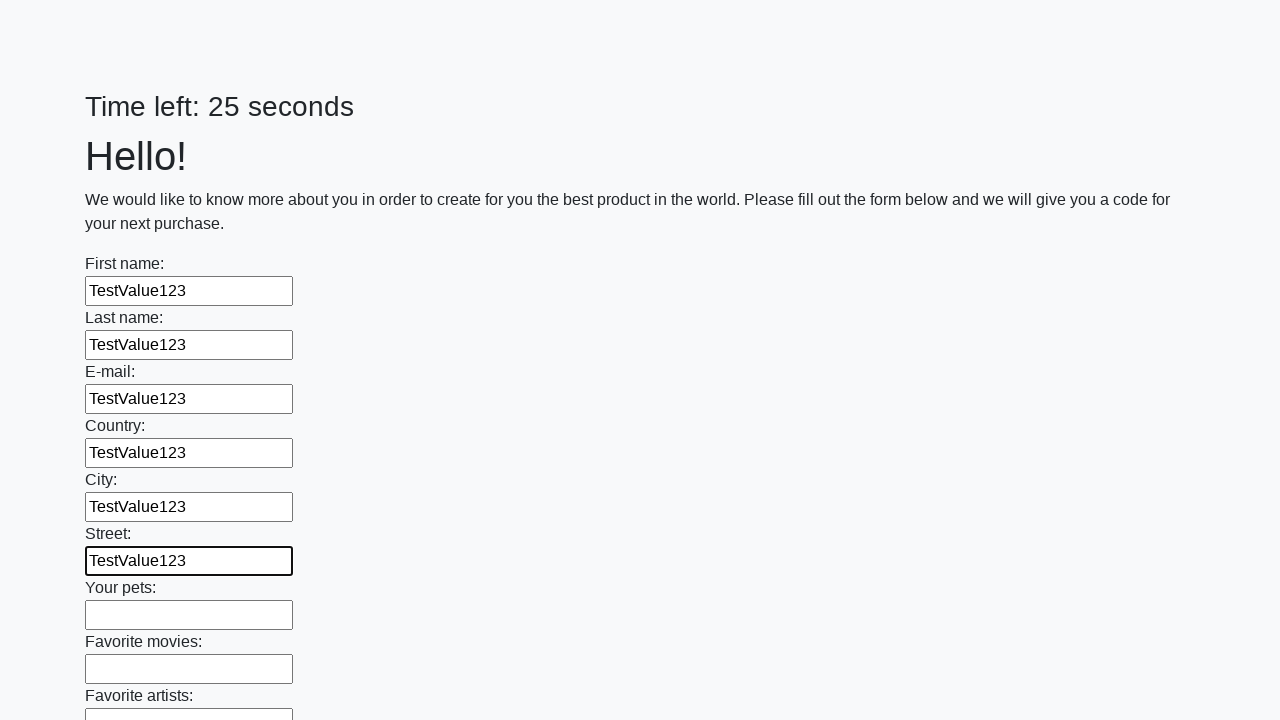

Filled an input field with 'TestValue123' on input >> nth=6
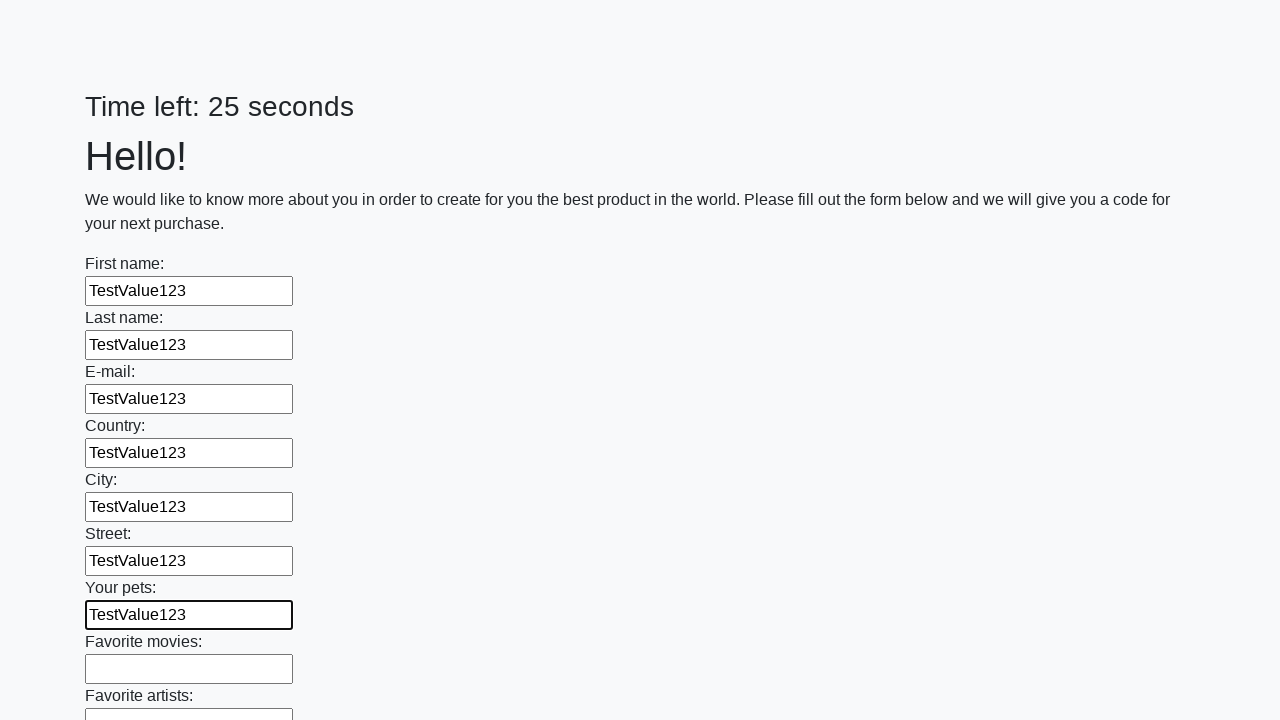

Filled an input field with 'TestValue123' on input >> nth=7
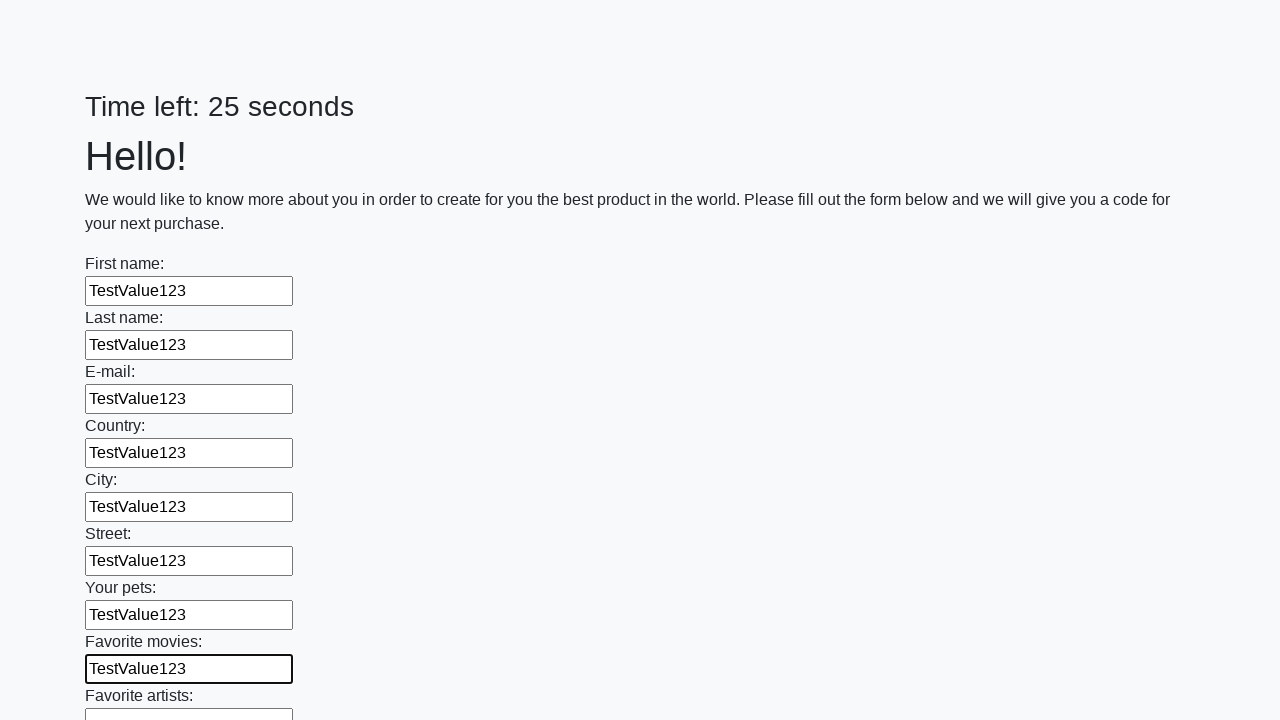

Filled an input field with 'TestValue123' on input >> nth=8
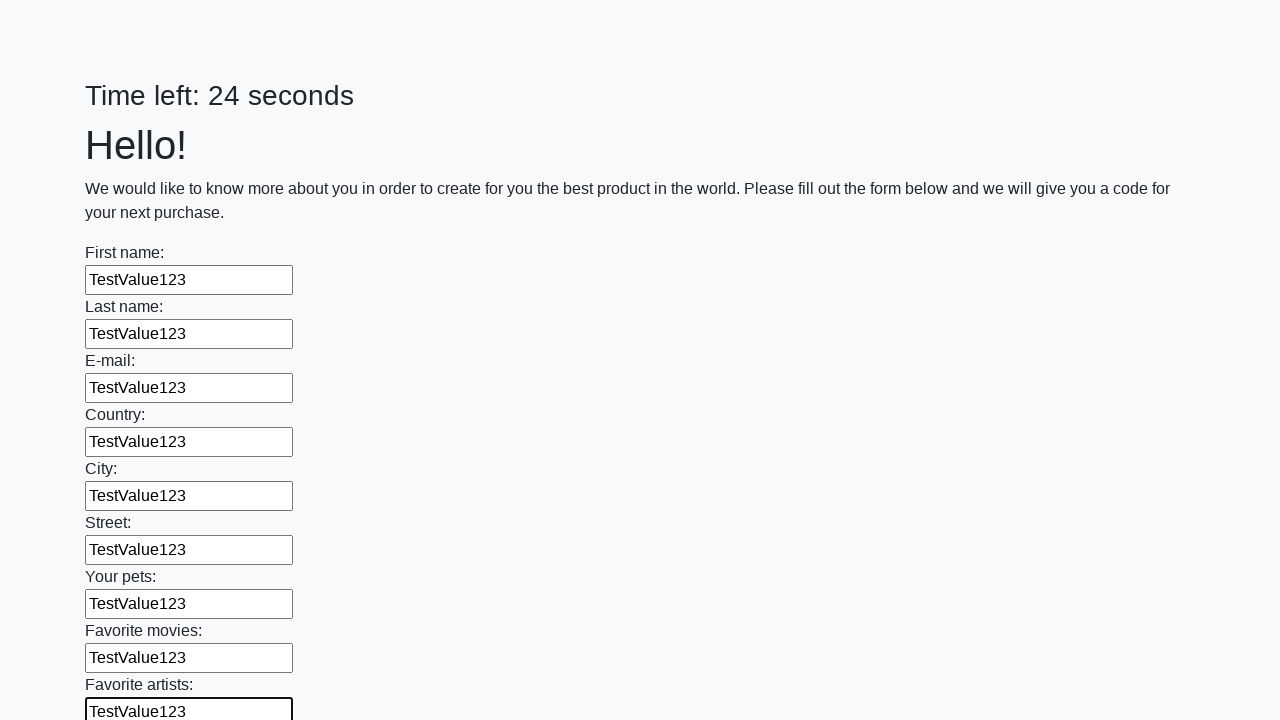

Filled an input field with 'TestValue123' on input >> nth=9
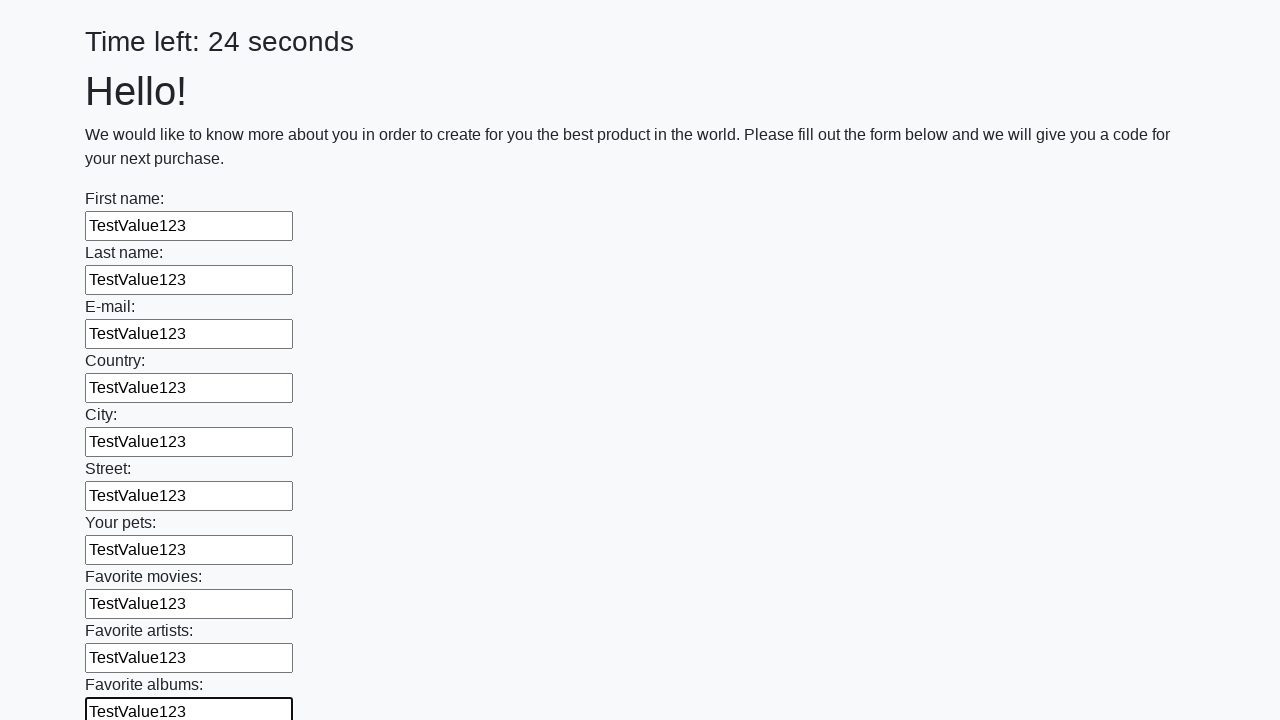

Filled an input field with 'TestValue123' on input >> nth=10
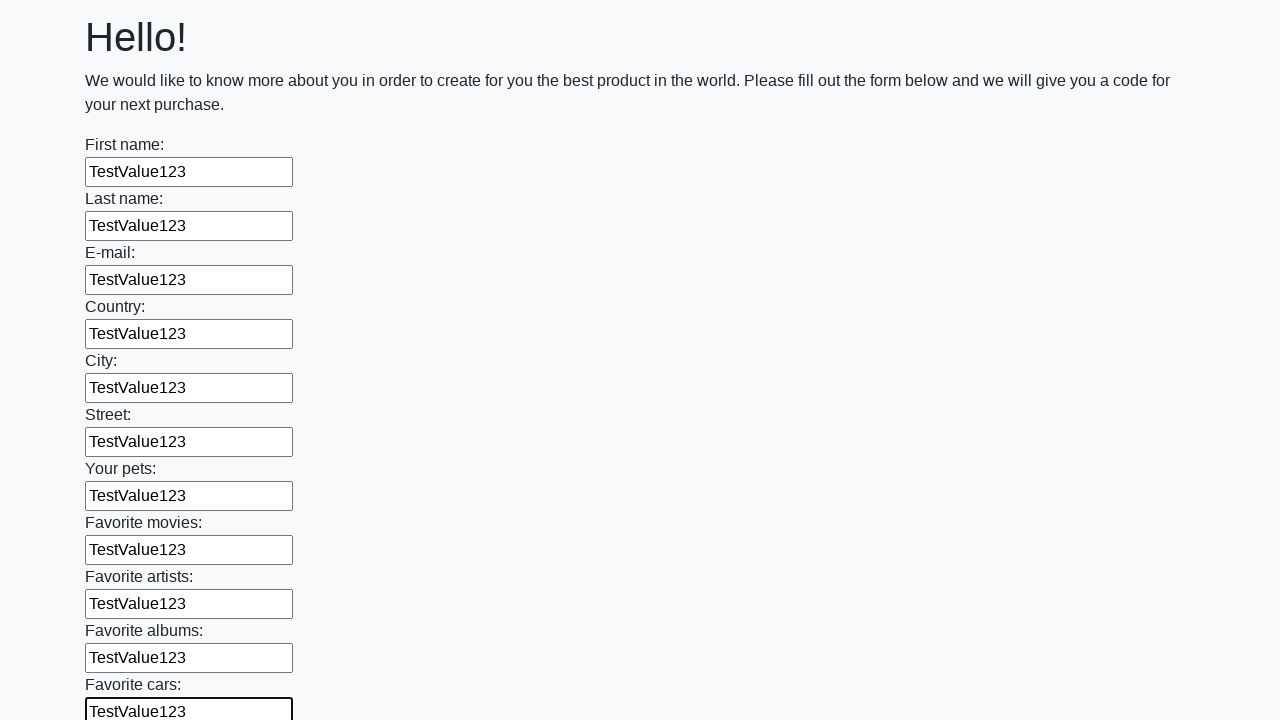

Filled an input field with 'TestValue123' on input >> nth=11
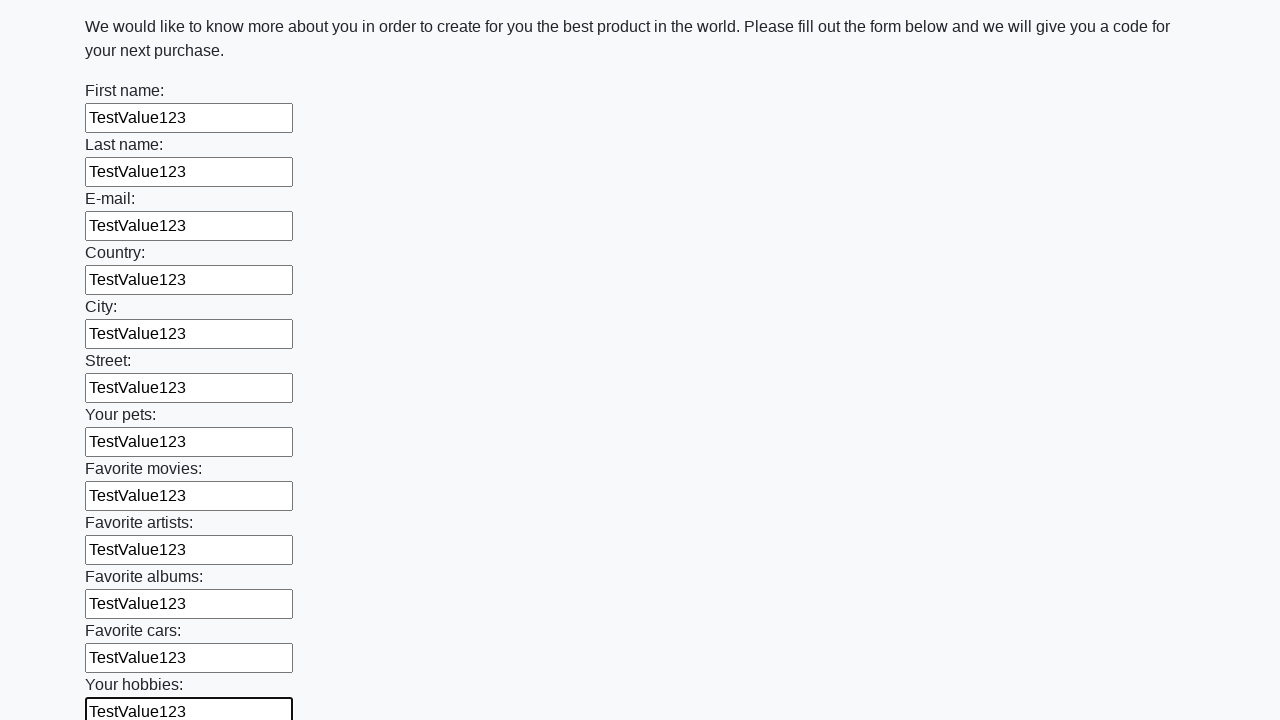

Filled an input field with 'TestValue123' on input >> nth=12
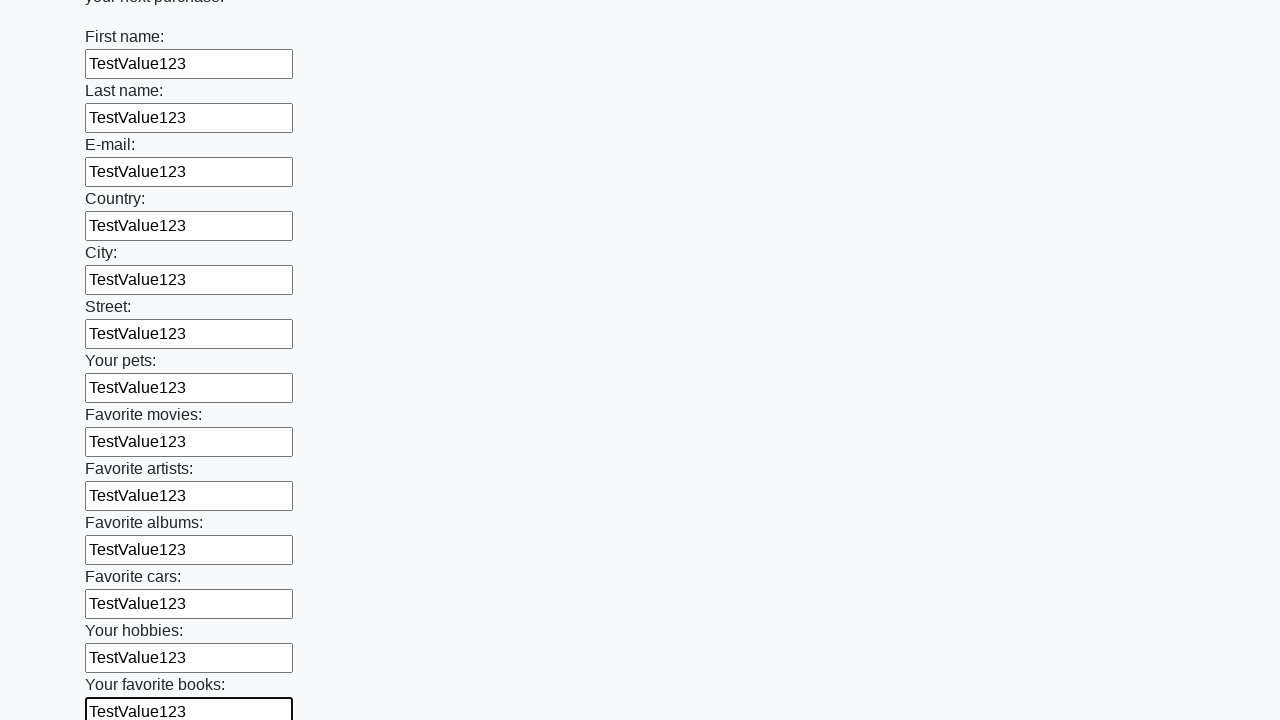

Filled an input field with 'TestValue123' on input >> nth=13
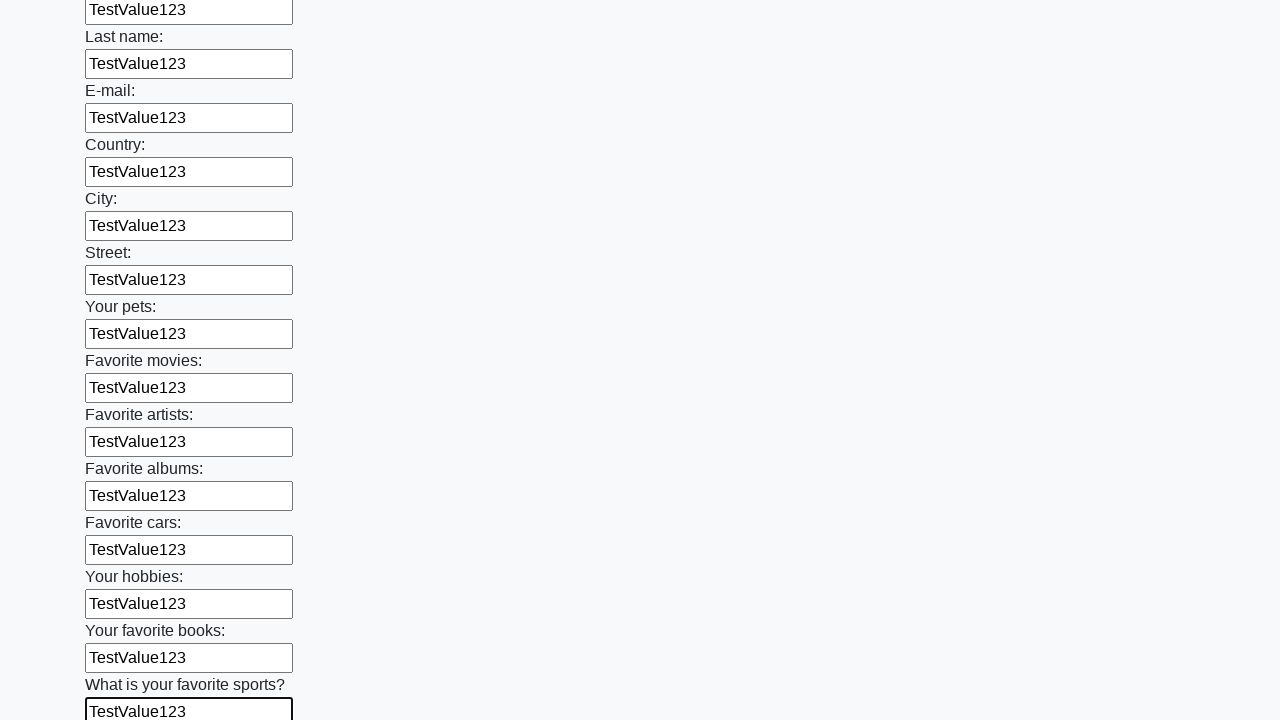

Filled an input field with 'TestValue123' on input >> nth=14
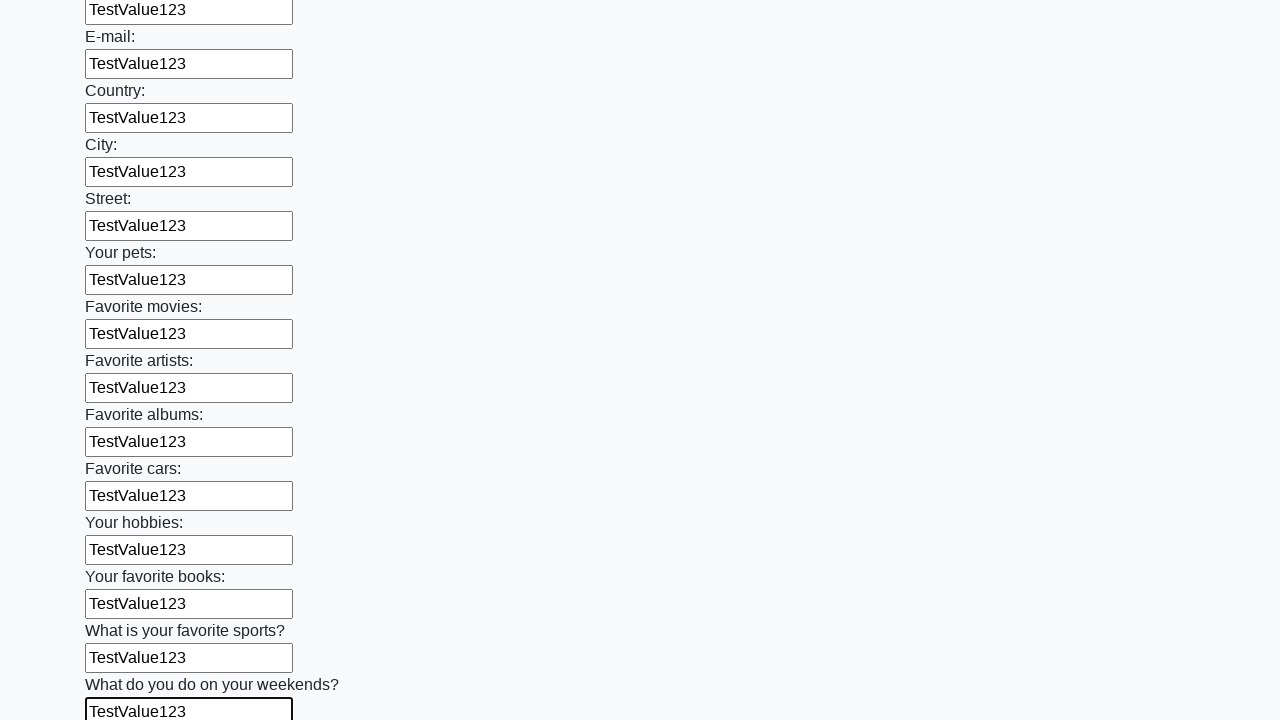

Filled an input field with 'TestValue123' on input >> nth=15
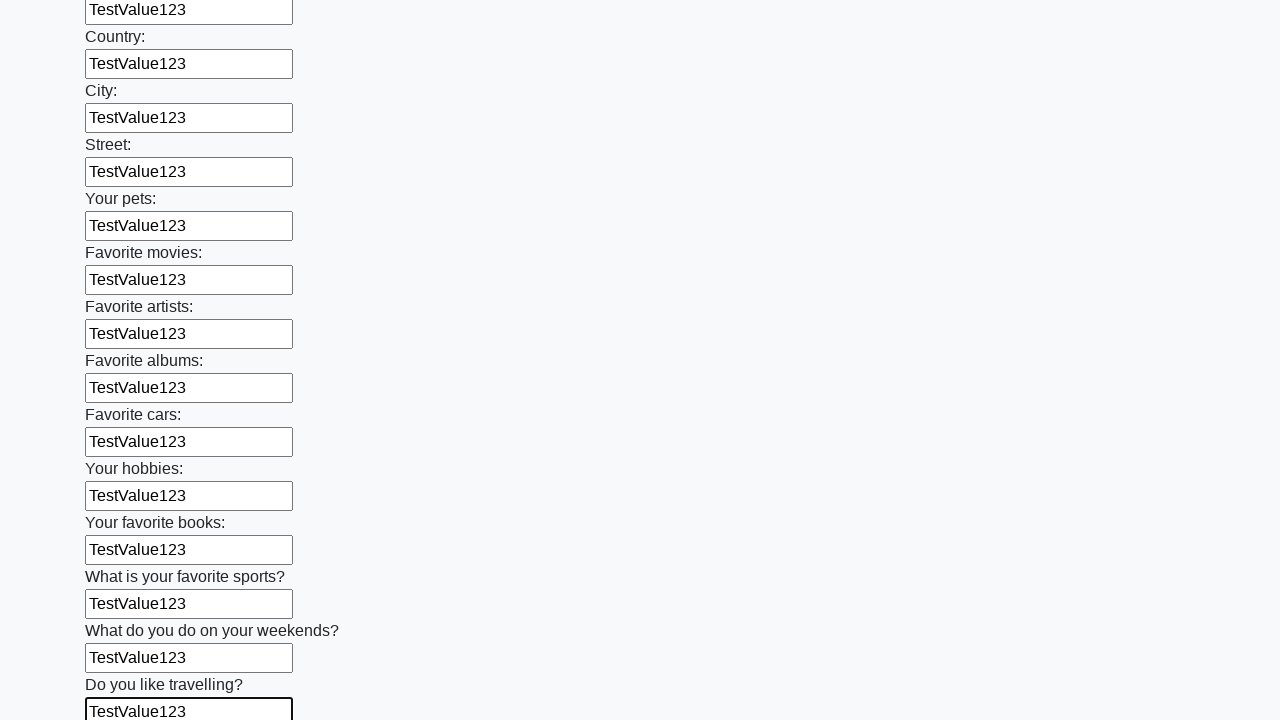

Filled an input field with 'TestValue123' on input >> nth=16
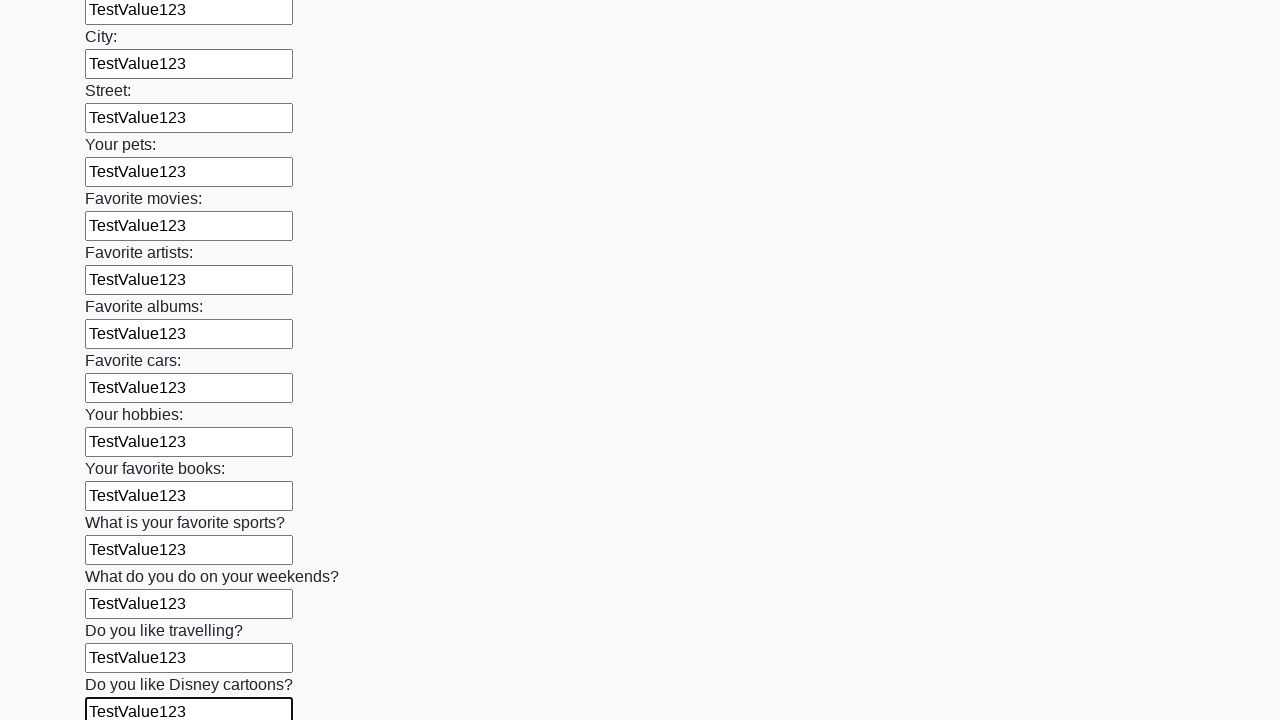

Filled an input field with 'TestValue123' on input >> nth=17
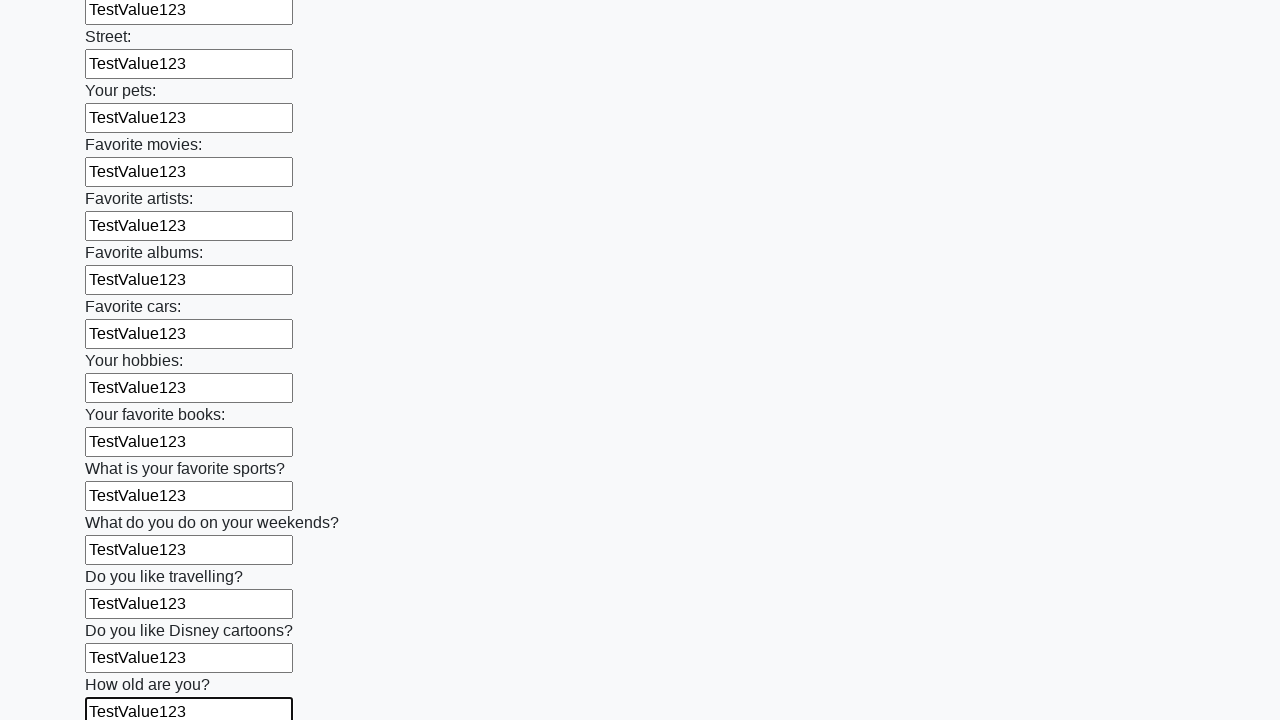

Filled an input field with 'TestValue123' on input >> nth=18
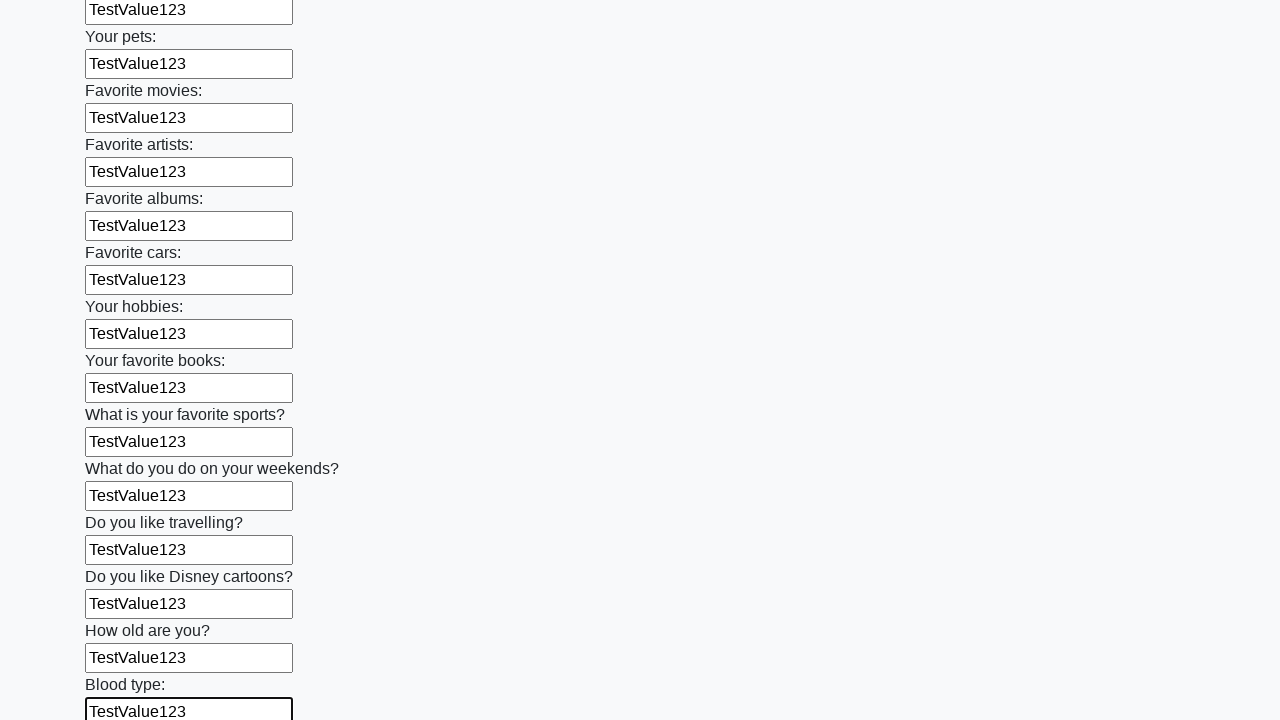

Filled an input field with 'TestValue123' on input >> nth=19
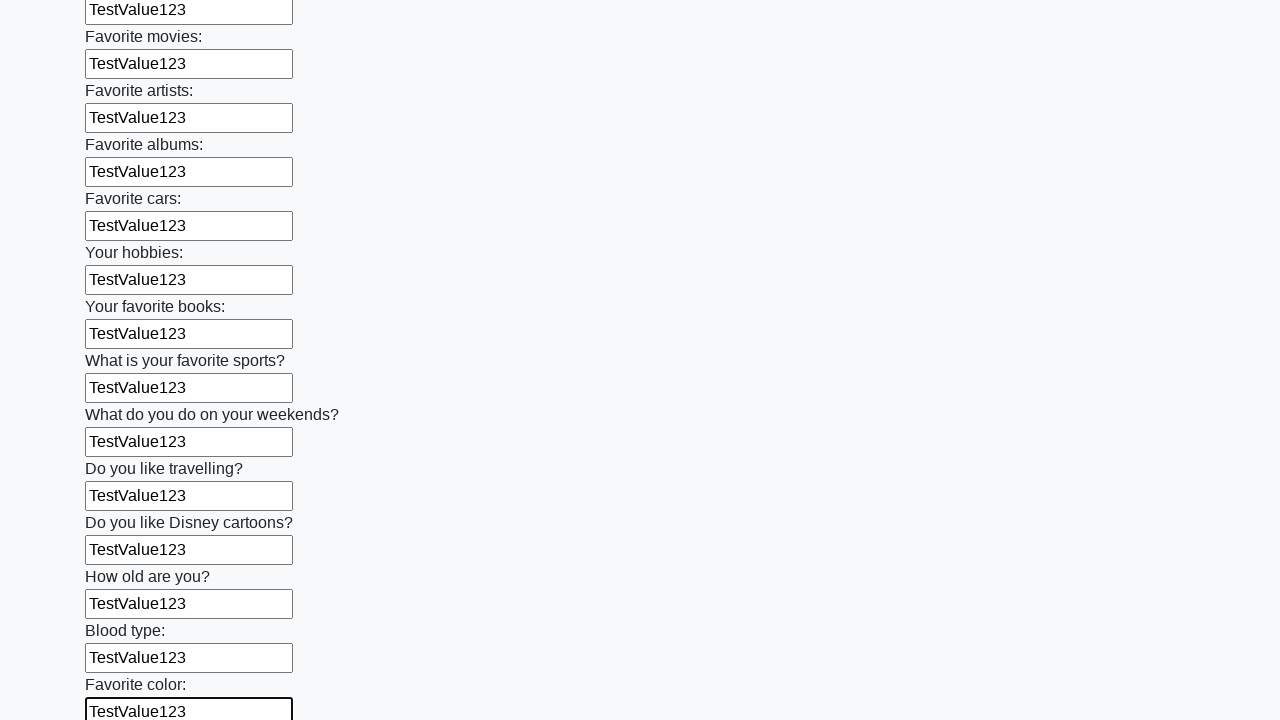

Filled an input field with 'TestValue123' on input >> nth=20
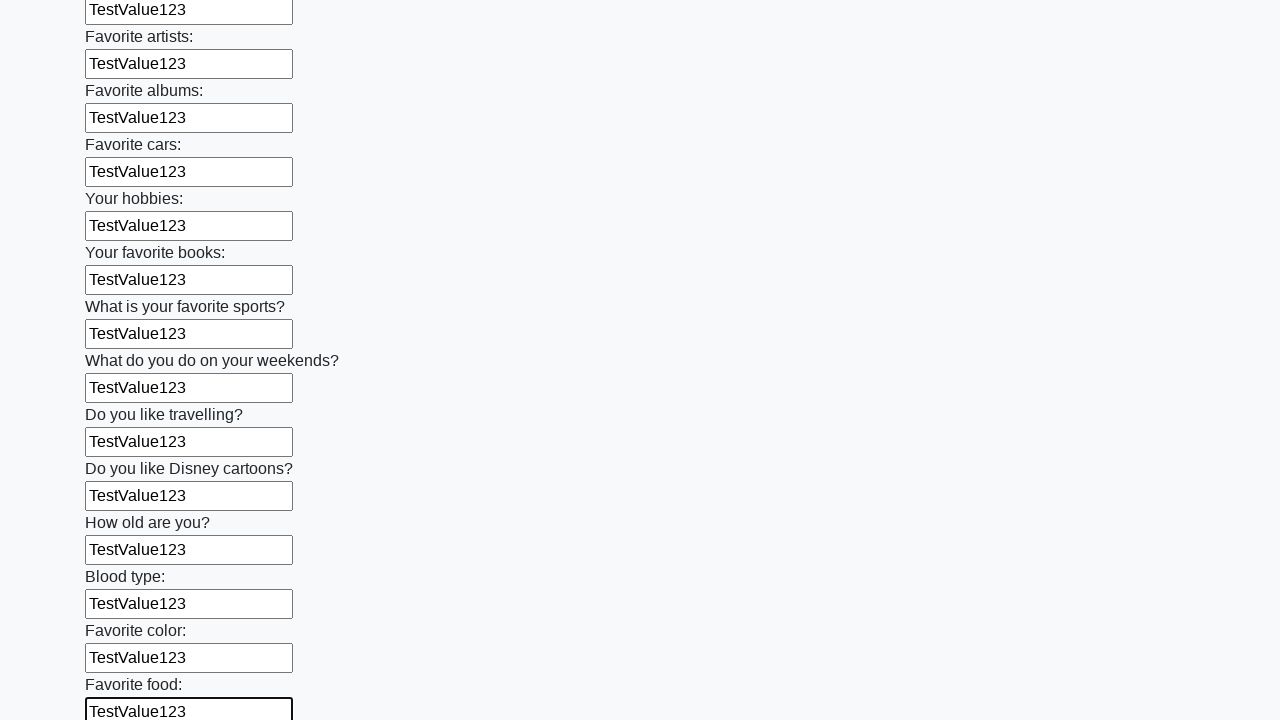

Filled an input field with 'TestValue123' on input >> nth=21
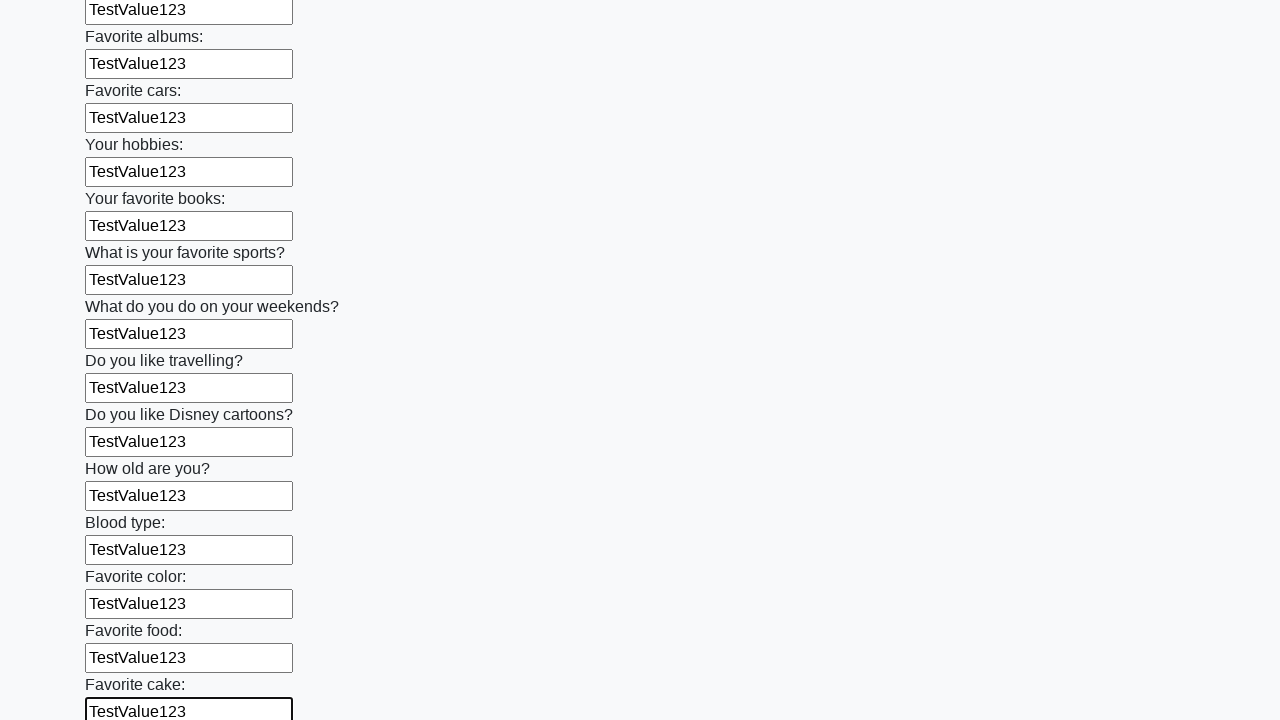

Filled an input field with 'TestValue123' on input >> nth=22
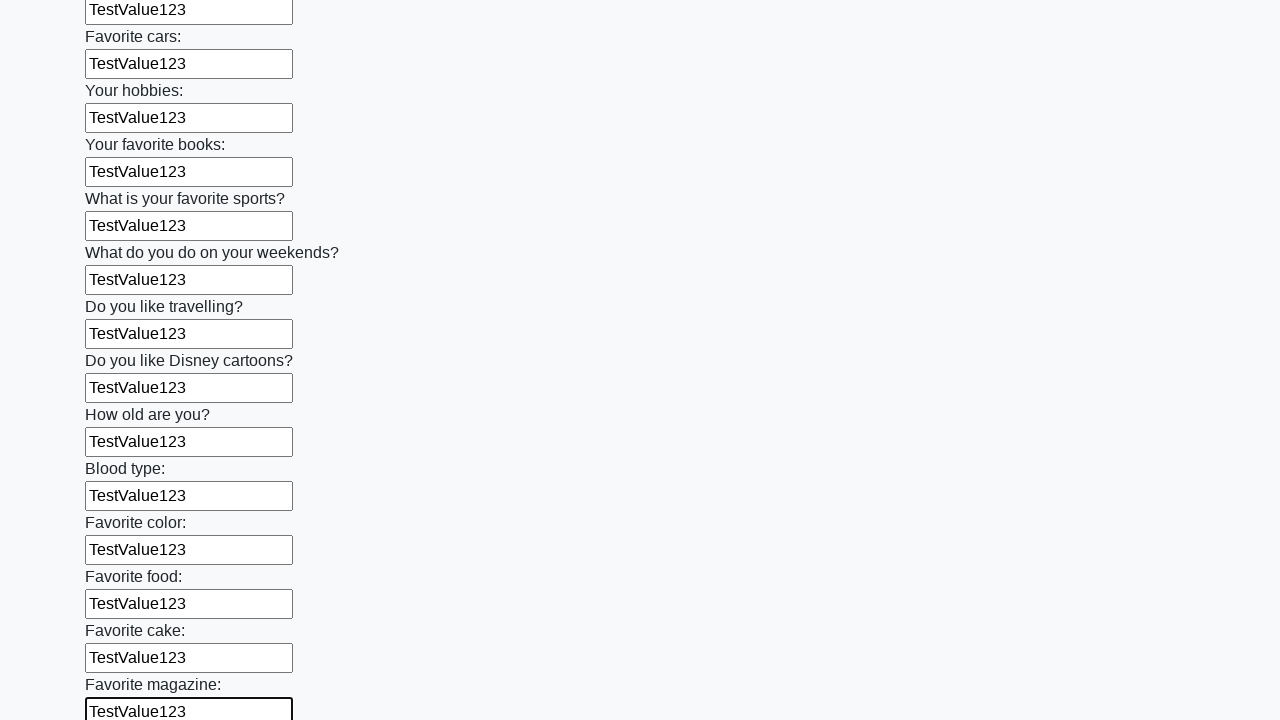

Filled an input field with 'TestValue123' on input >> nth=23
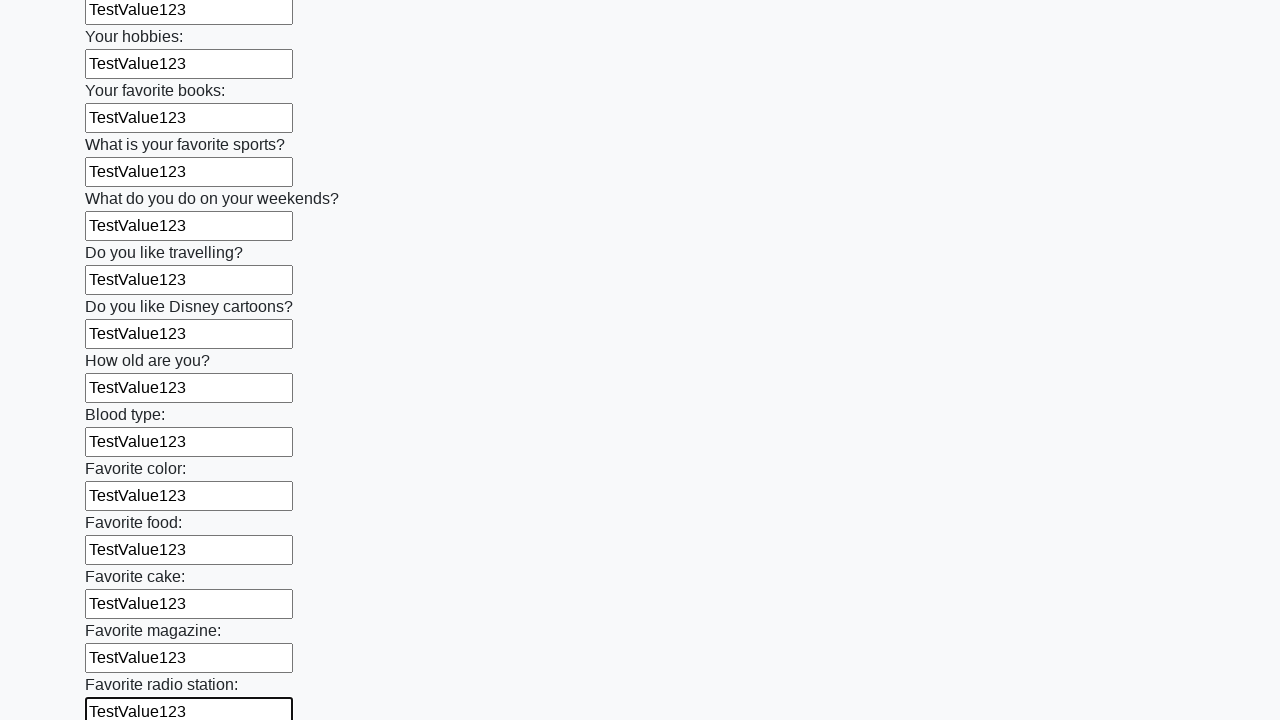

Filled an input field with 'TestValue123' on input >> nth=24
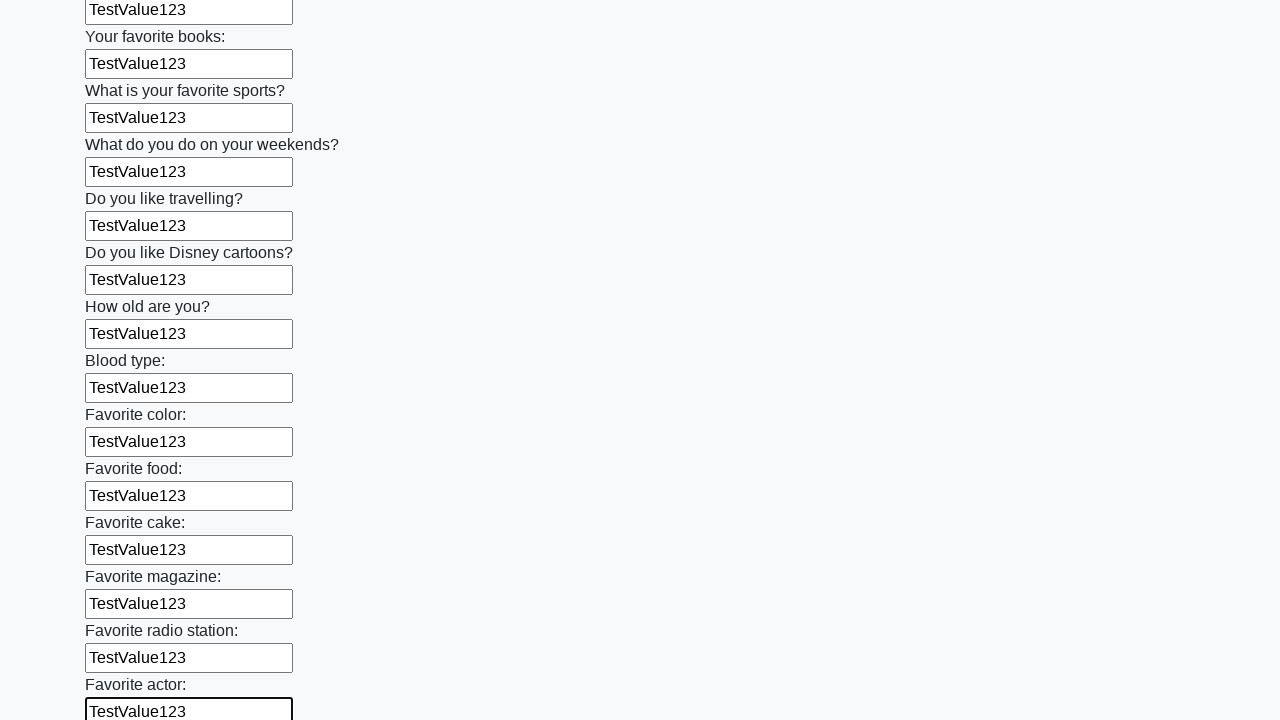

Filled an input field with 'TestValue123' on input >> nth=25
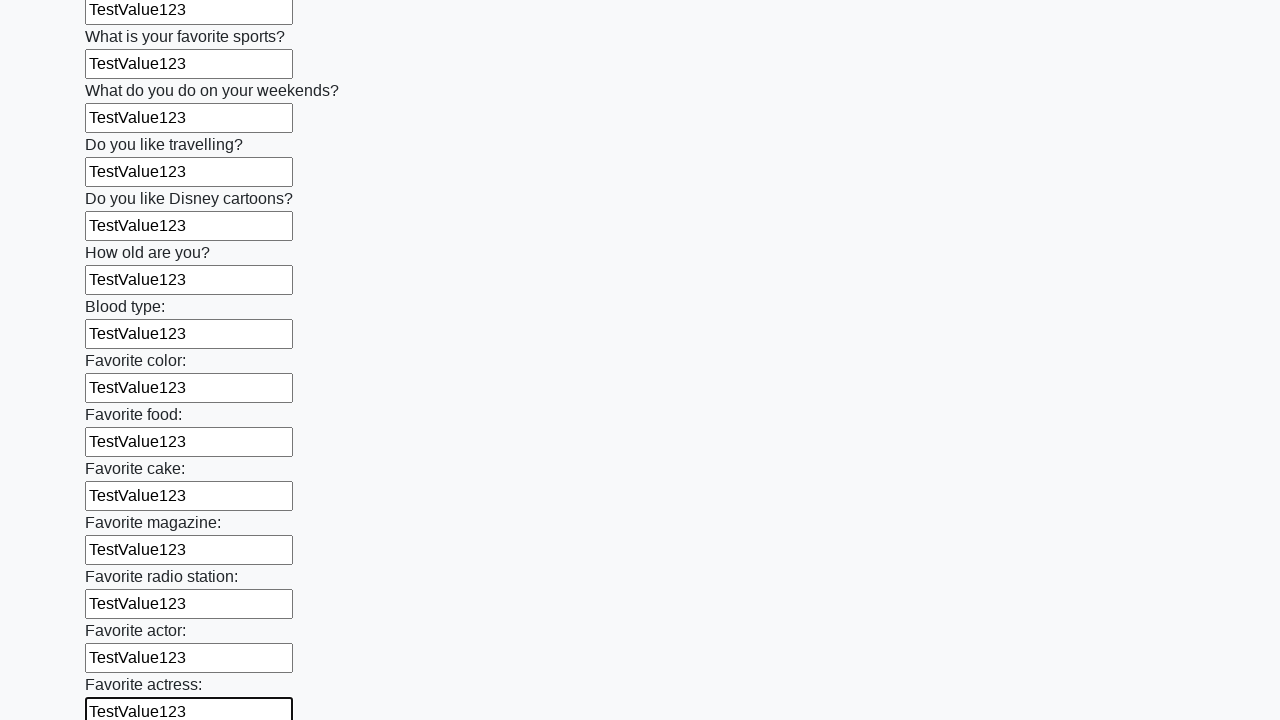

Filled an input field with 'TestValue123' on input >> nth=26
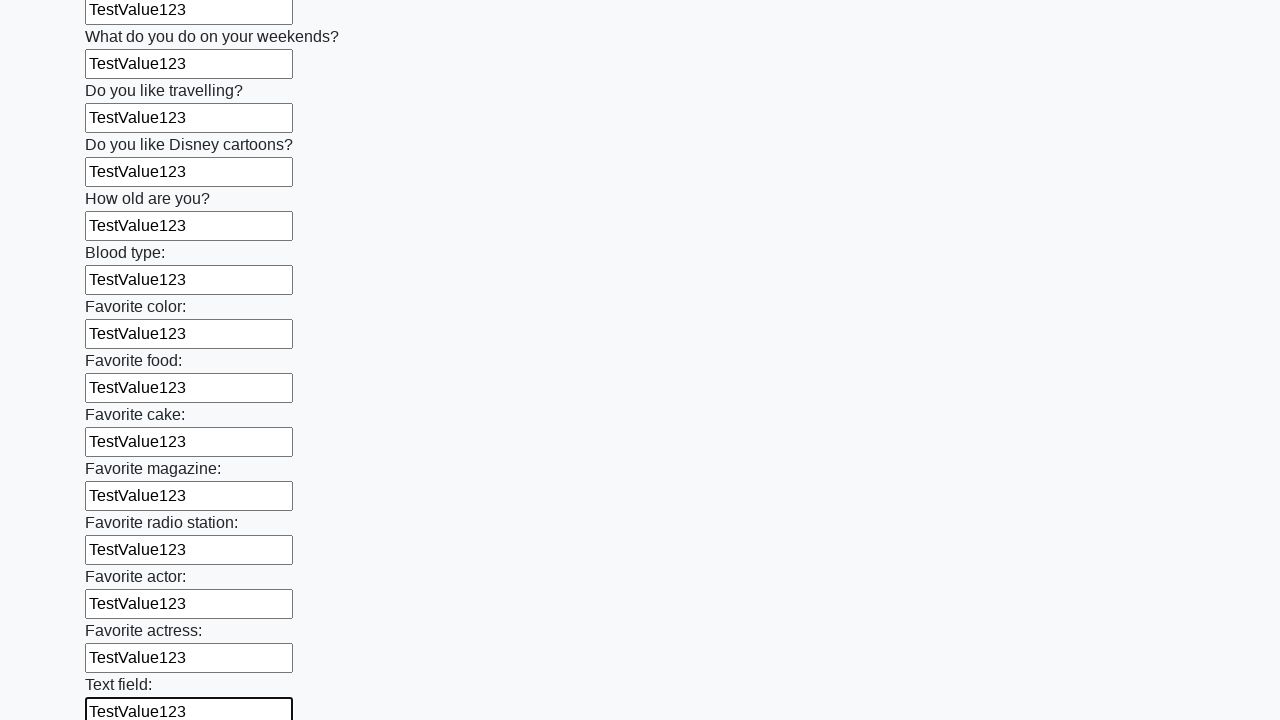

Filled an input field with 'TestValue123' on input >> nth=27
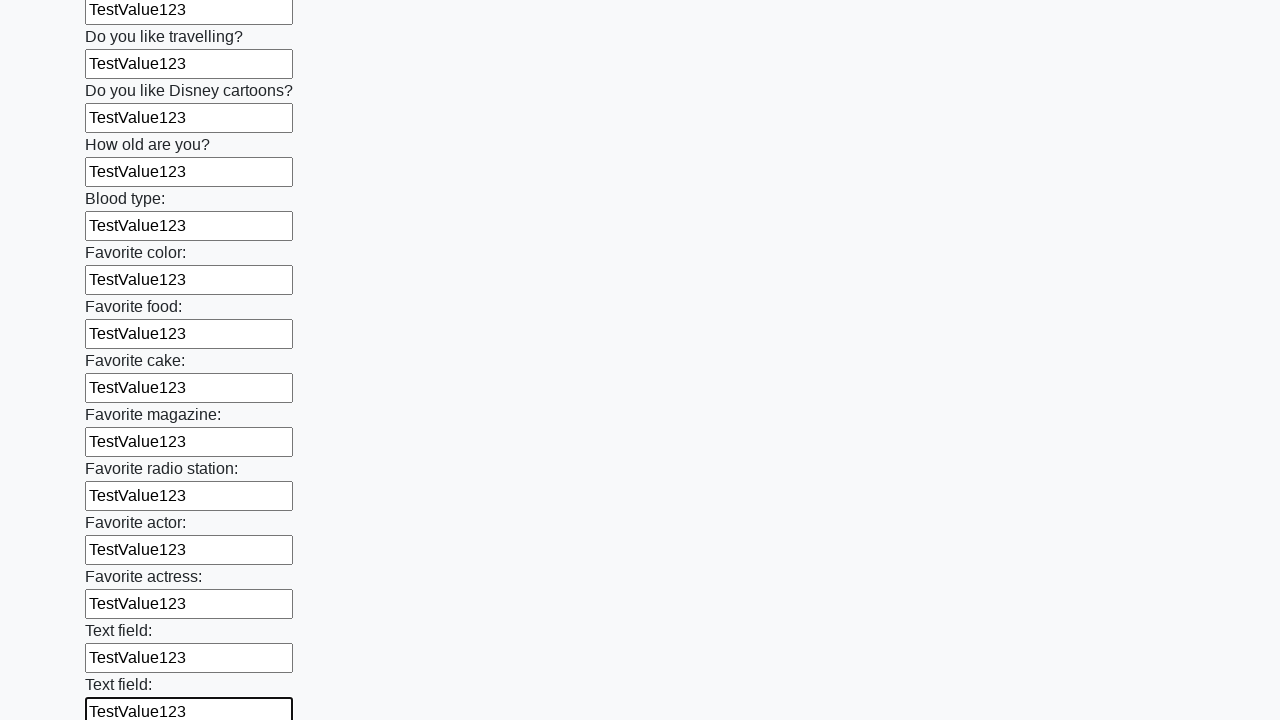

Filled an input field with 'TestValue123' on input >> nth=28
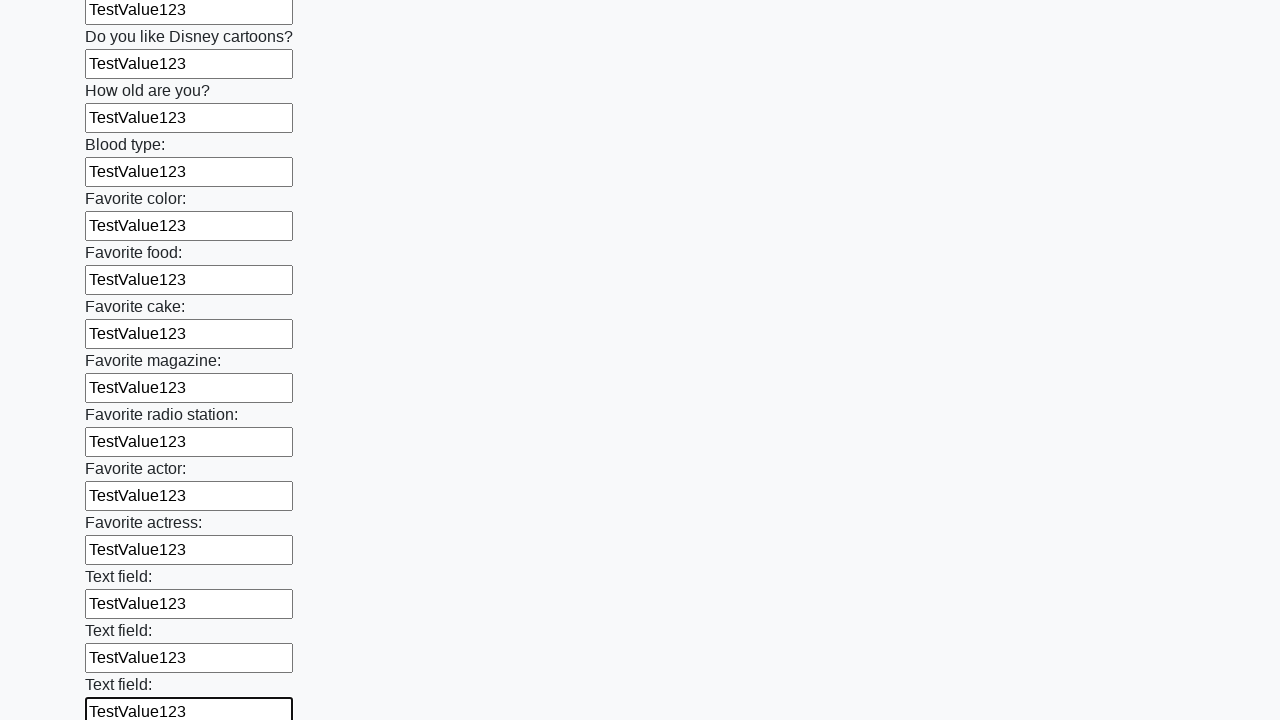

Filled an input field with 'TestValue123' on input >> nth=29
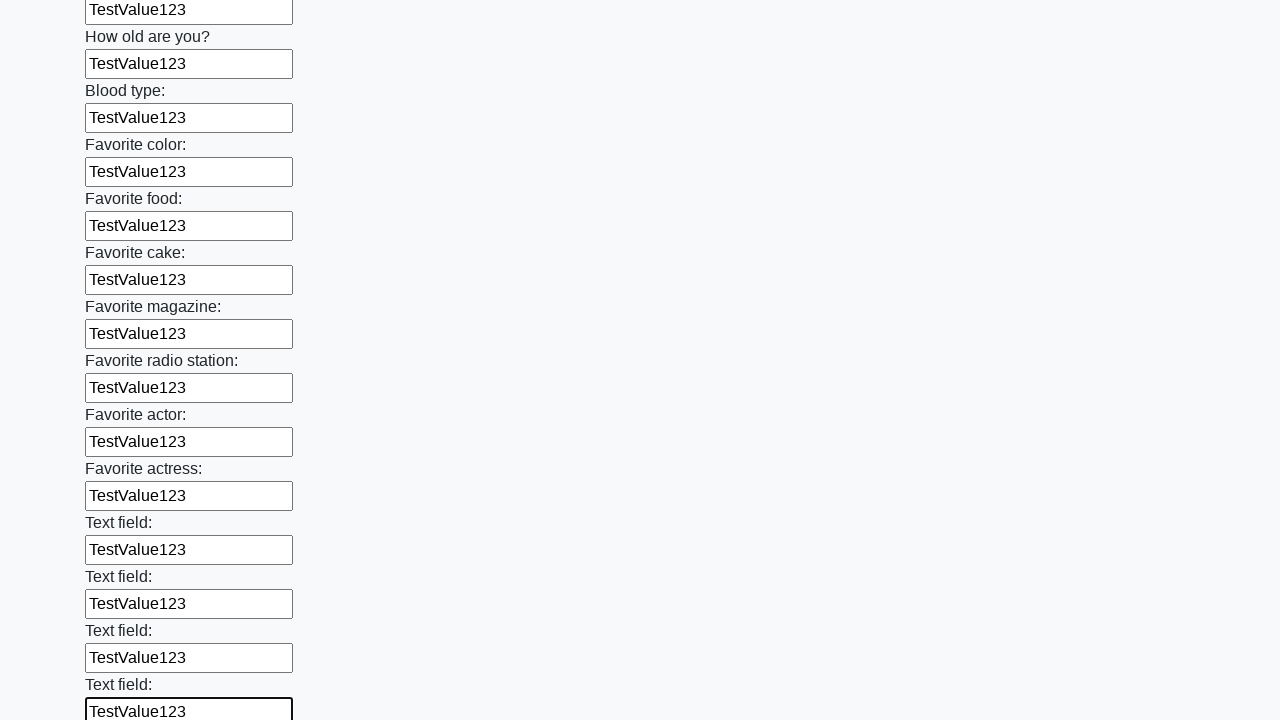

Filled an input field with 'TestValue123' on input >> nth=30
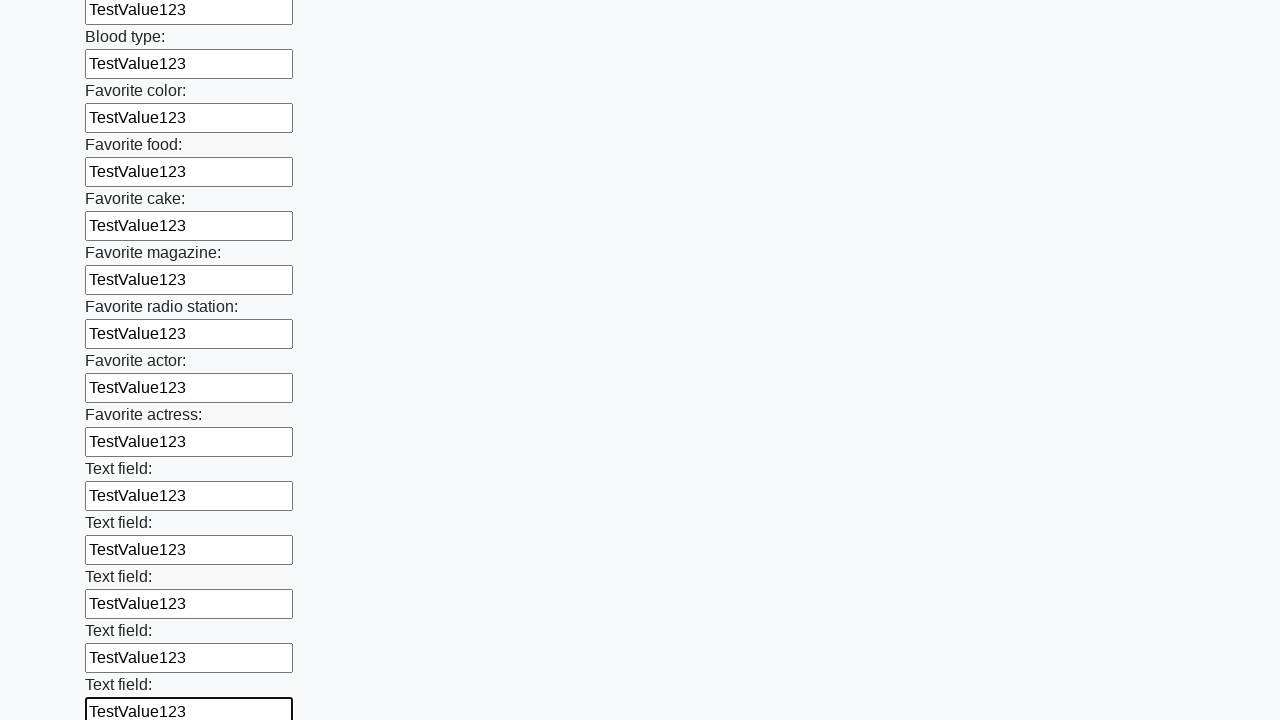

Filled an input field with 'TestValue123' on input >> nth=31
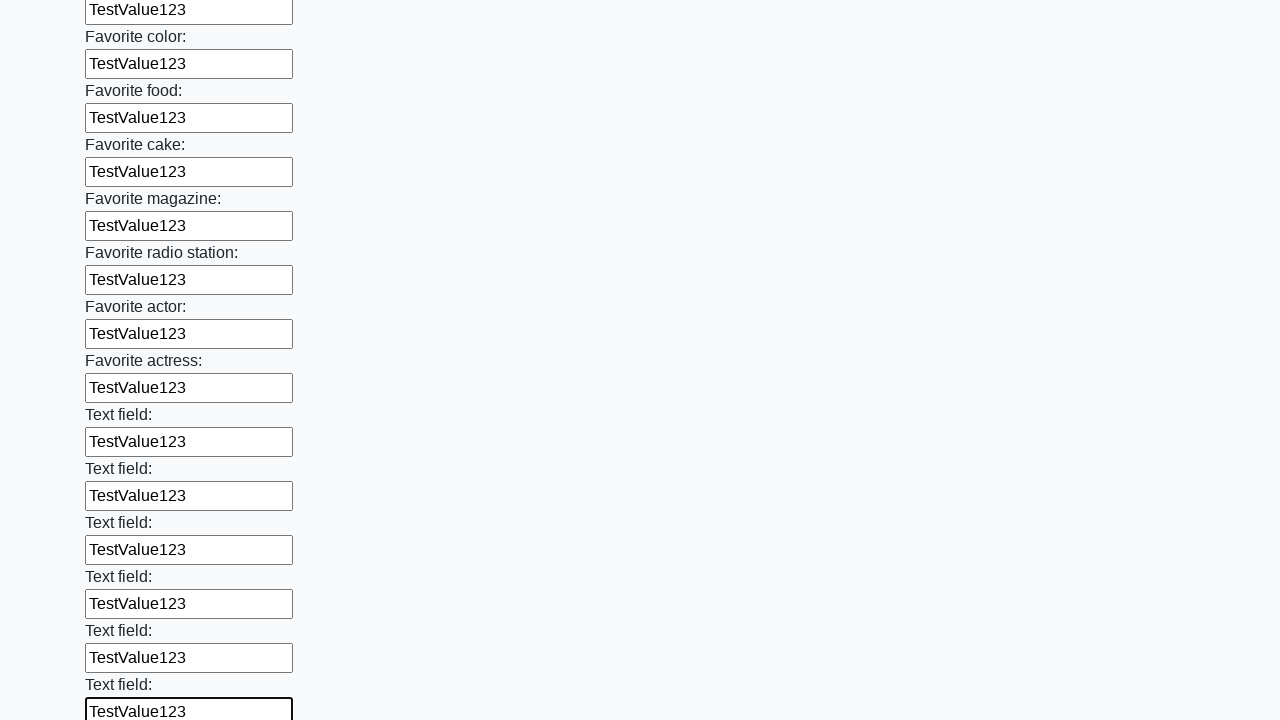

Filled an input field with 'TestValue123' on input >> nth=32
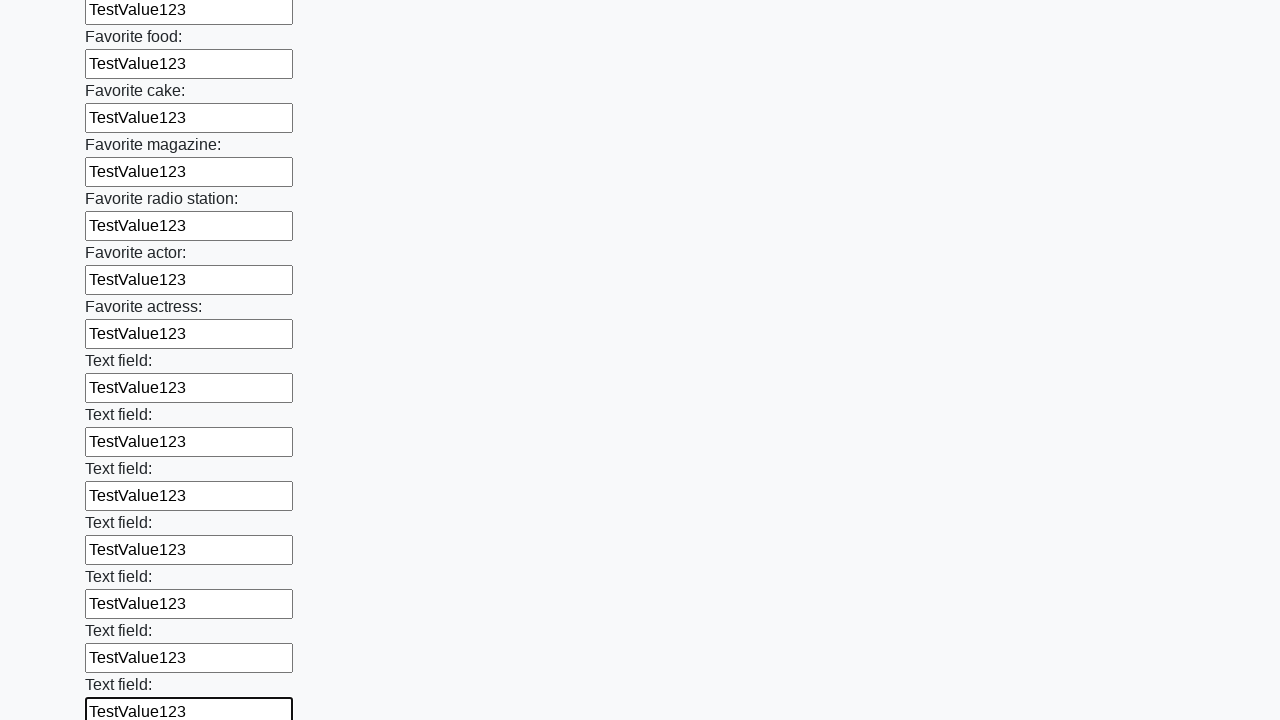

Filled an input field with 'TestValue123' on input >> nth=33
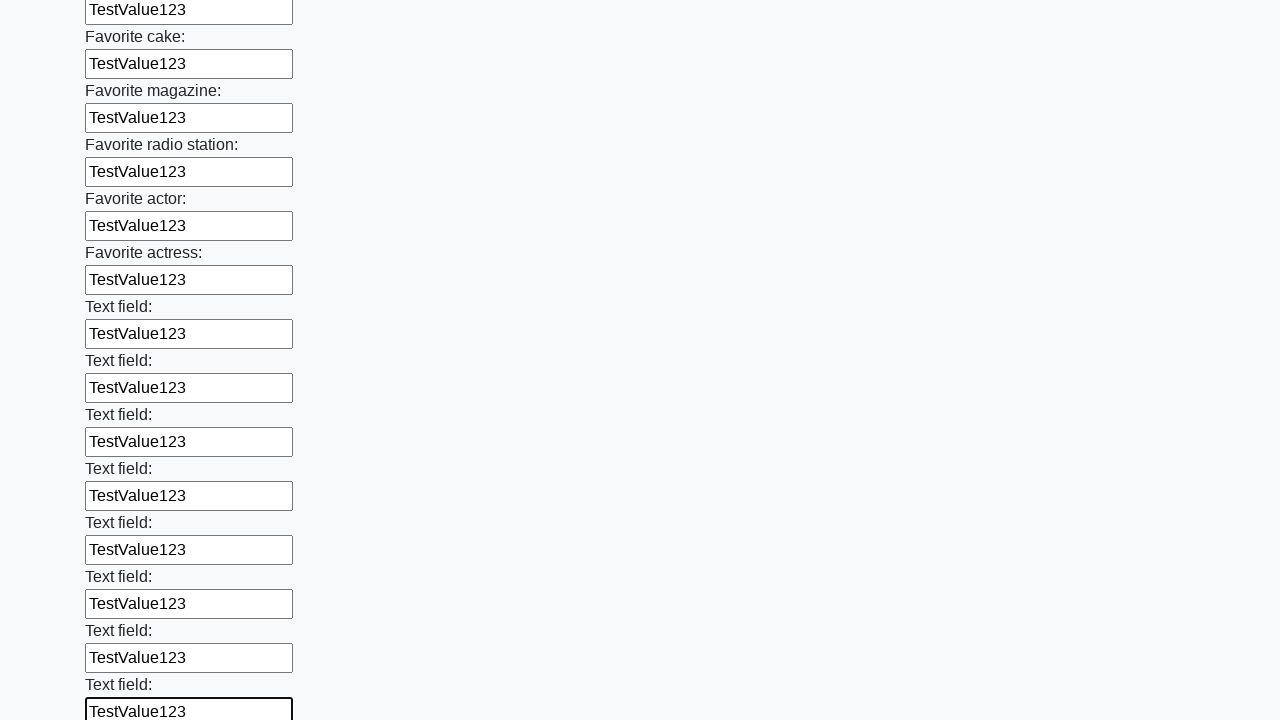

Filled an input field with 'TestValue123' on input >> nth=34
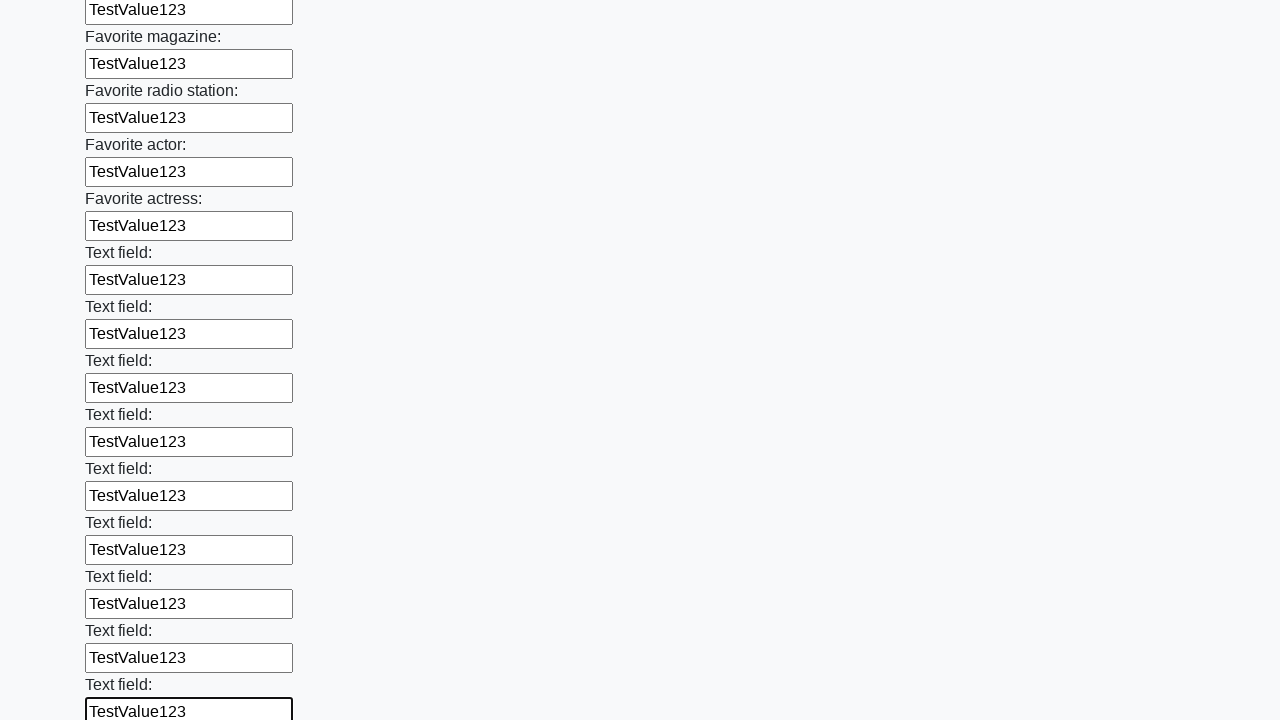

Filled an input field with 'TestValue123' on input >> nth=35
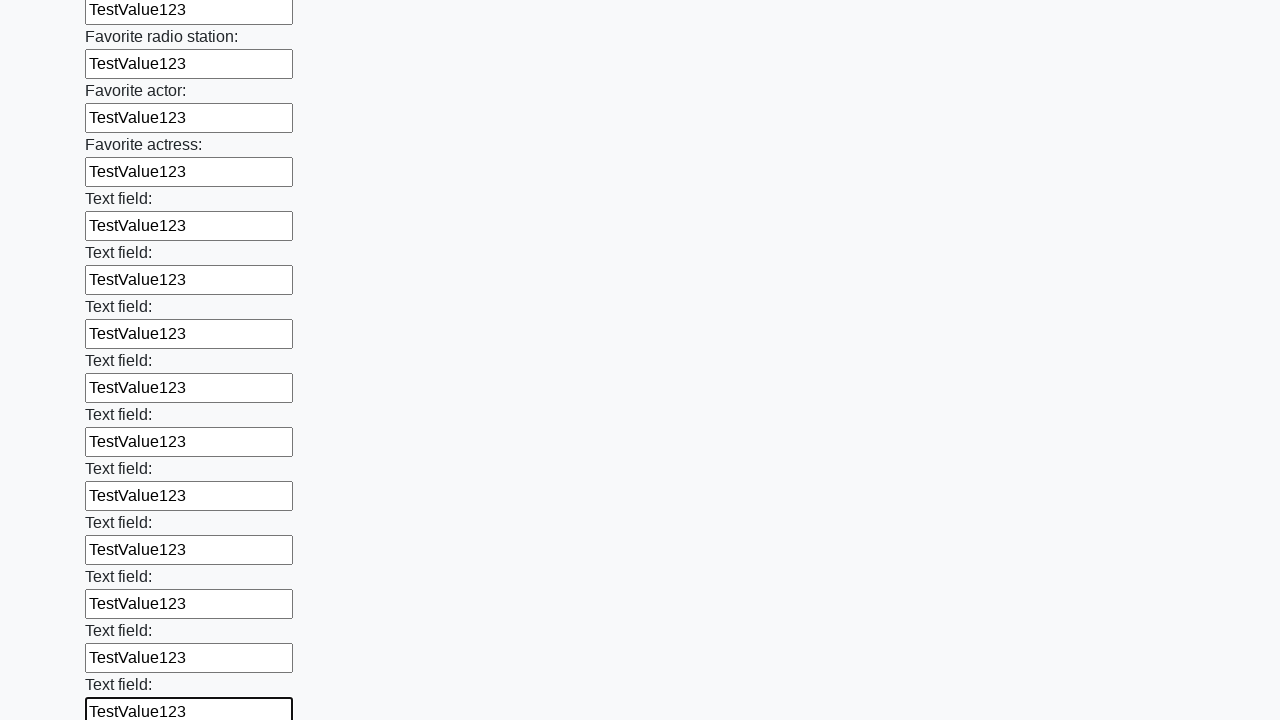

Filled an input field with 'TestValue123' on input >> nth=36
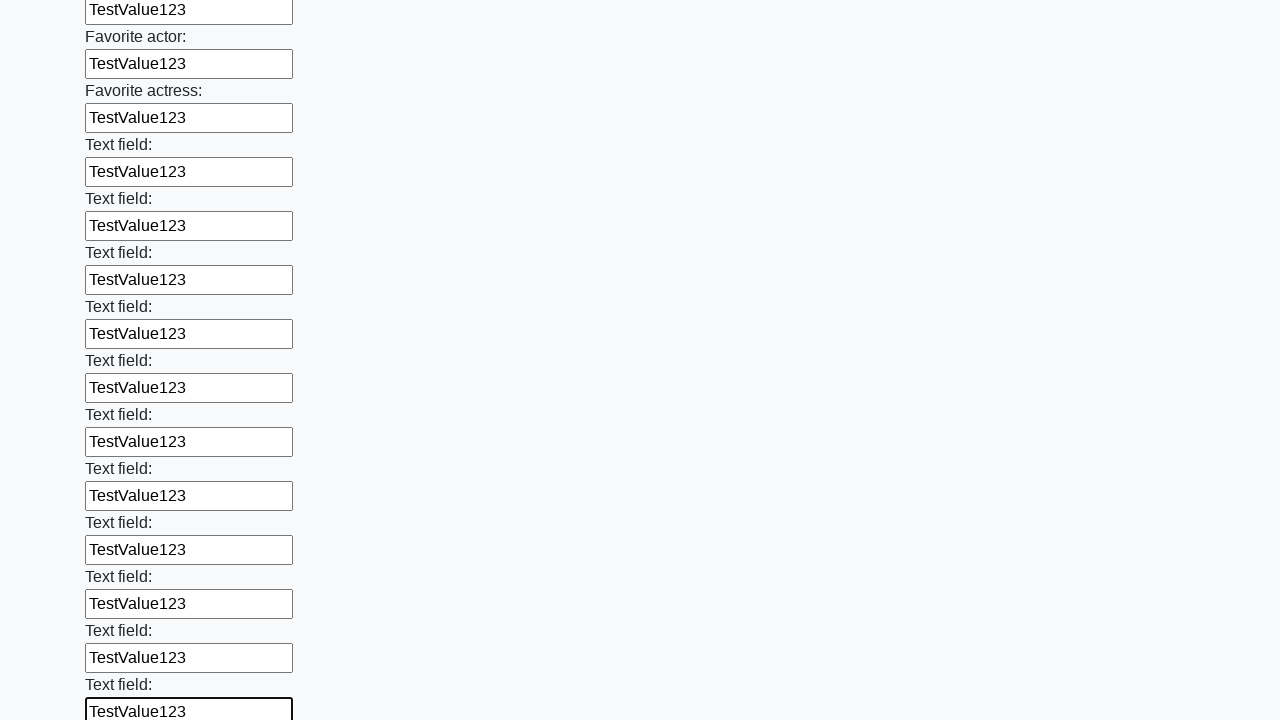

Filled an input field with 'TestValue123' on input >> nth=37
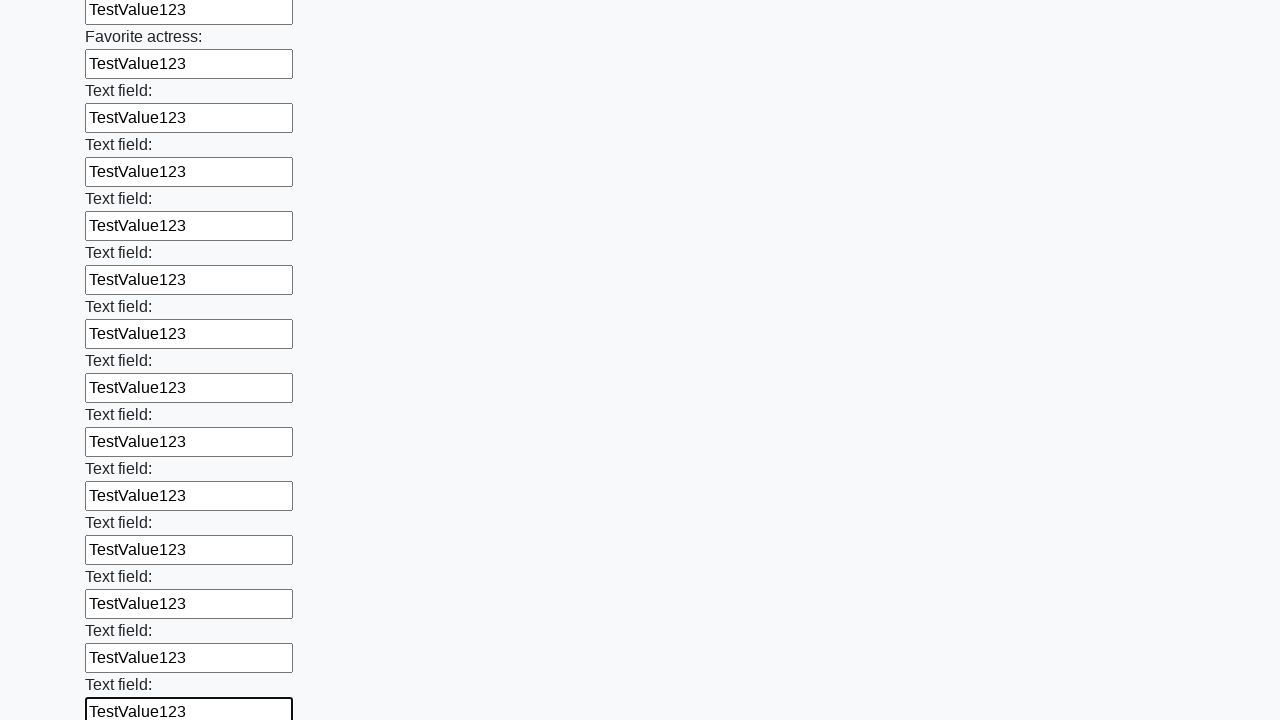

Filled an input field with 'TestValue123' on input >> nth=38
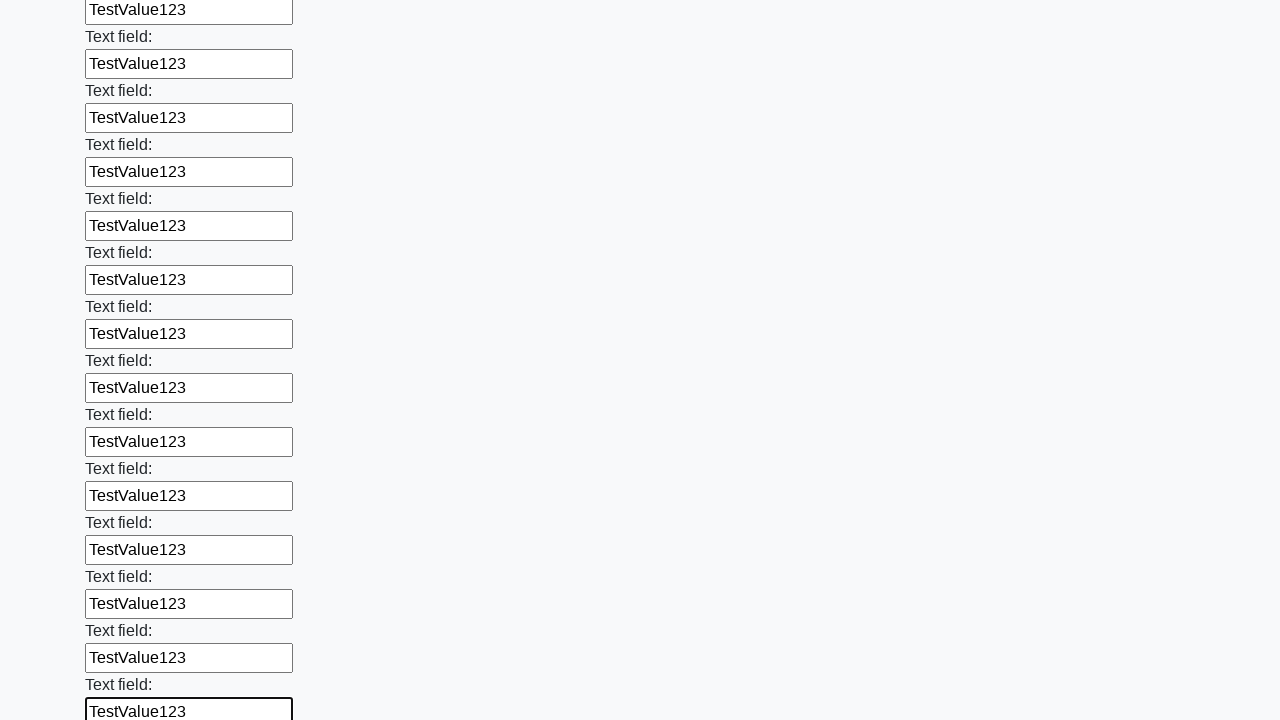

Filled an input field with 'TestValue123' on input >> nth=39
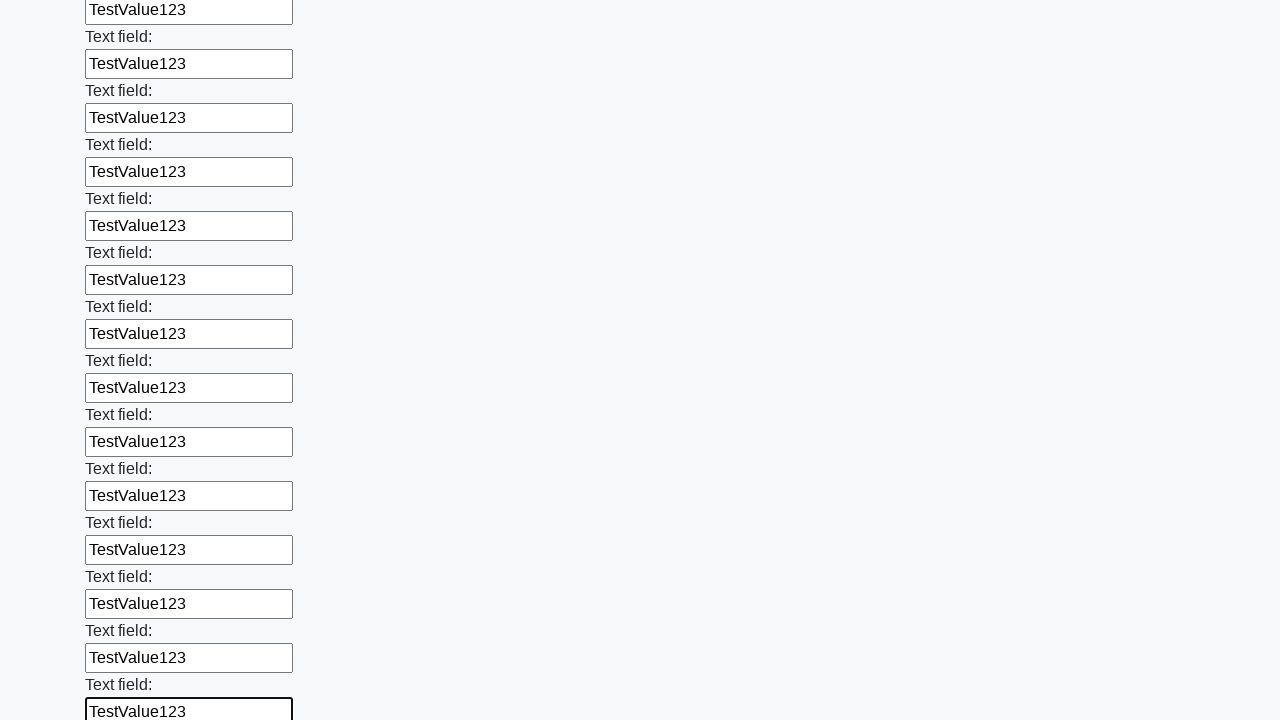

Filled an input field with 'TestValue123' on input >> nth=40
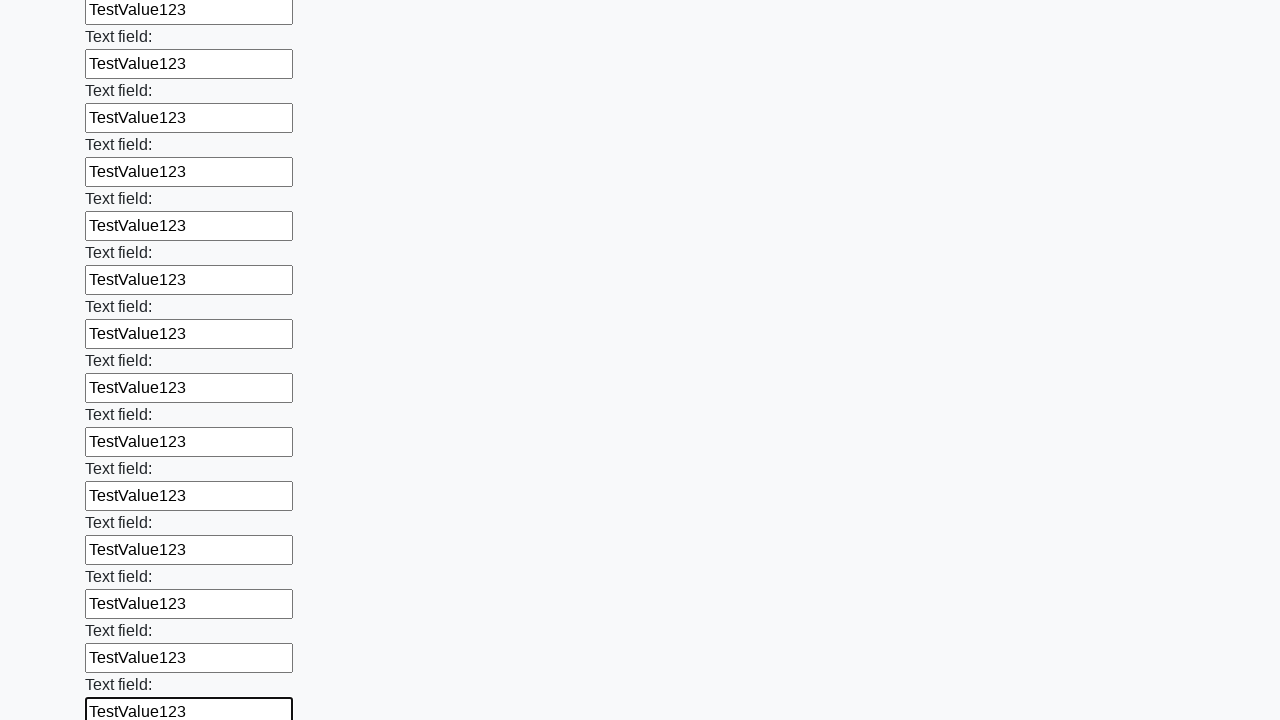

Filled an input field with 'TestValue123' on input >> nth=41
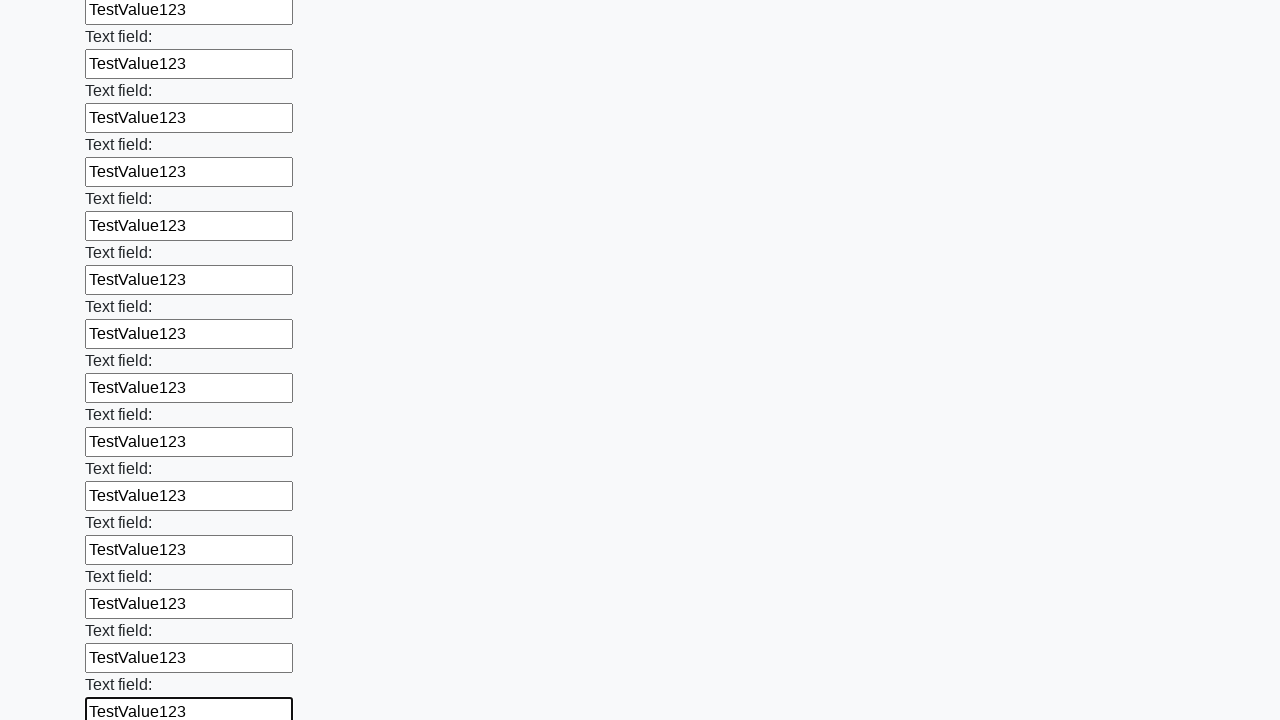

Filled an input field with 'TestValue123' on input >> nth=42
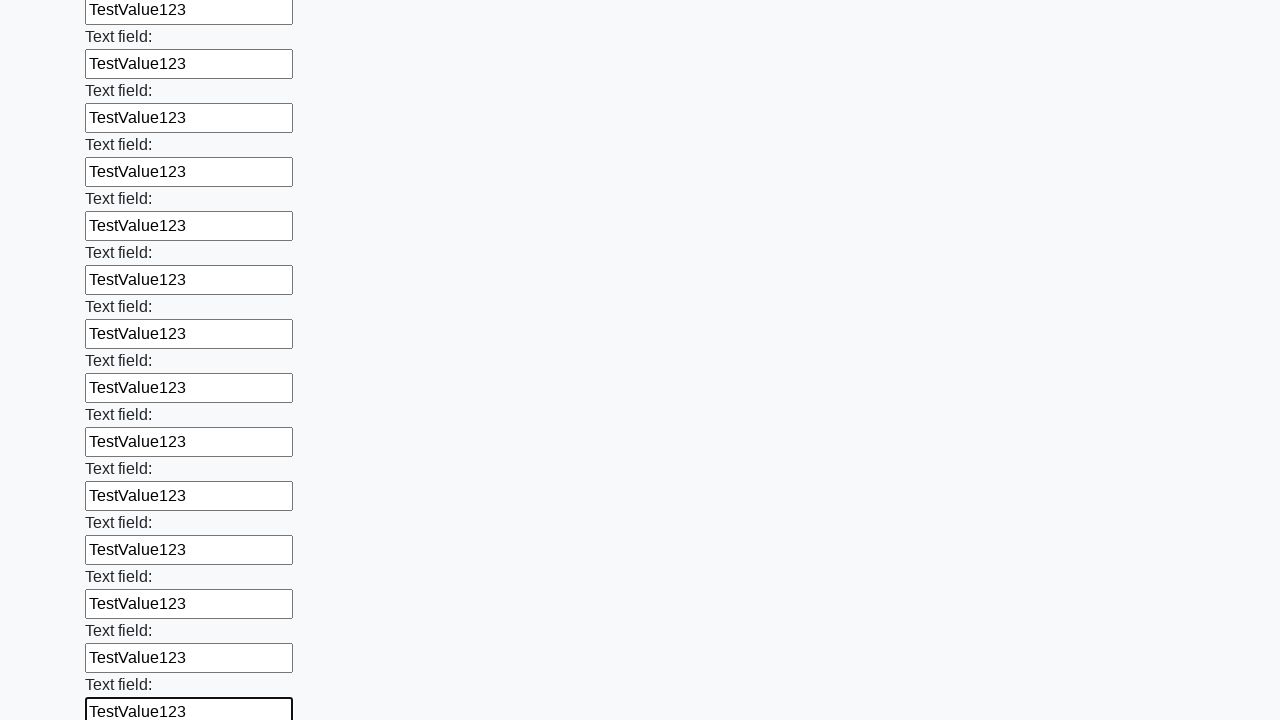

Filled an input field with 'TestValue123' on input >> nth=43
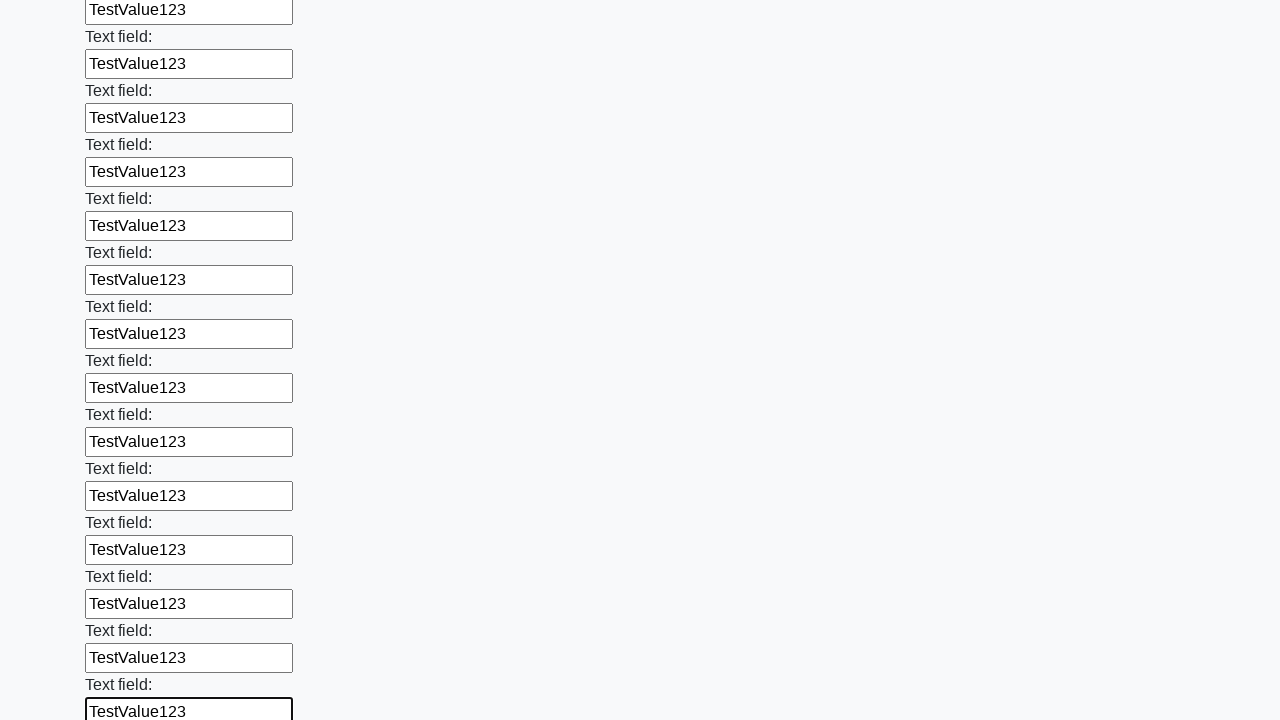

Filled an input field with 'TestValue123' on input >> nth=44
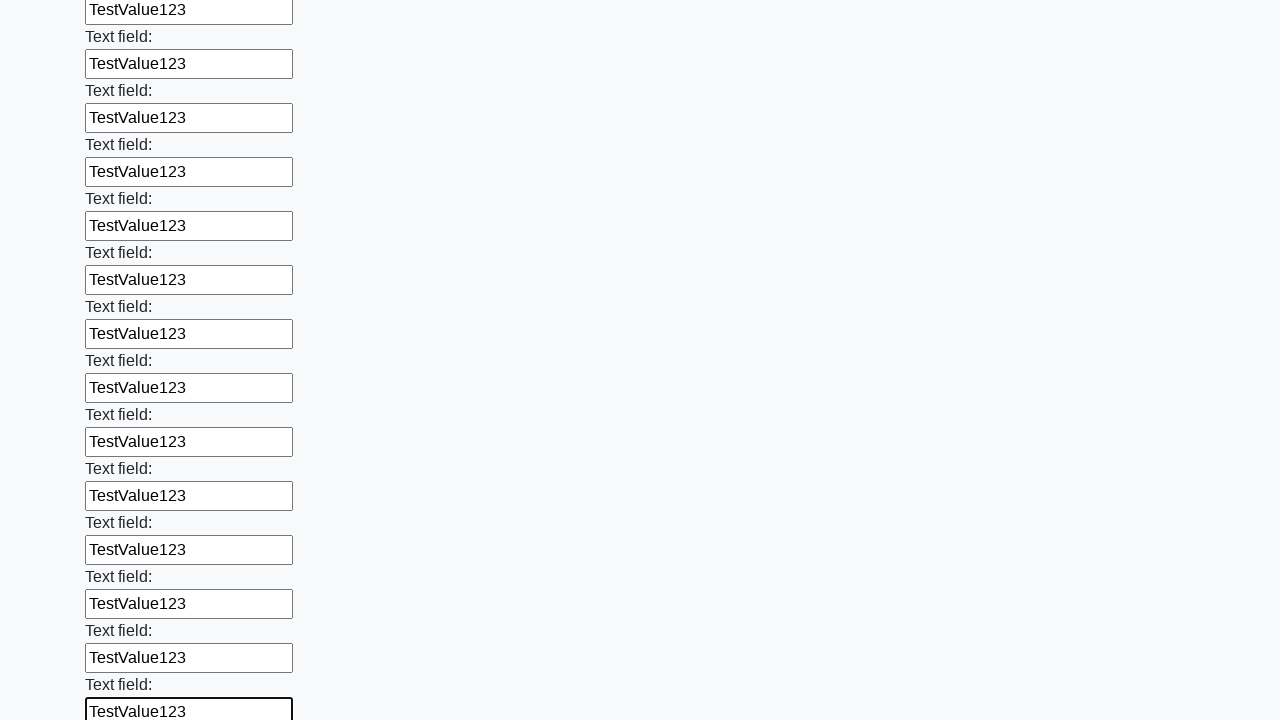

Filled an input field with 'TestValue123' on input >> nth=45
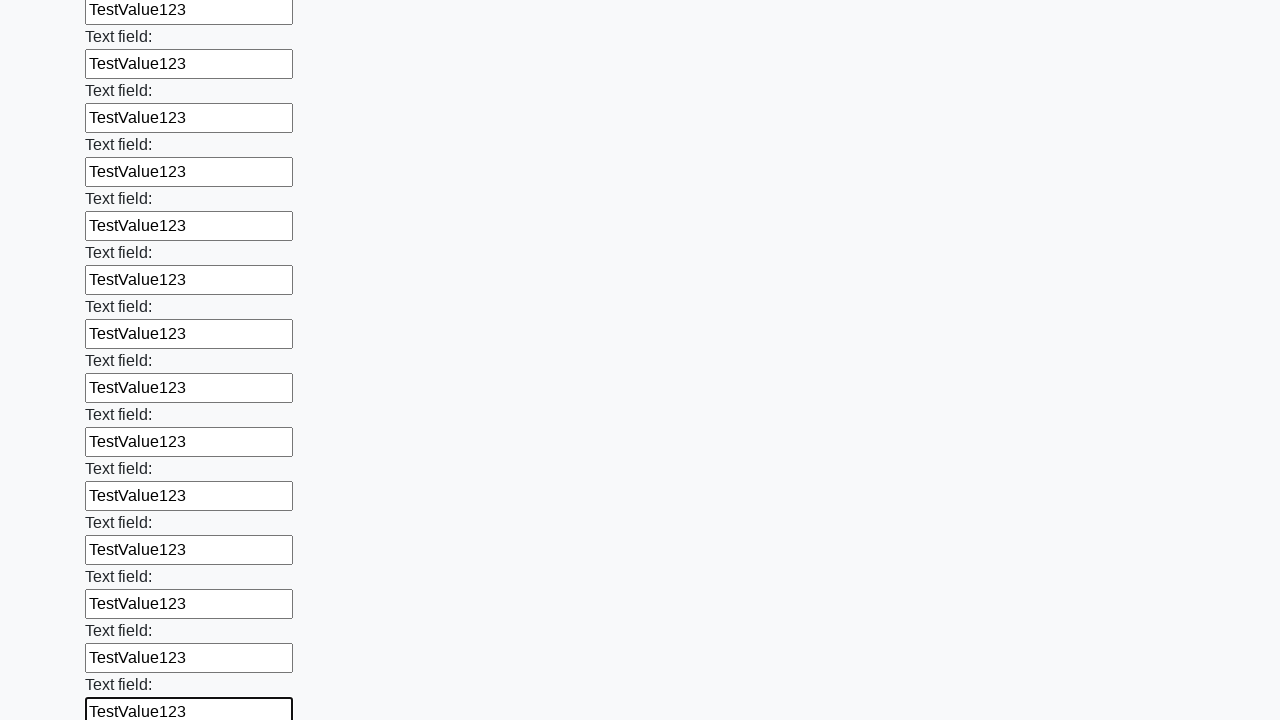

Filled an input field with 'TestValue123' on input >> nth=46
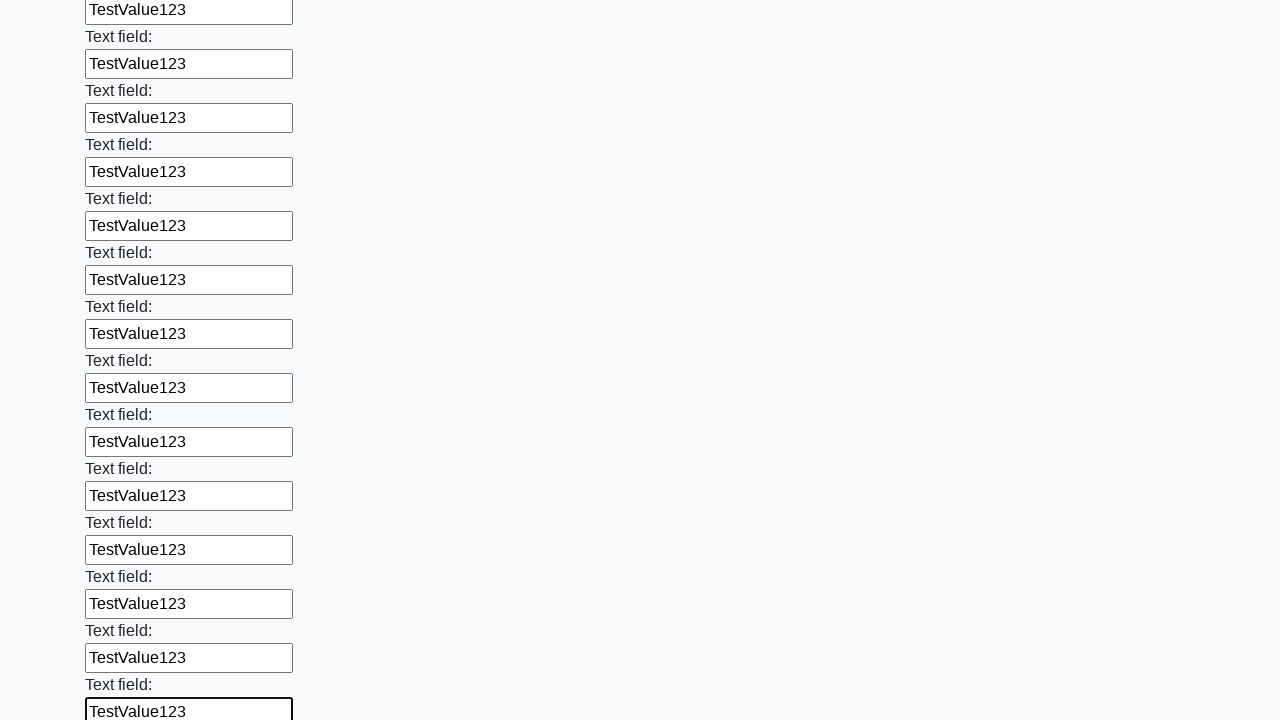

Filled an input field with 'TestValue123' on input >> nth=47
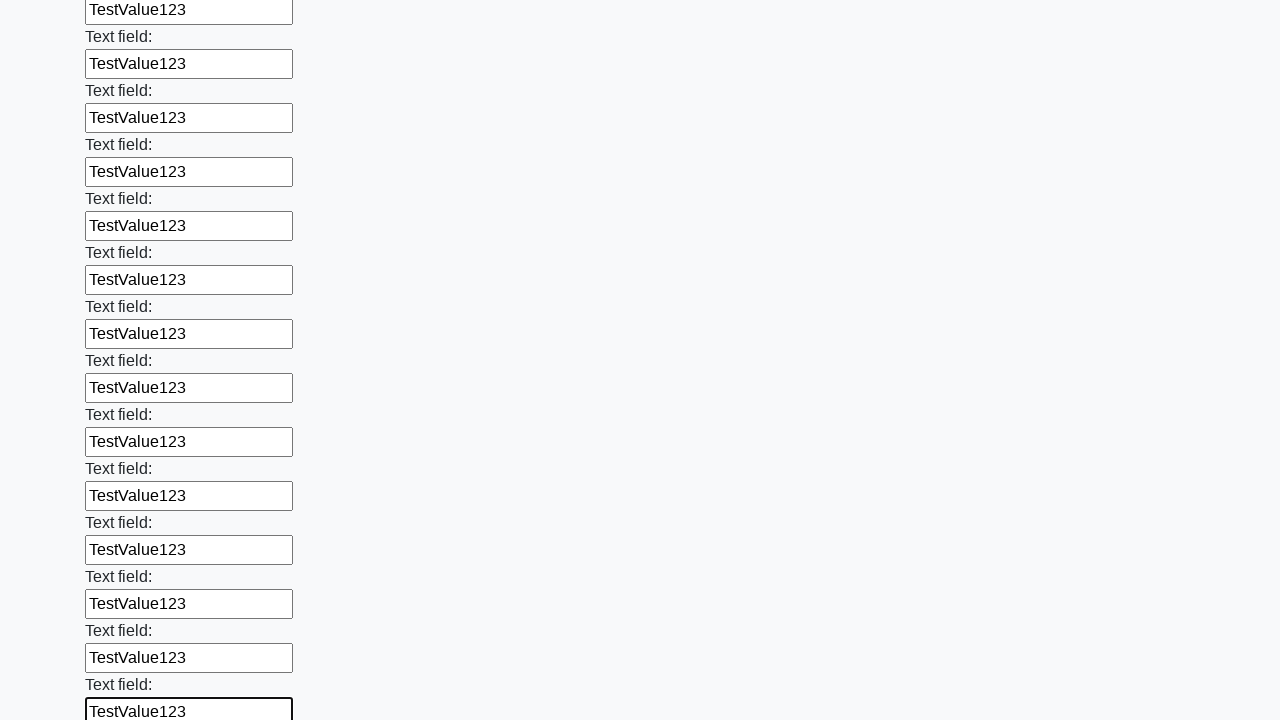

Filled an input field with 'TestValue123' on input >> nth=48
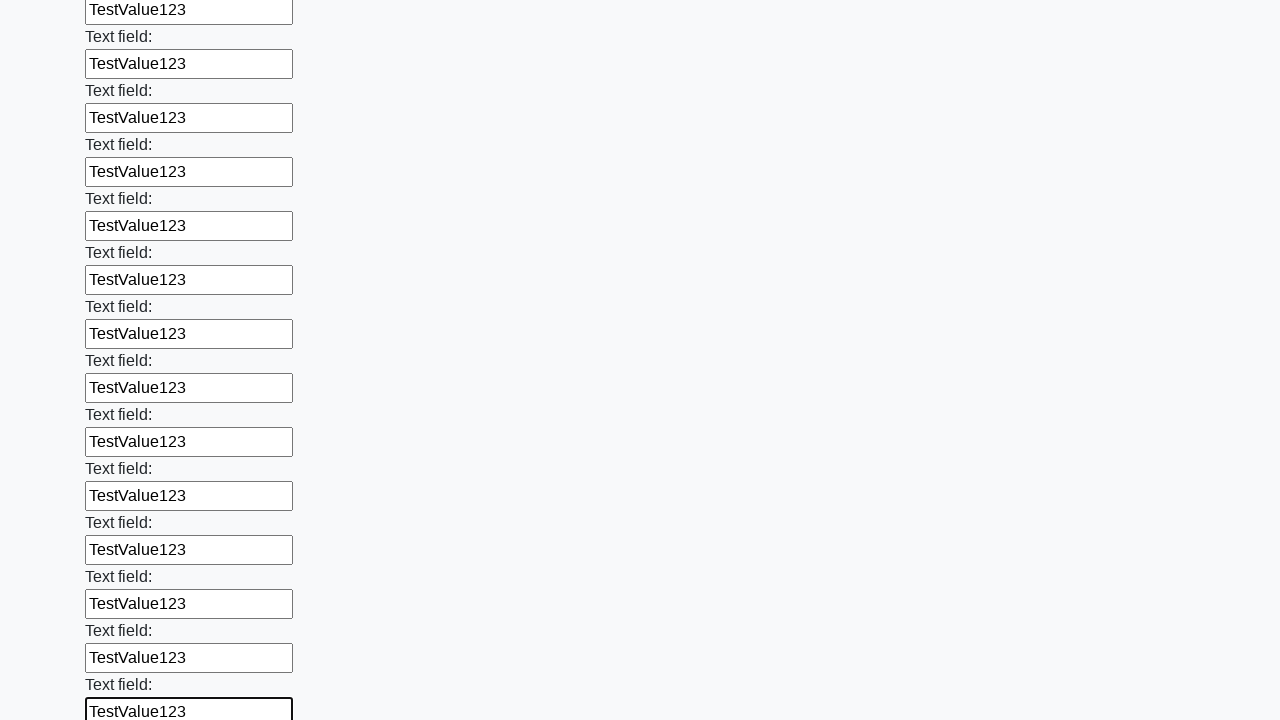

Filled an input field with 'TestValue123' on input >> nth=49
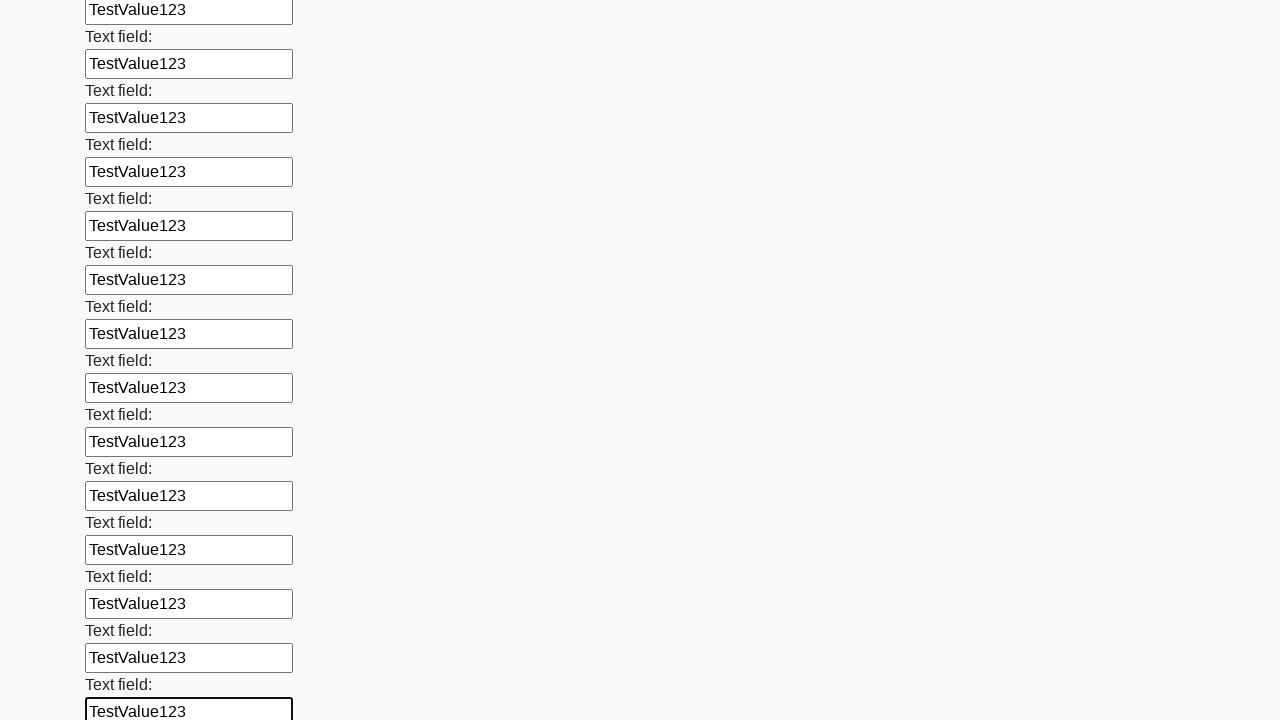

Filled an input field with 'TestValue123' on input >> nth=50
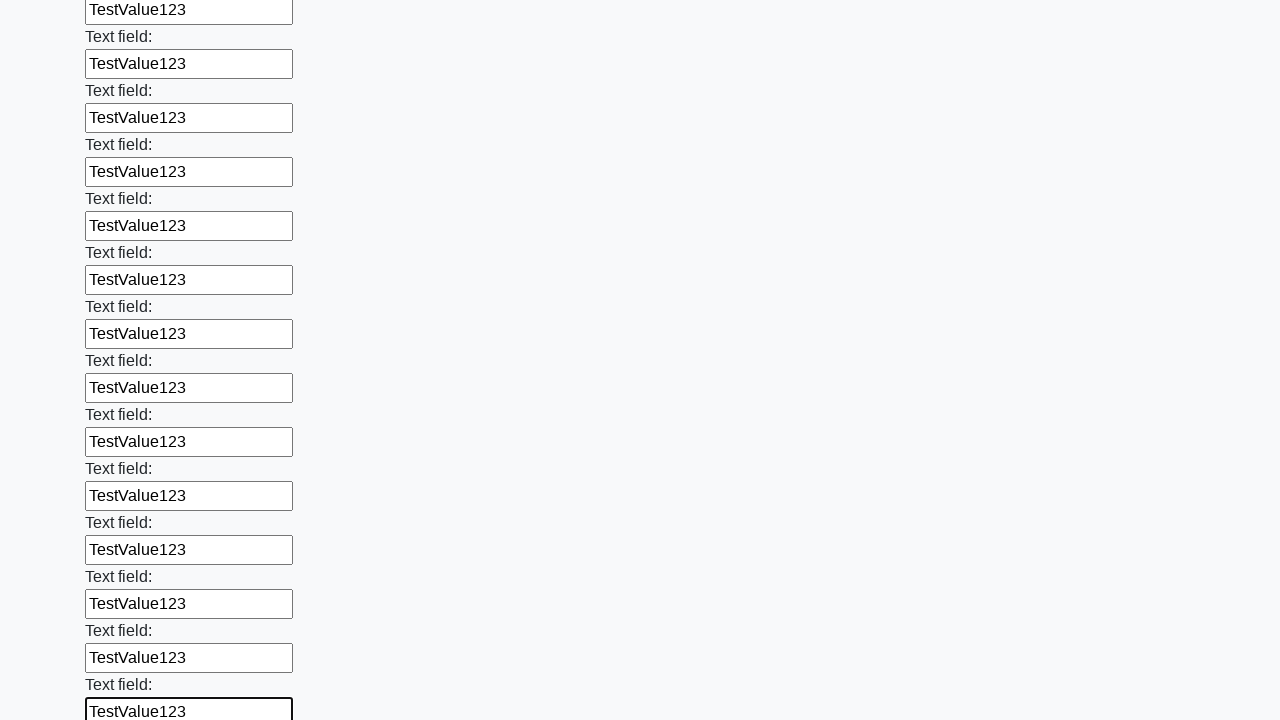

Filled an input field with 'TestValue123' on input >> nth=51
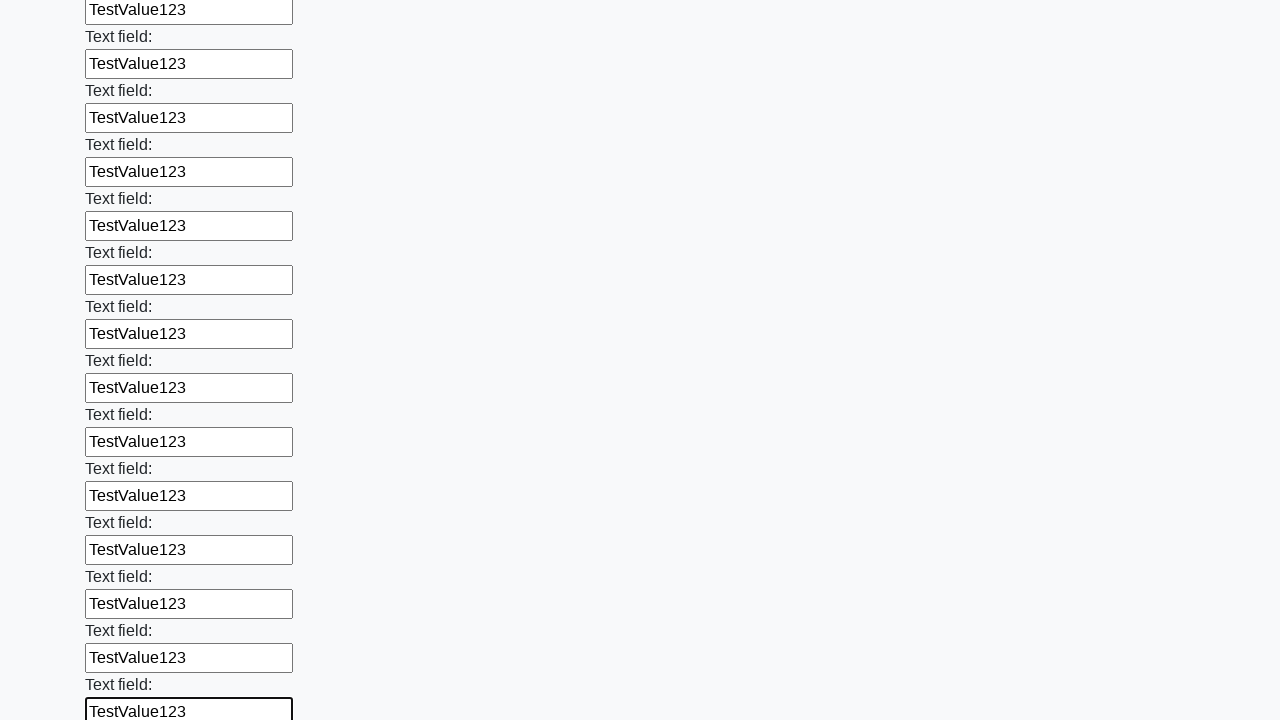

Filled an input field with 'TestValue123' on input >> nth=52
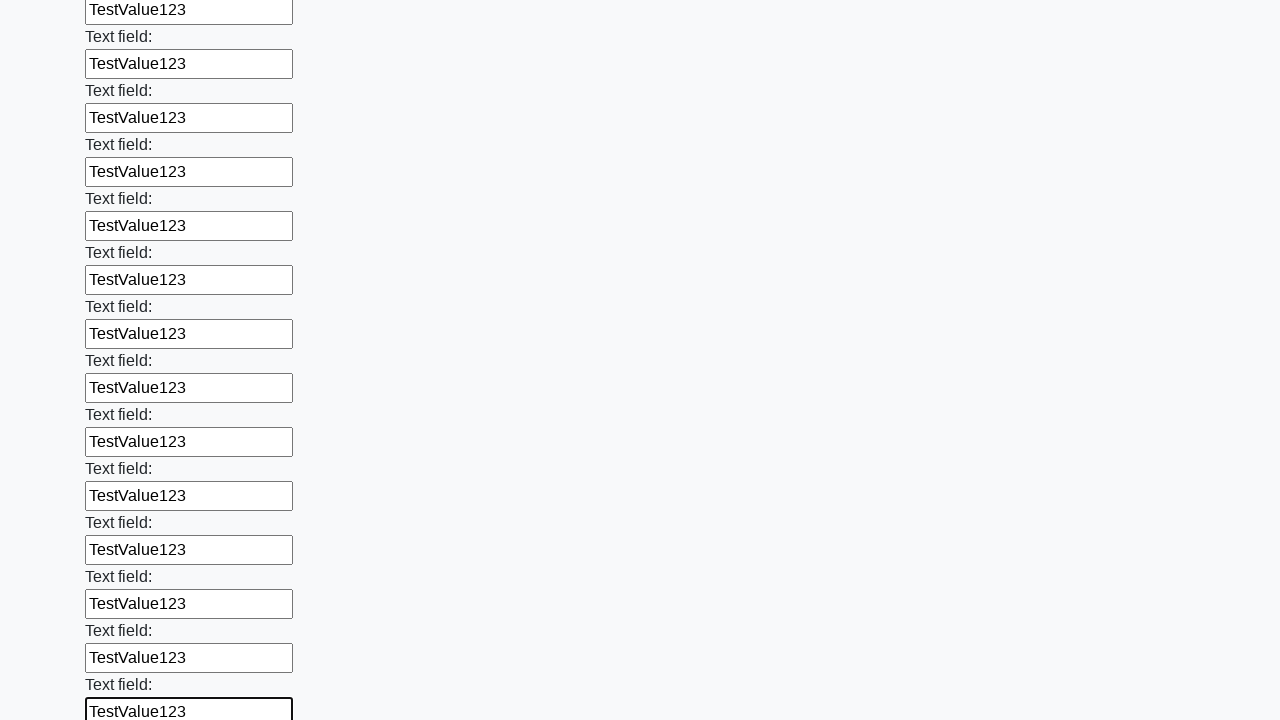

Filled an input field with 'TestValue123' on input >> nth=53
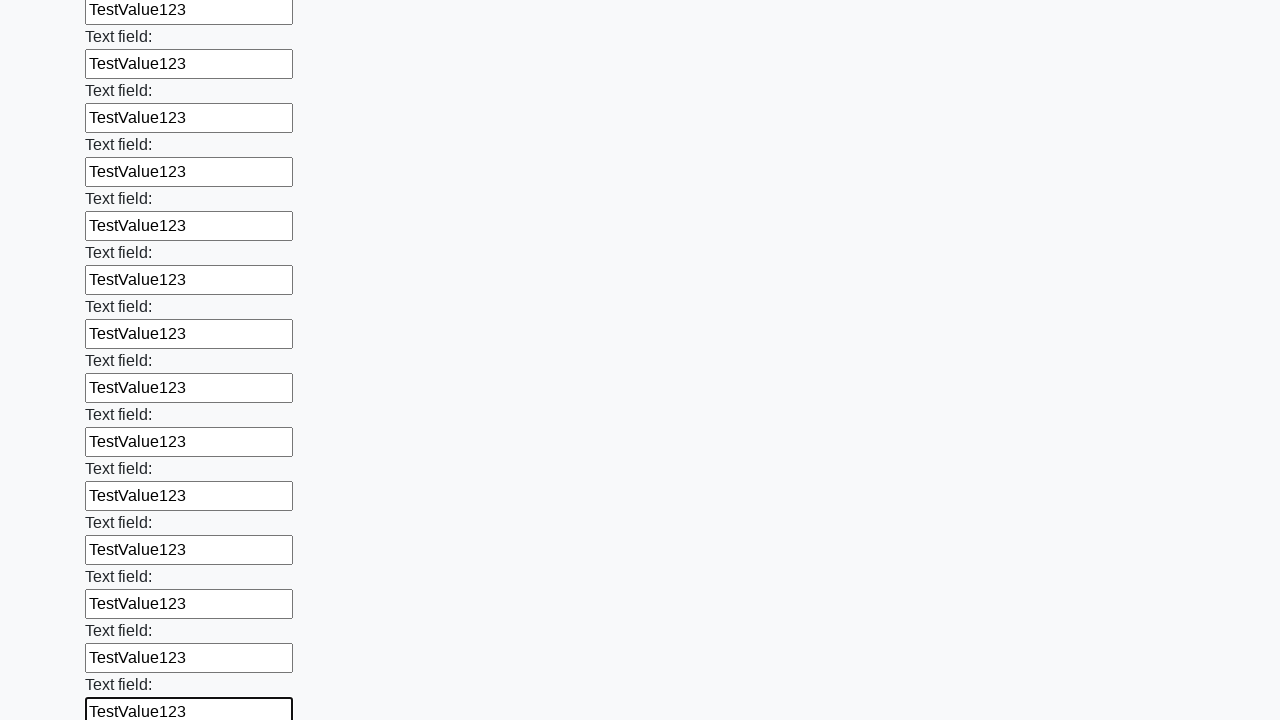

Filled an input field with 'TestValue123' on input >> nth=54
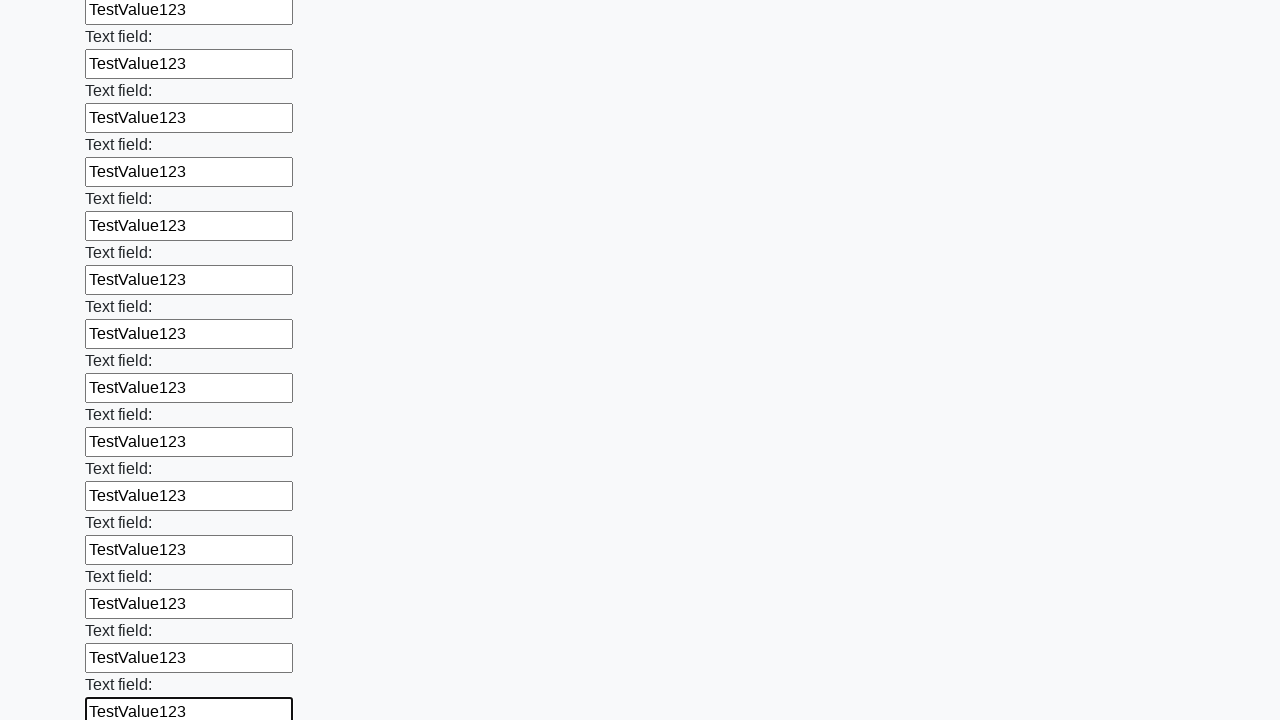

Filled an input field with 'TestValue123' on input >> nth=55
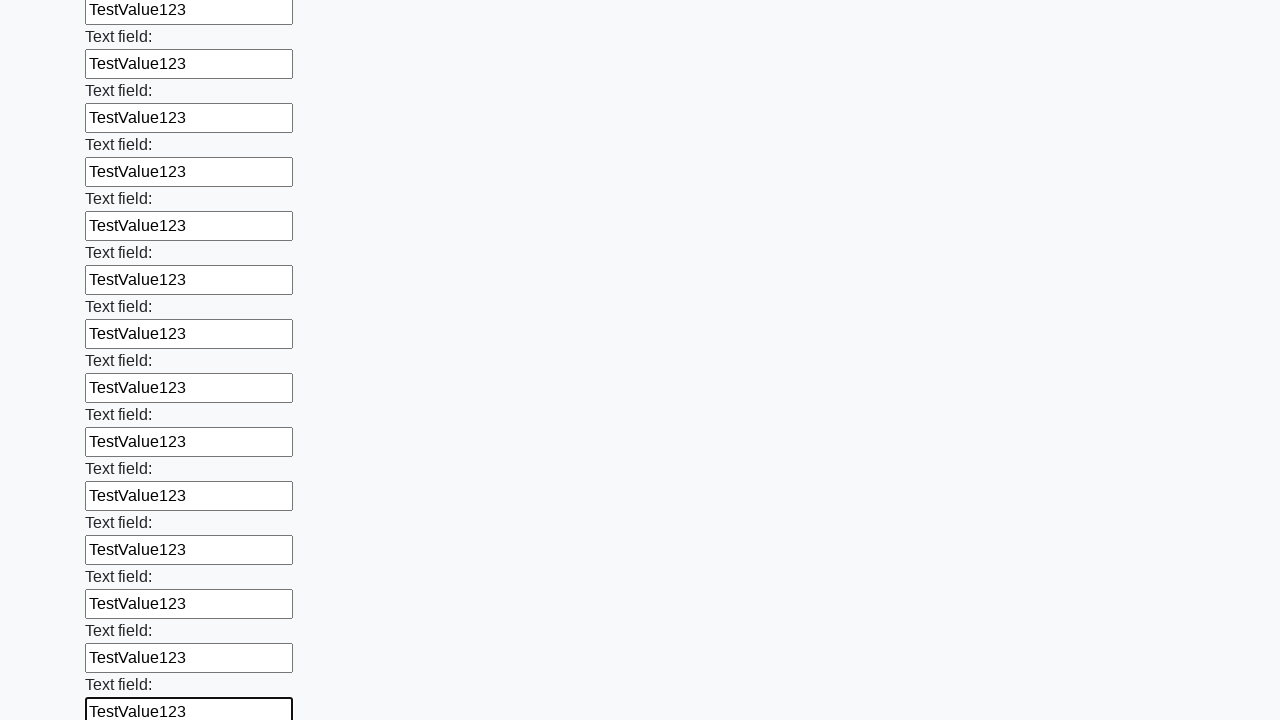

Filled an input field with 'TestValue123' on input >> nth=56
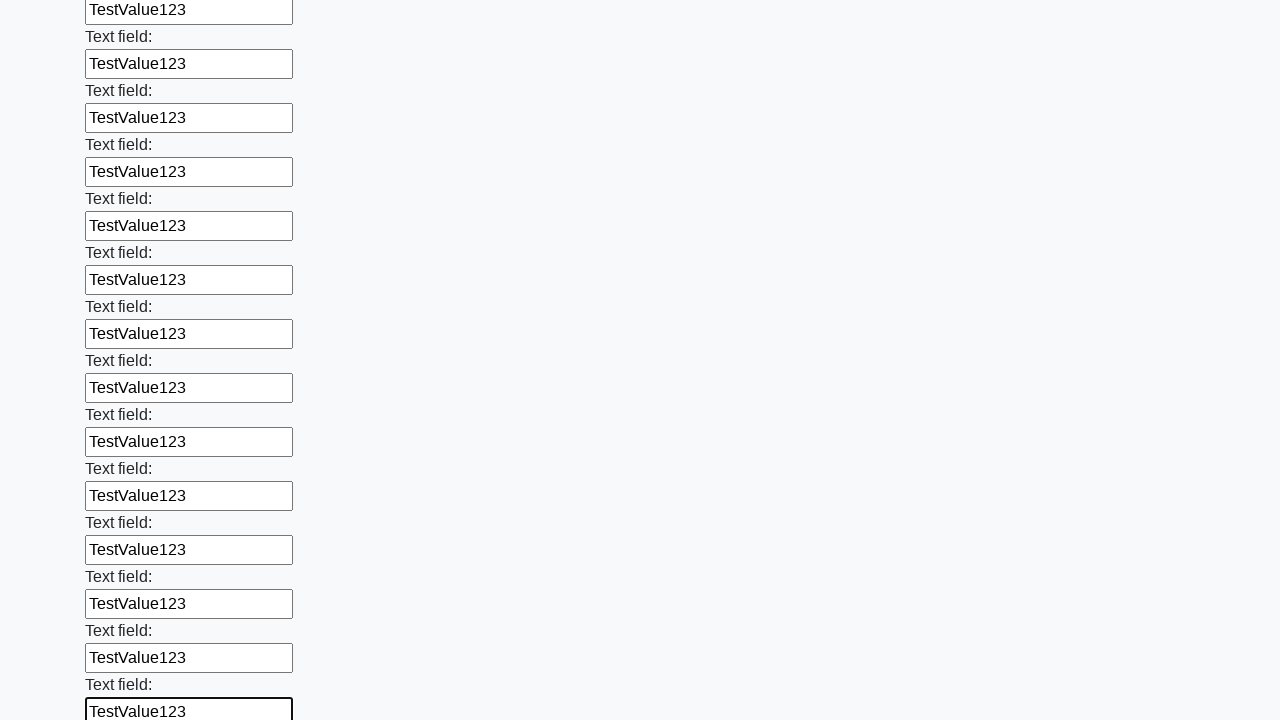

Filled an input field with 'TestValue123' on input >> nth=57
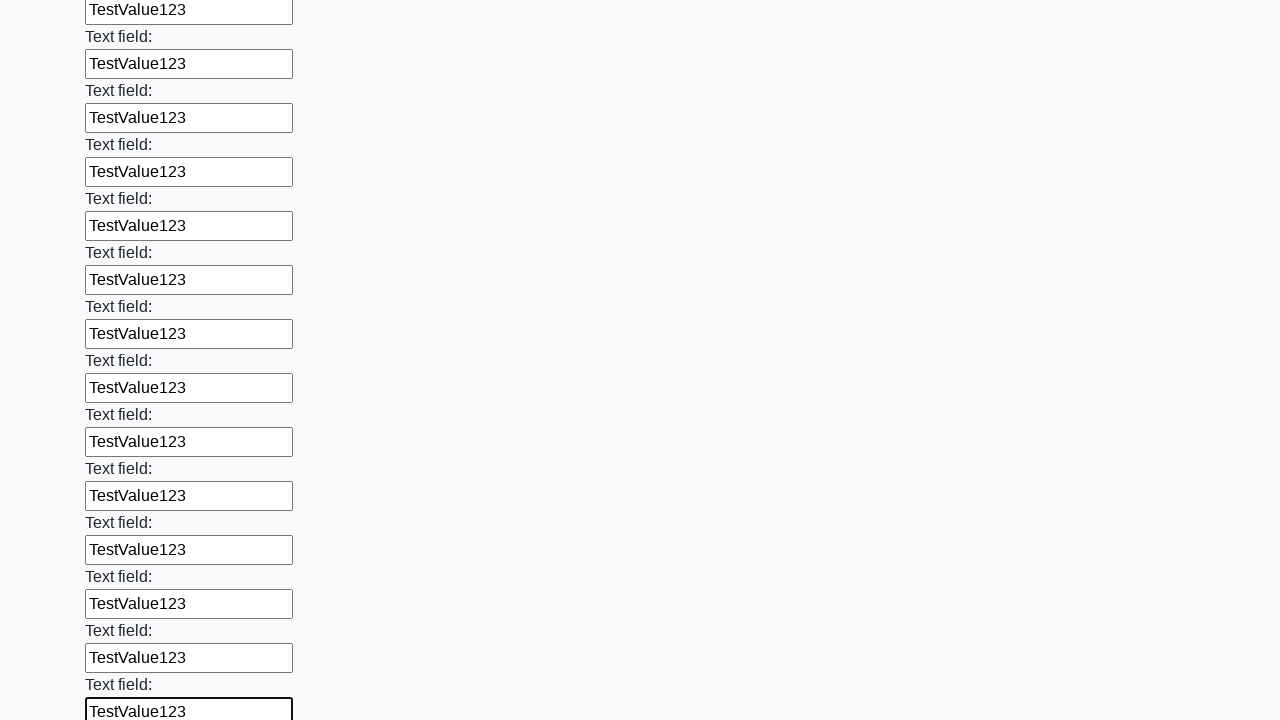

Filled an input field with 'TestValue123' on input >> nth=58
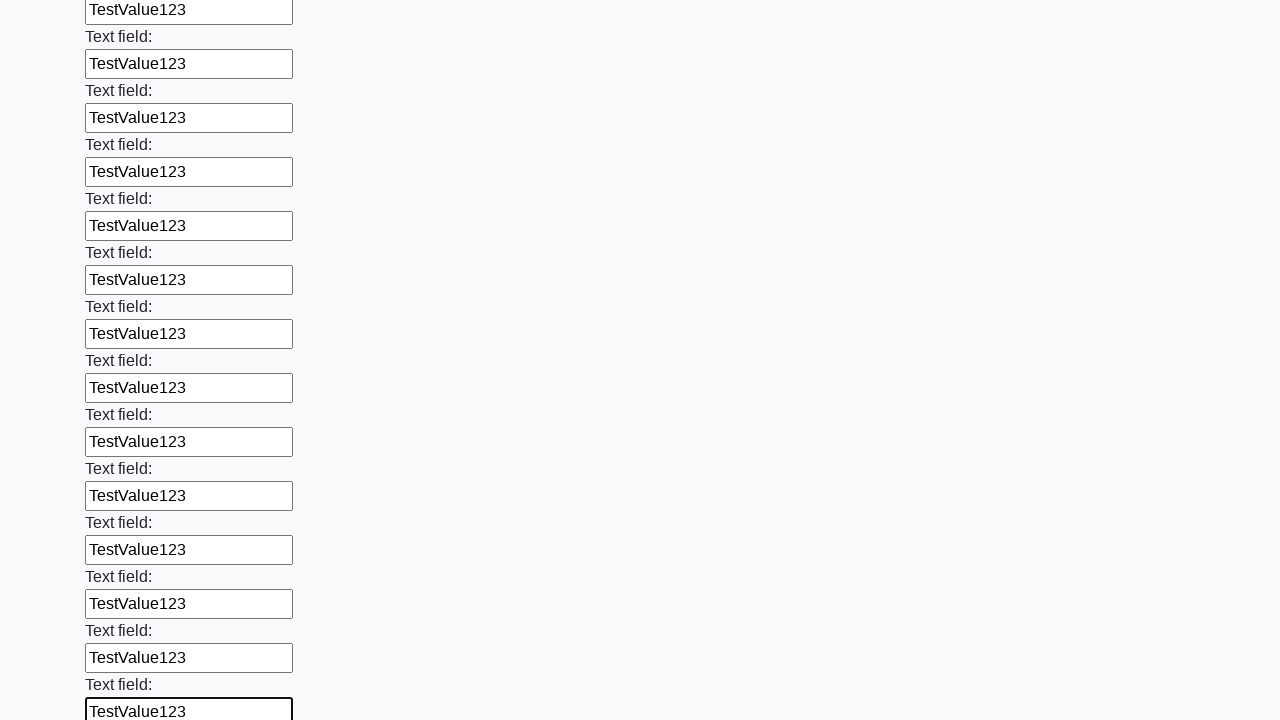

Filled an input field with 'TestValue123' on input >> nth=59
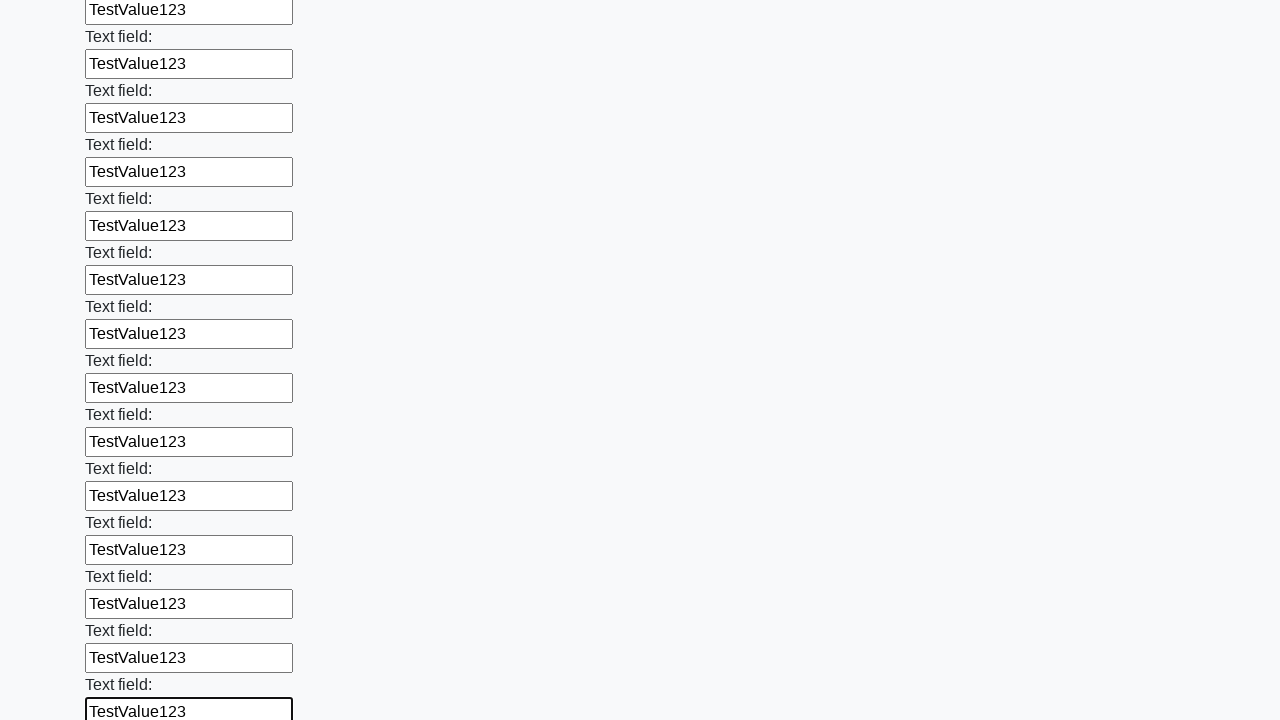

Filled an input field with 'TestValue123' on input >> nth=60
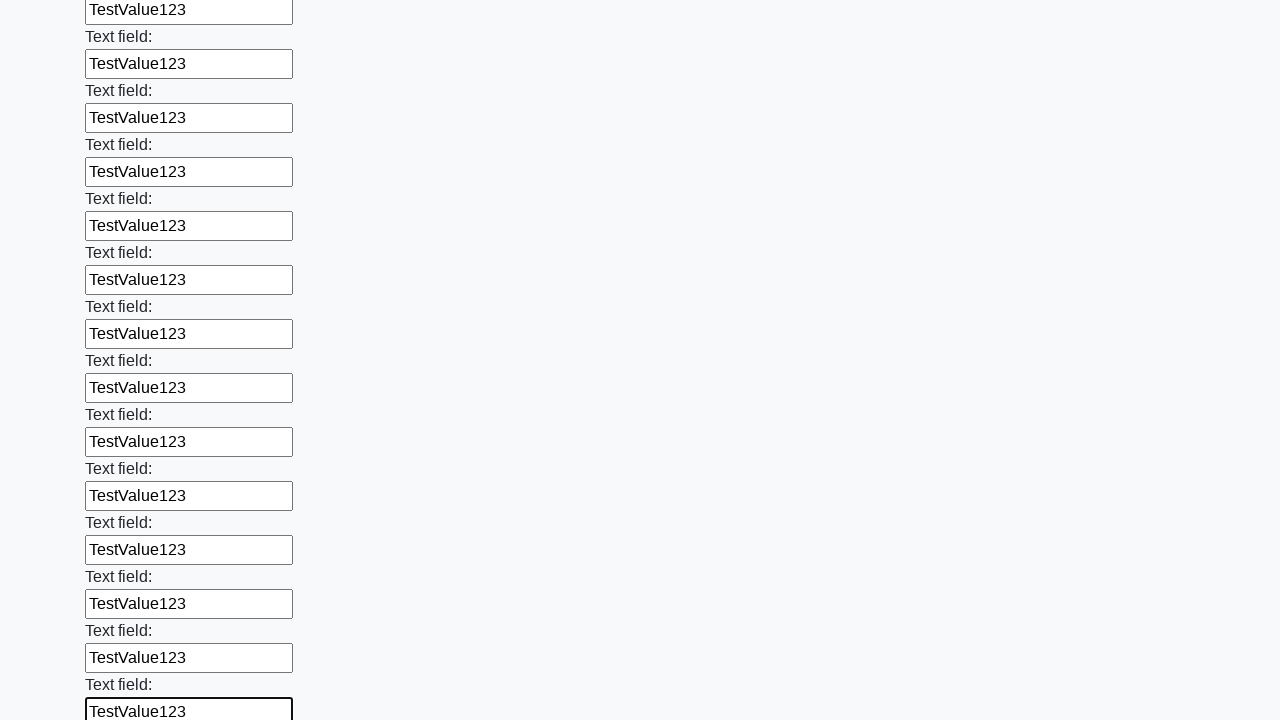

Filled an input field with 'TestValue123' on input >> nth=61
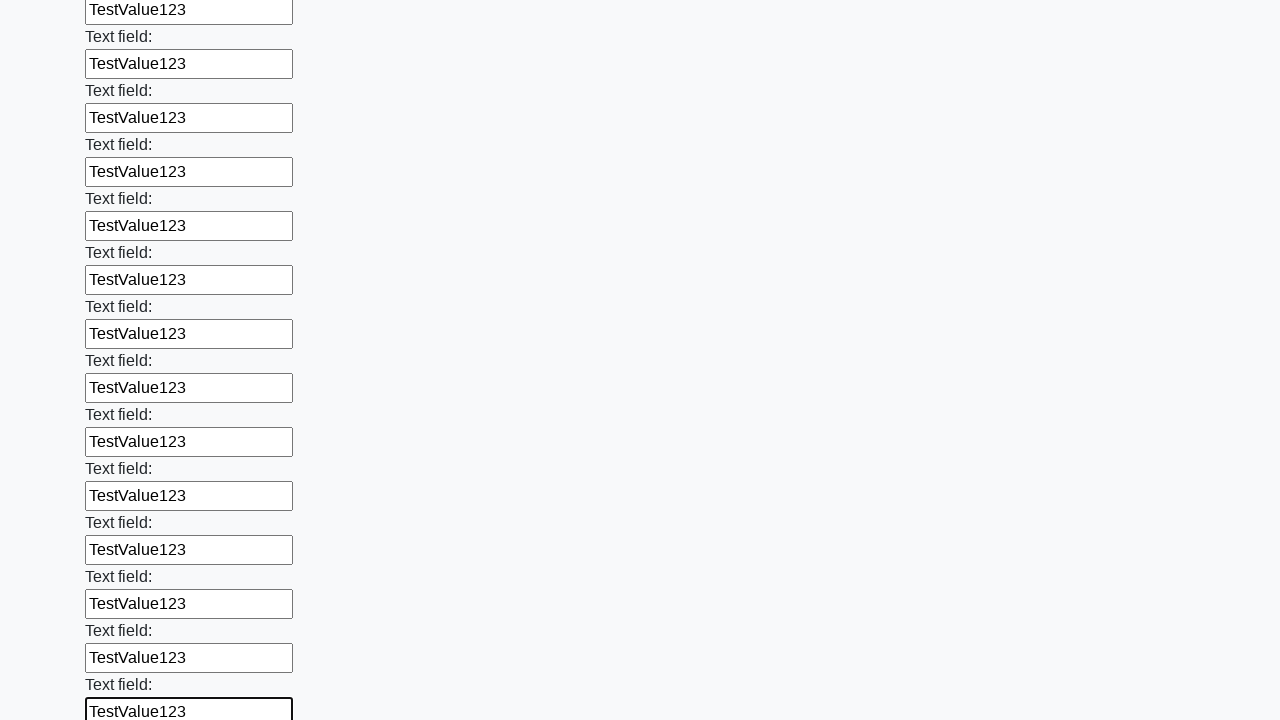

Filled an input field with 'TestValue123' on input >> nth=62
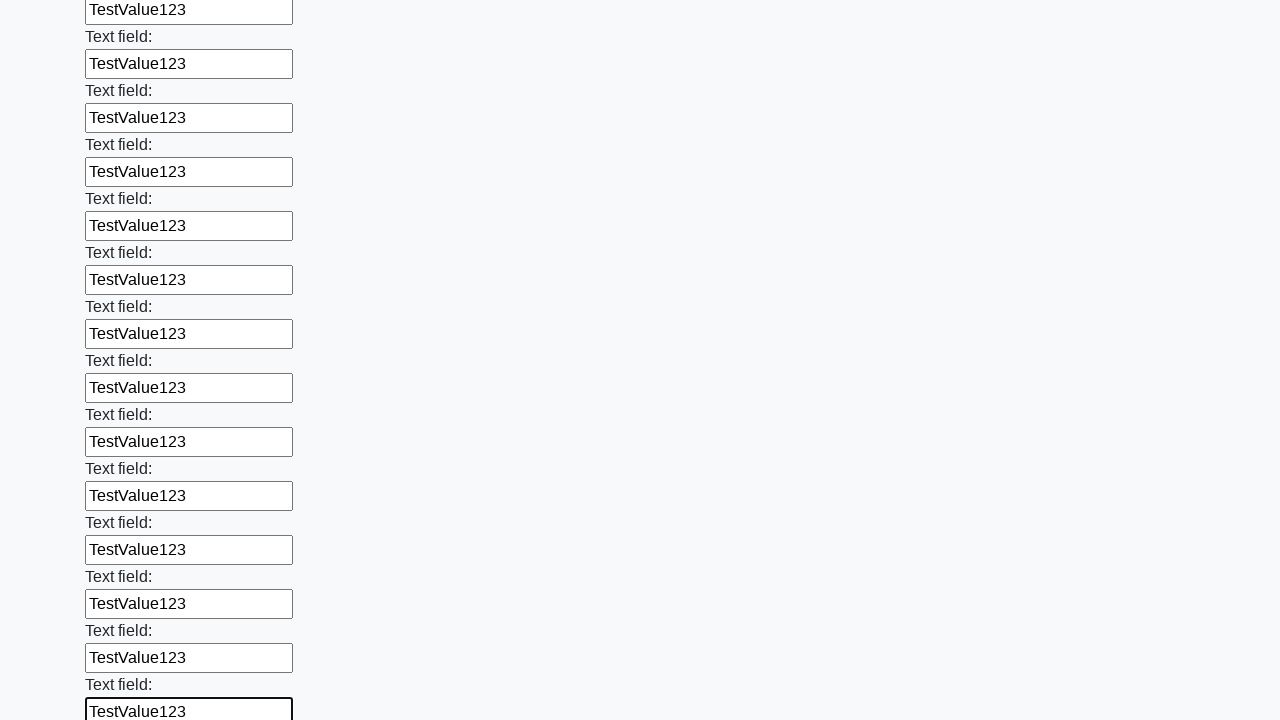

Filled an input field with 'TestValue123' on input >> nth=63
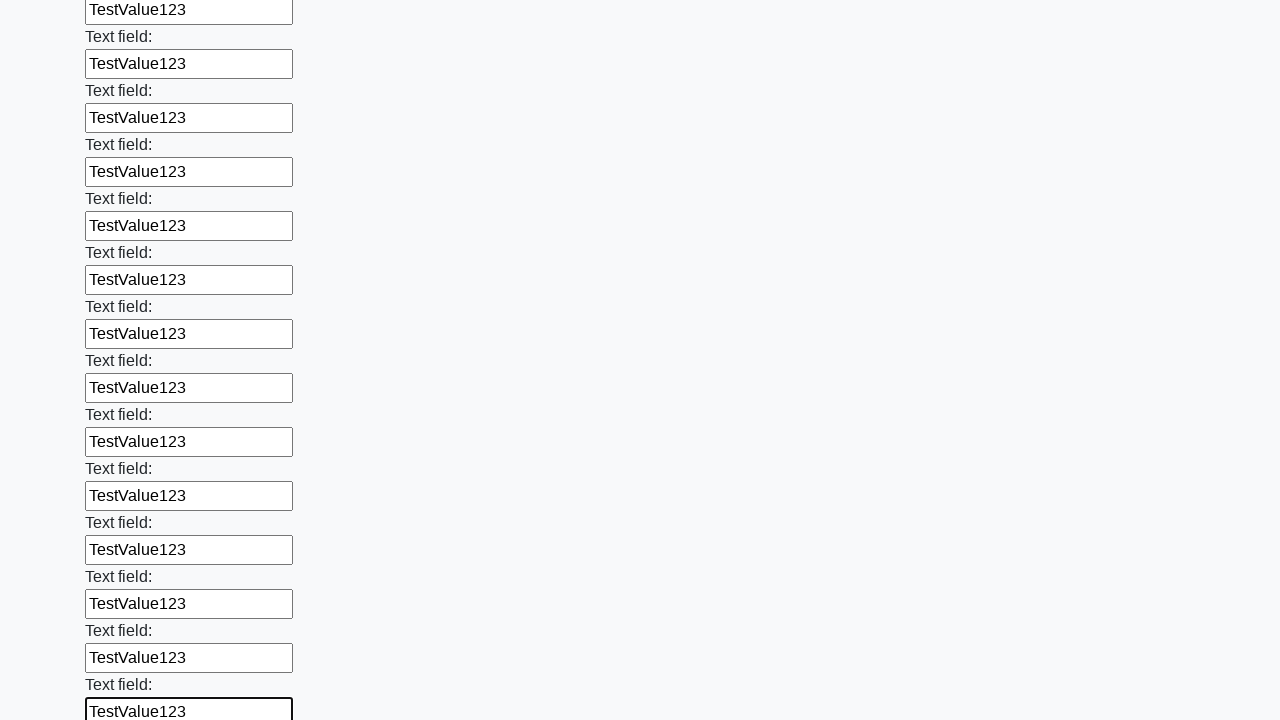

Filled an input field with 'TestValue123' on input >> nth=64
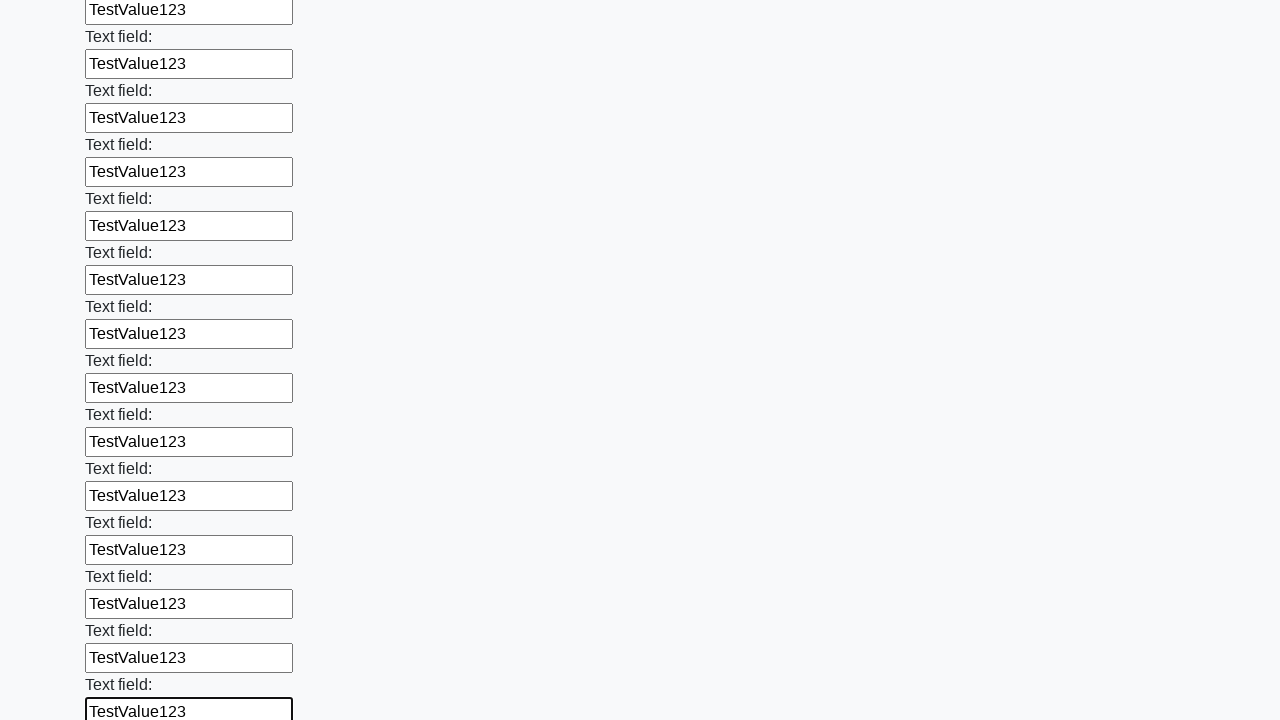

Filled an input field with 'TestValue123' on input >> nth=65
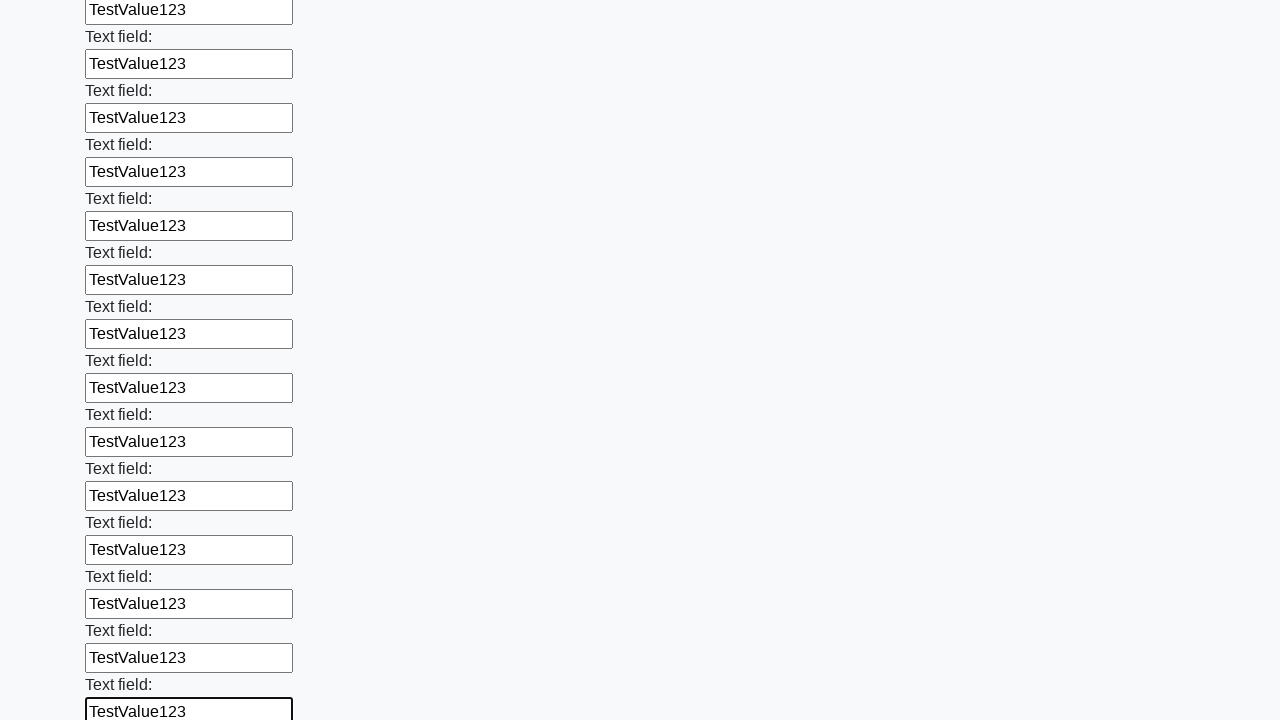

Filled an input field with 'TestValue123' on input >> nth=66
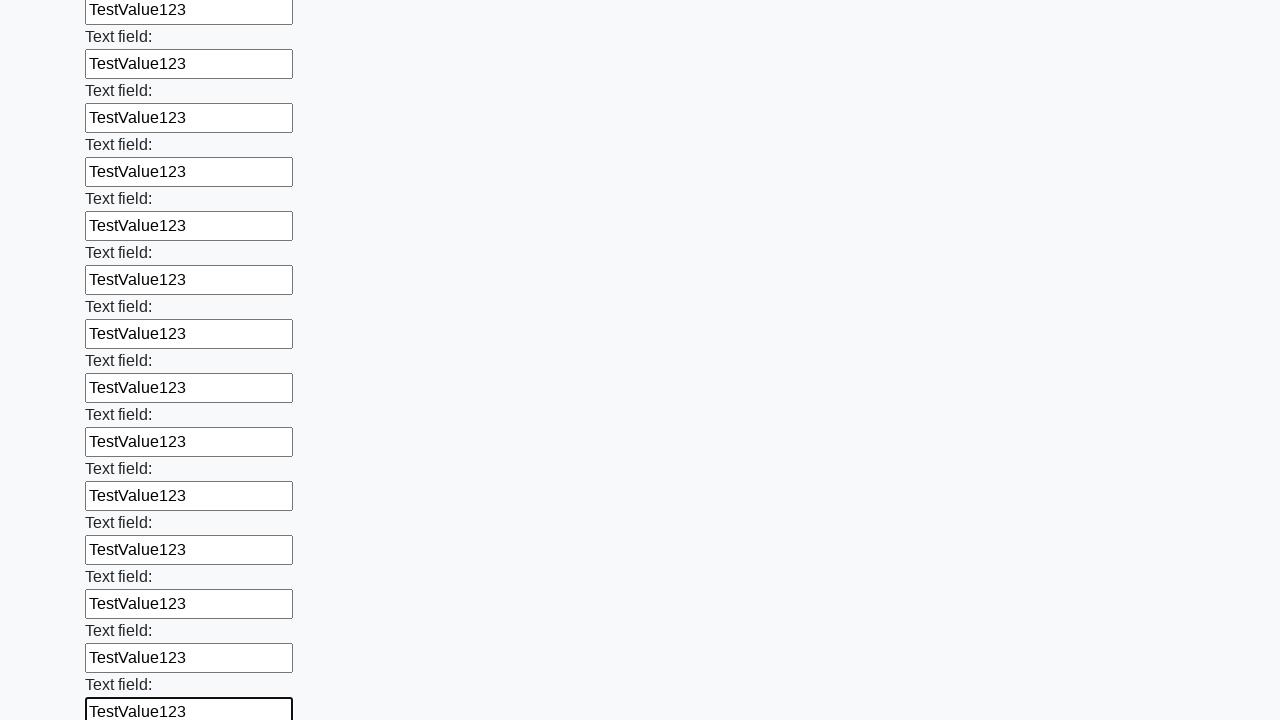

Filled an input field with 'TestValue123' on input >> nth=67
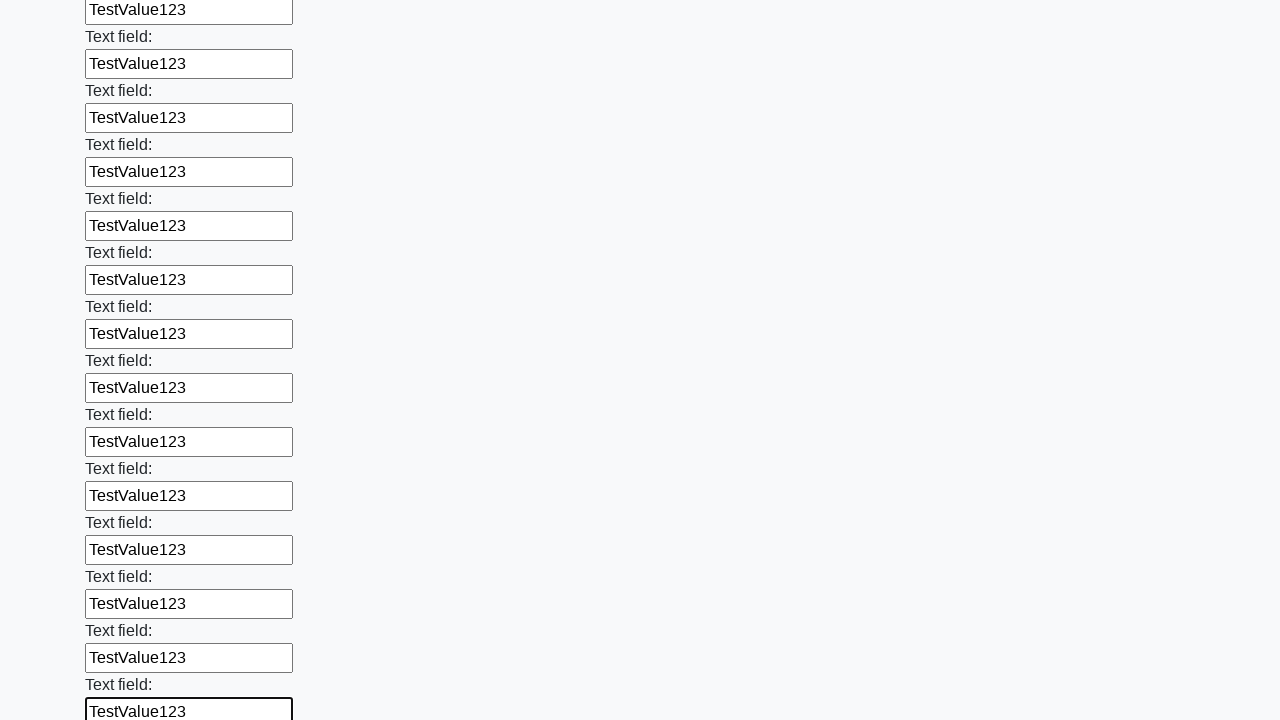

Filled an input field with 'TestValue123' on input >> nth=68
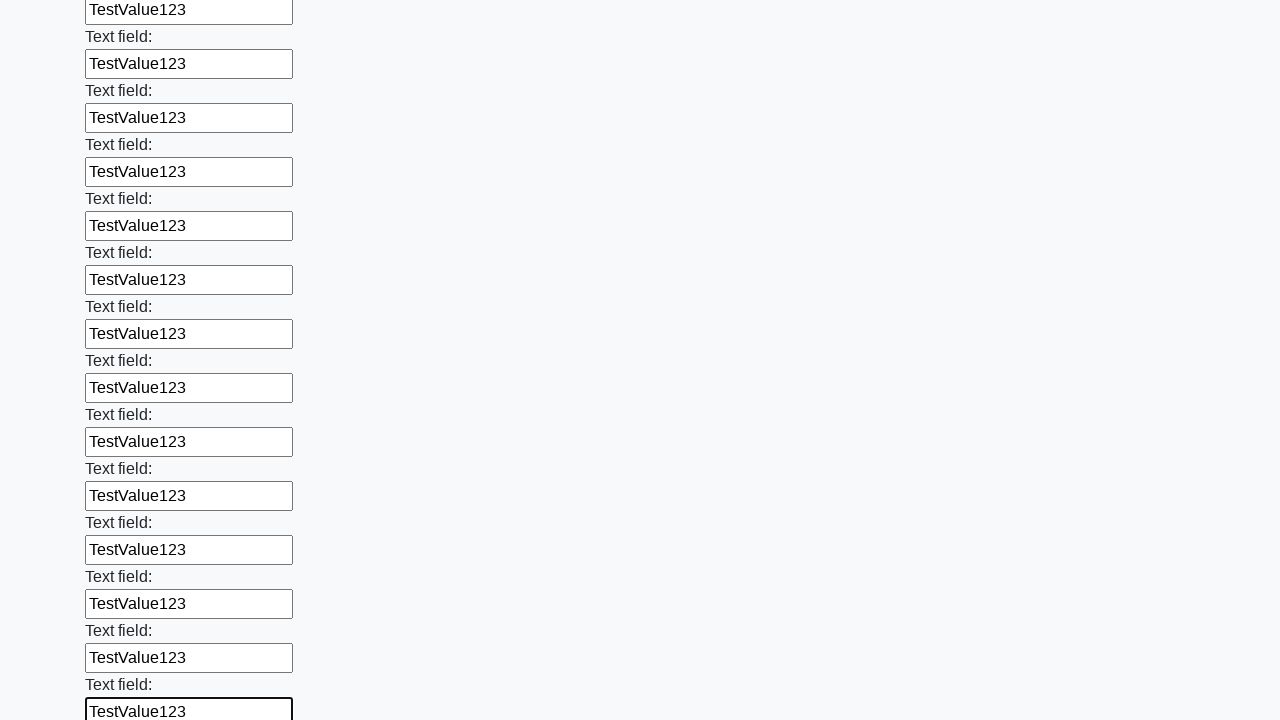

Filled an input field with 'TestValue123' on input >> nth=69
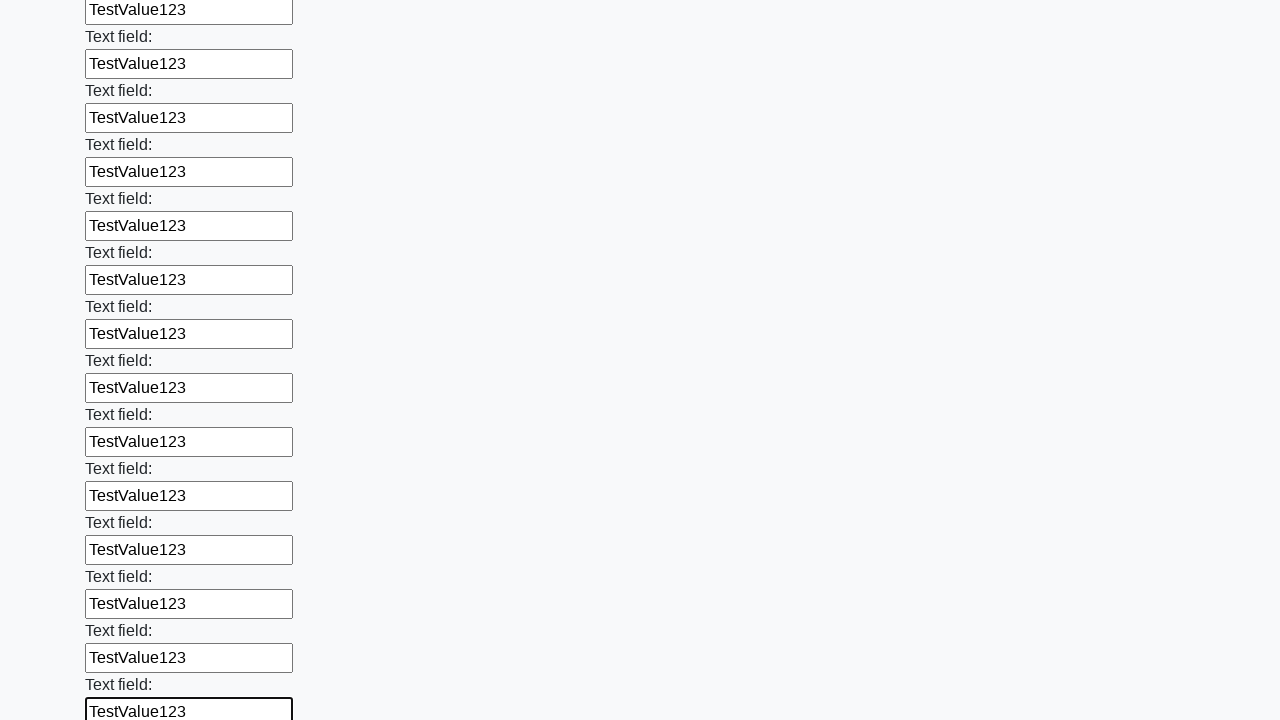

Filled an input field with 'TestValue123' on input >> nth=70
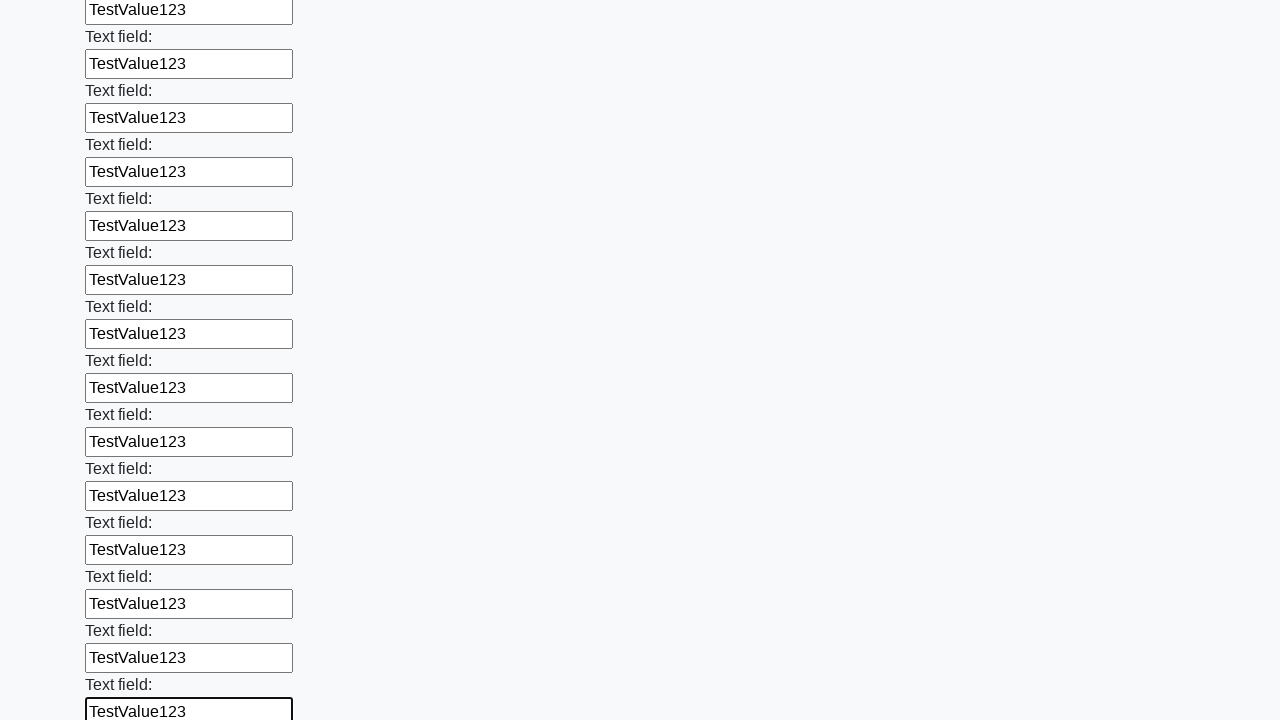

Filled an input field with 'TestValue123' on input >> nth=71
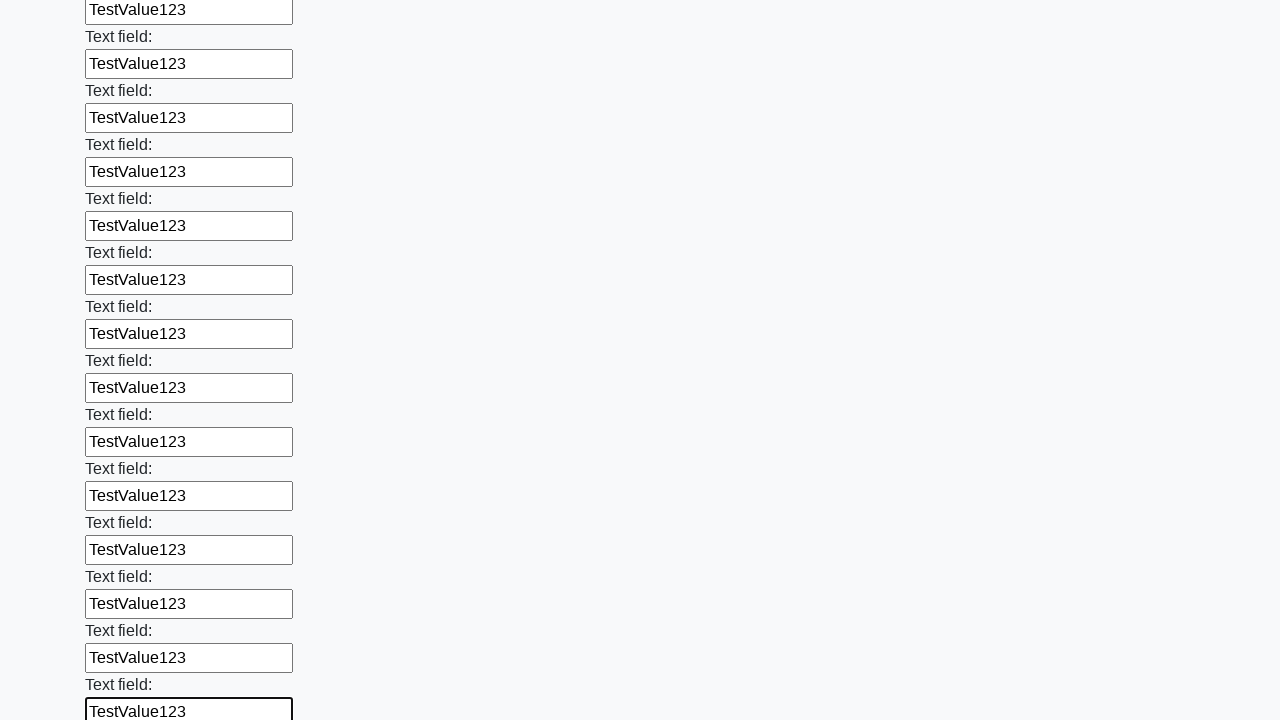

Filled an input field with 'TestValue123' on input >> nth=72
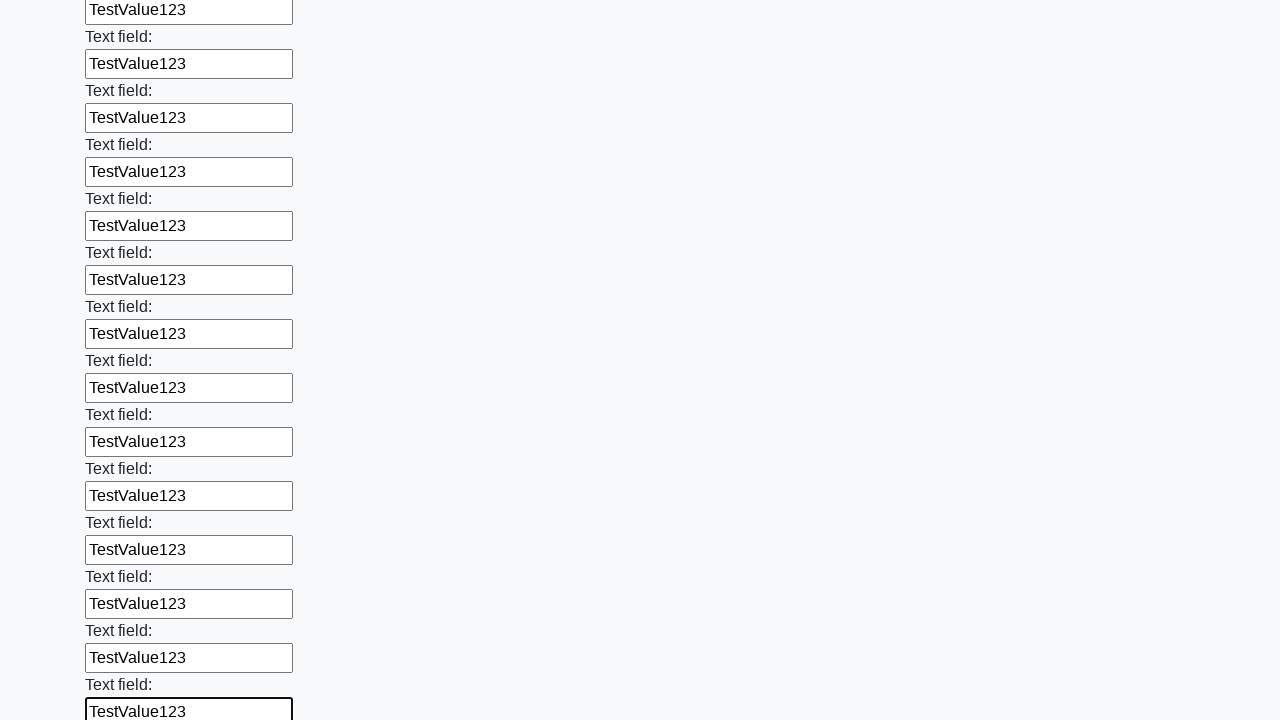

Filled an input field with 'TestValue123' on input >> nth=73
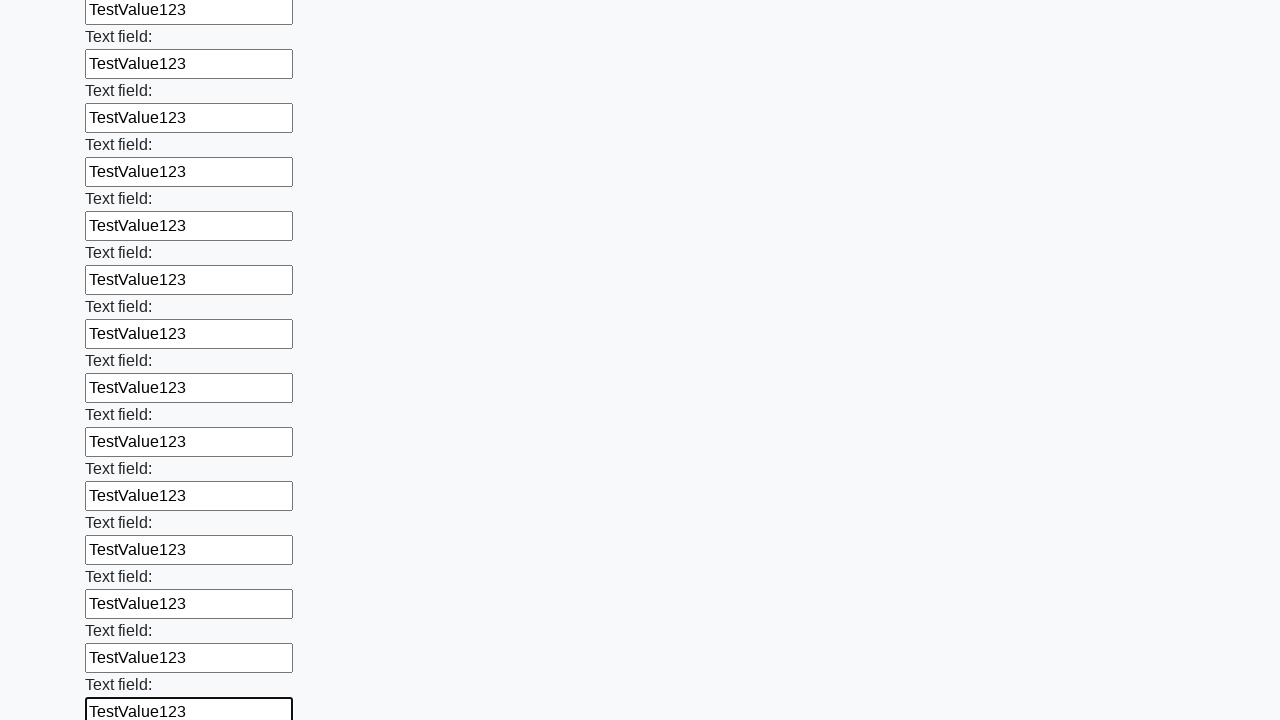

Filled an input field with 'TestValue123' on input >> nth=74
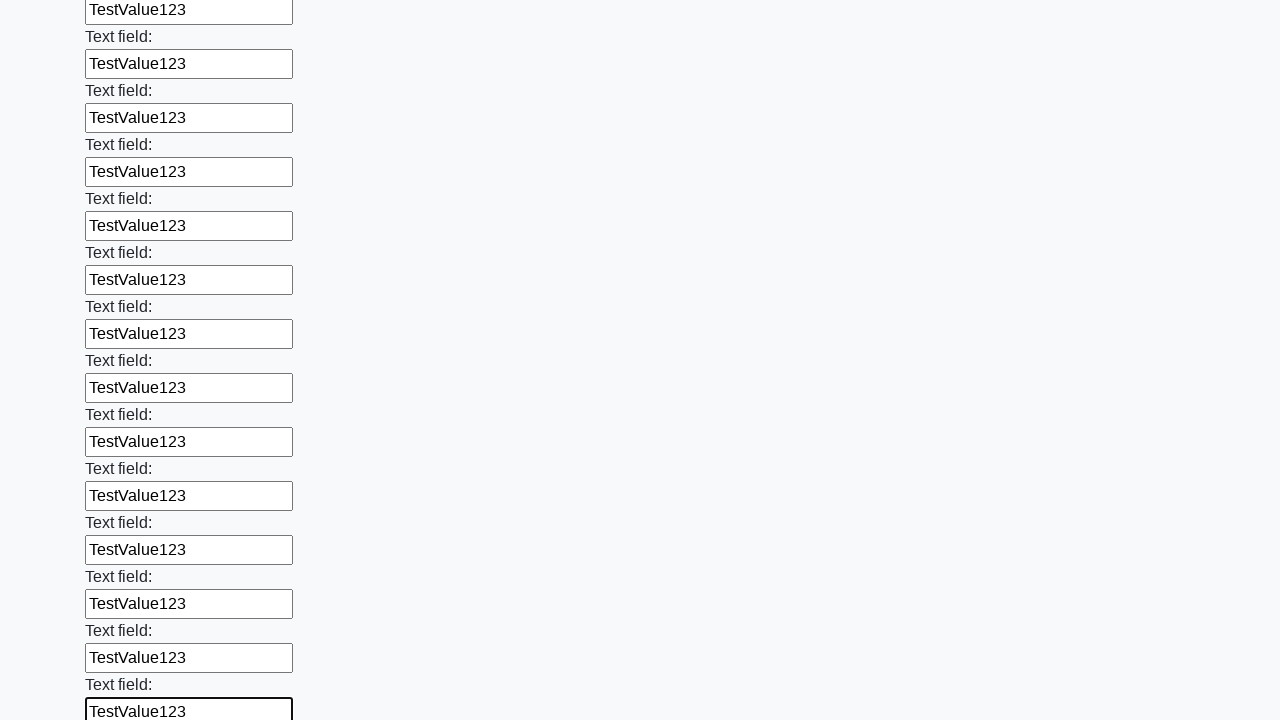

Filled an input field with 'TestValue123' on input >> nth=75
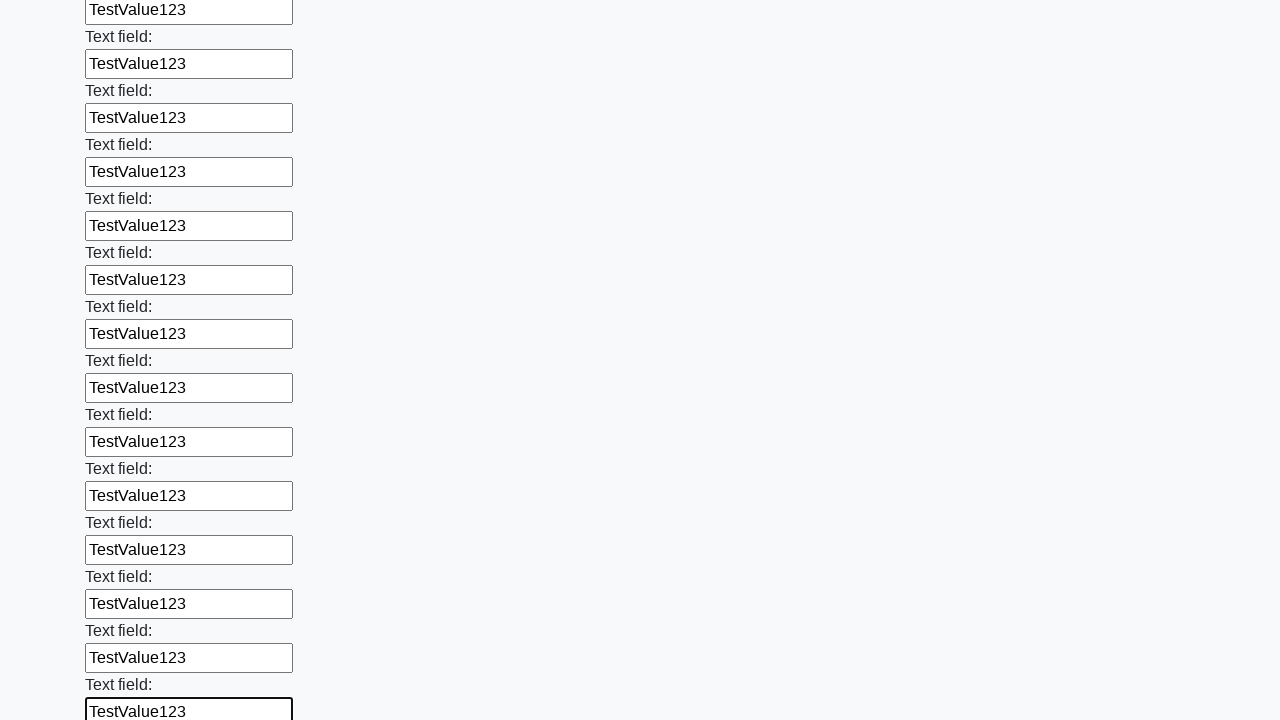

Filled an input field with 'TestValue123' on input >> nth=76
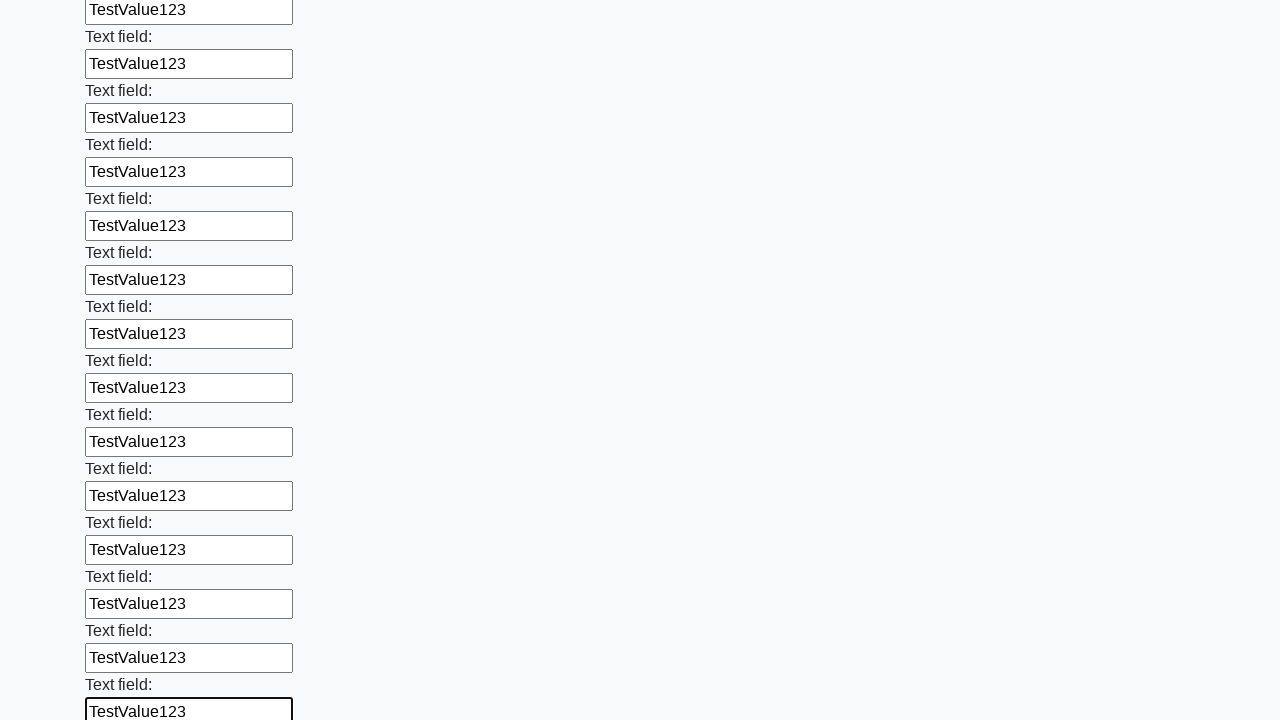

Filled an input field with 'TestValue123' on input >> nth=77
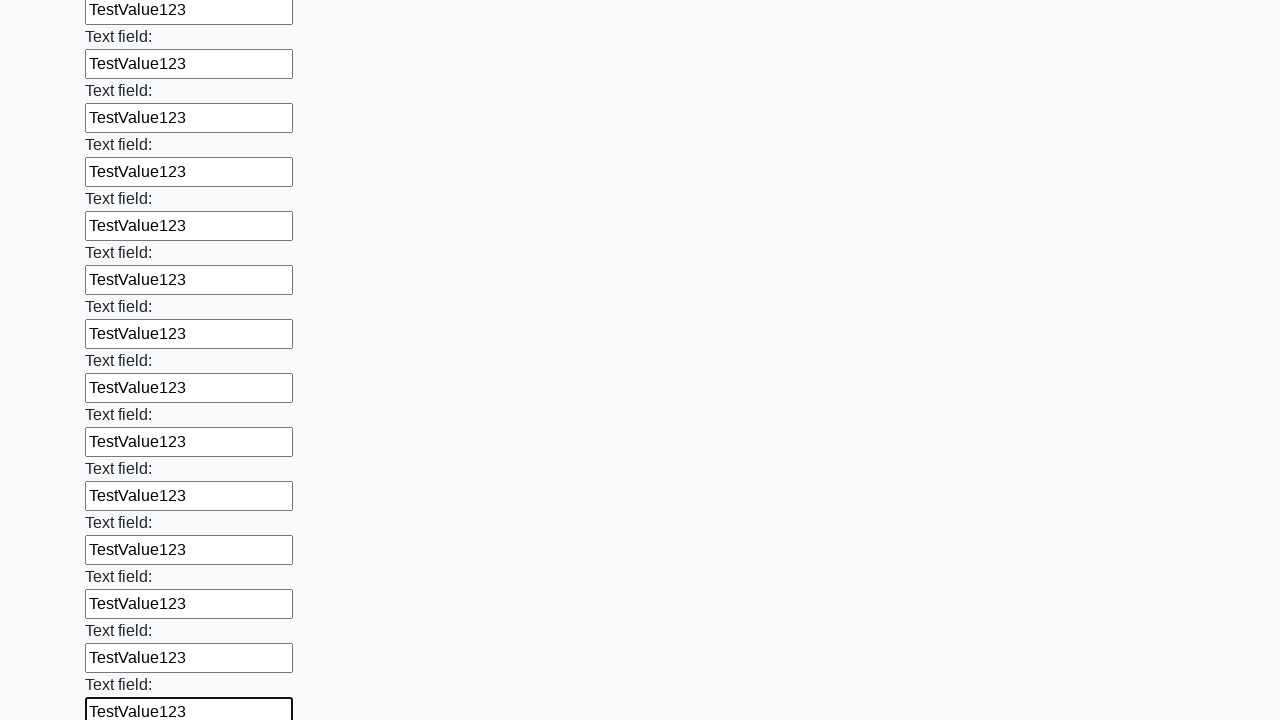

Filled an input field with 'TestValue123' on input >> nth=78
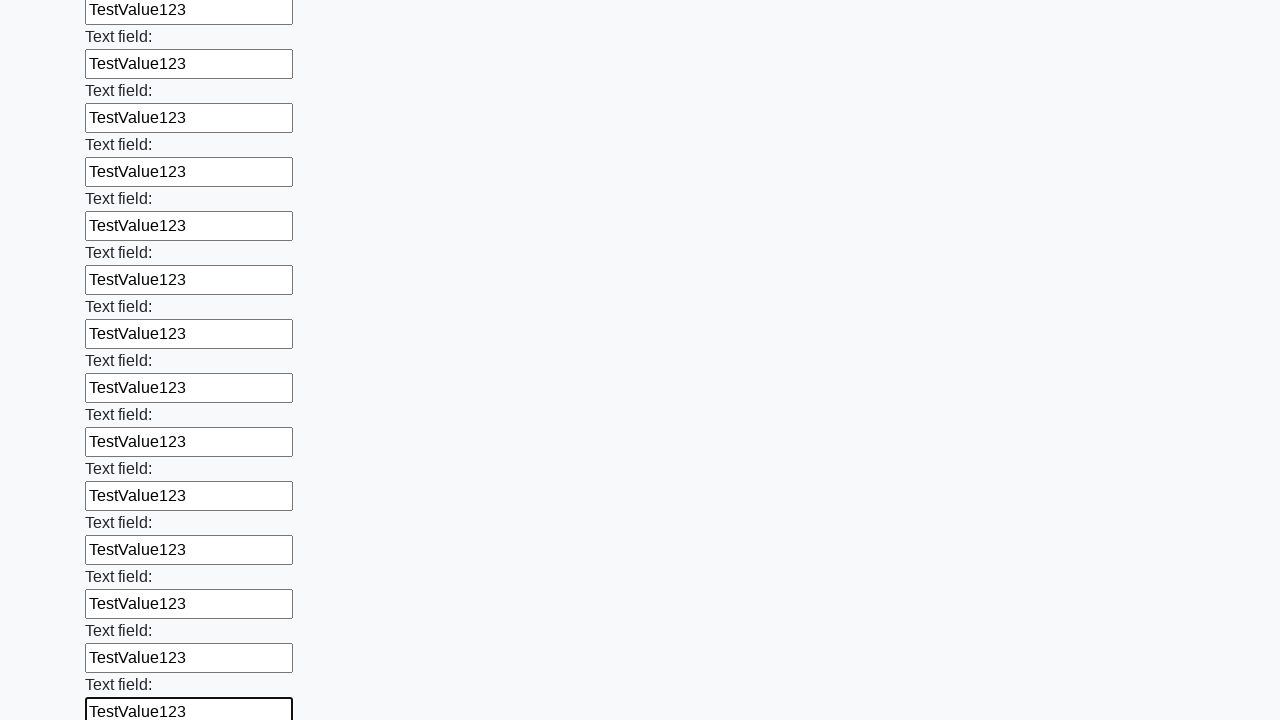

Filled an input field with 'TestValue123' on input >> nth=79
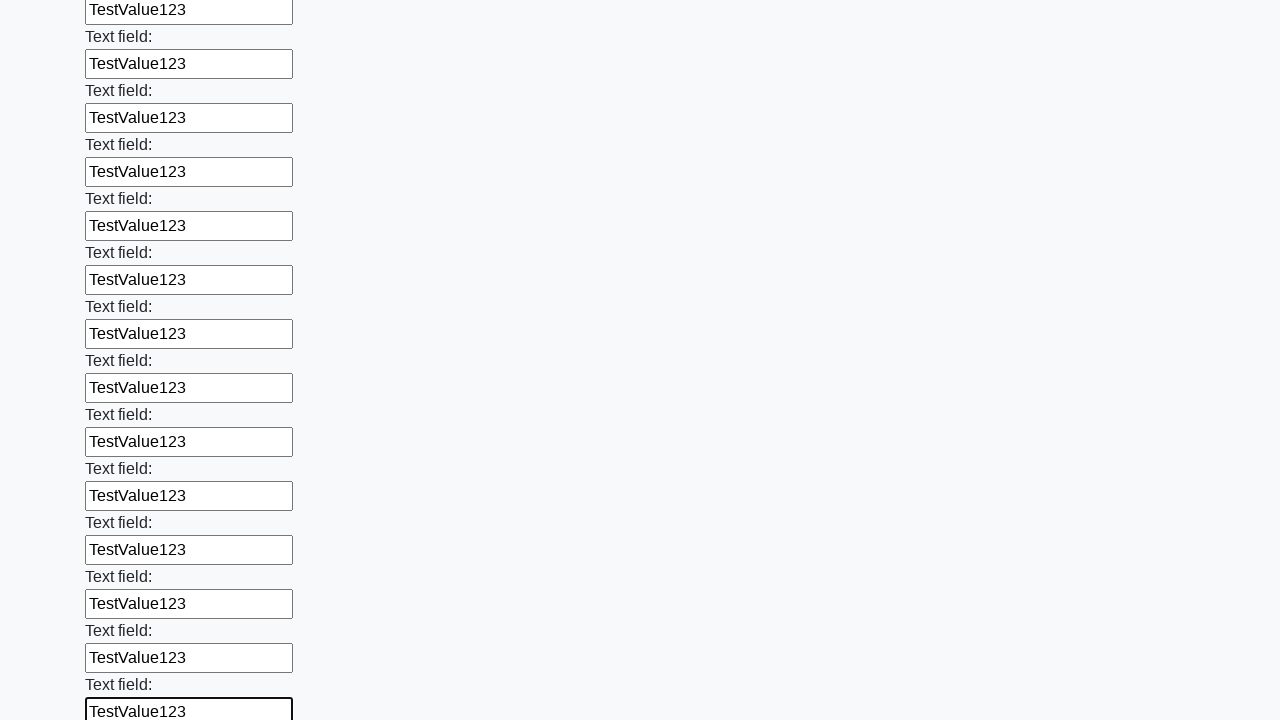

Filled an input field with 'TestValue123' on input >> nth=80
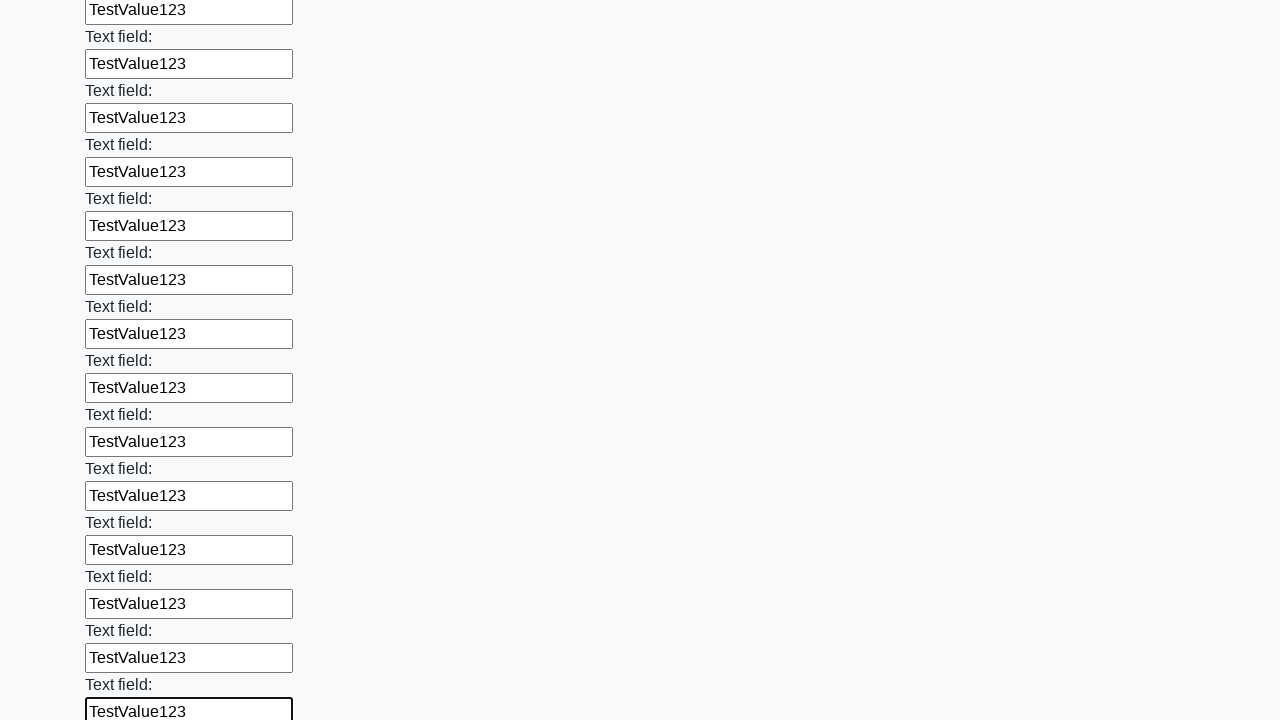

Filled an input field with 'TestValue123' on input >> nth=81
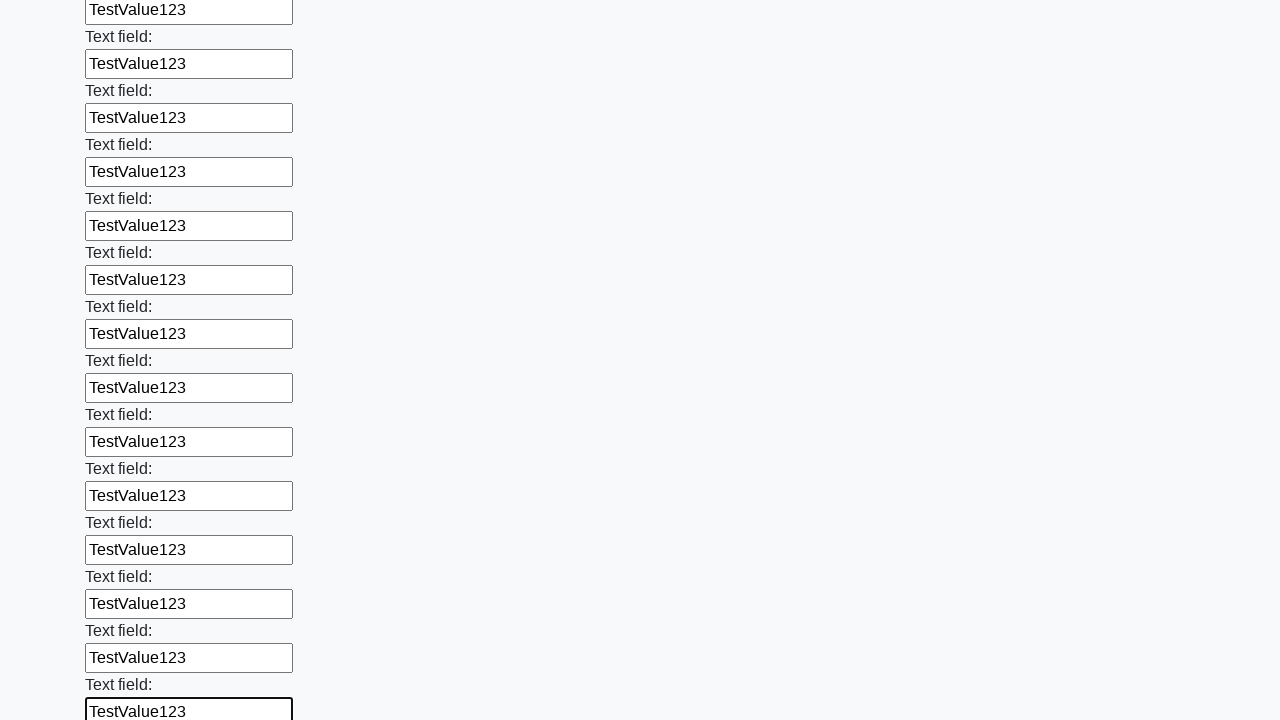

Filled an input field with 'TestValue123' on input >> nth=82
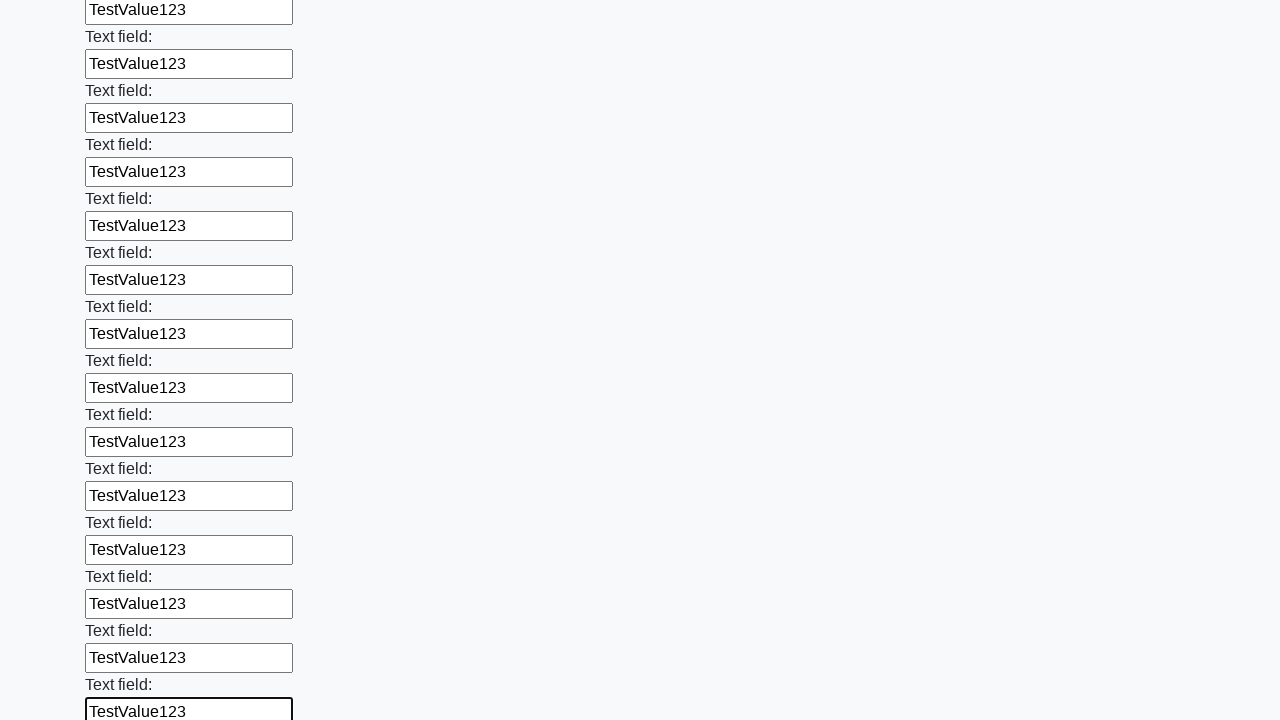

Filled an input field with 'TestValue123' on input >> nth=83
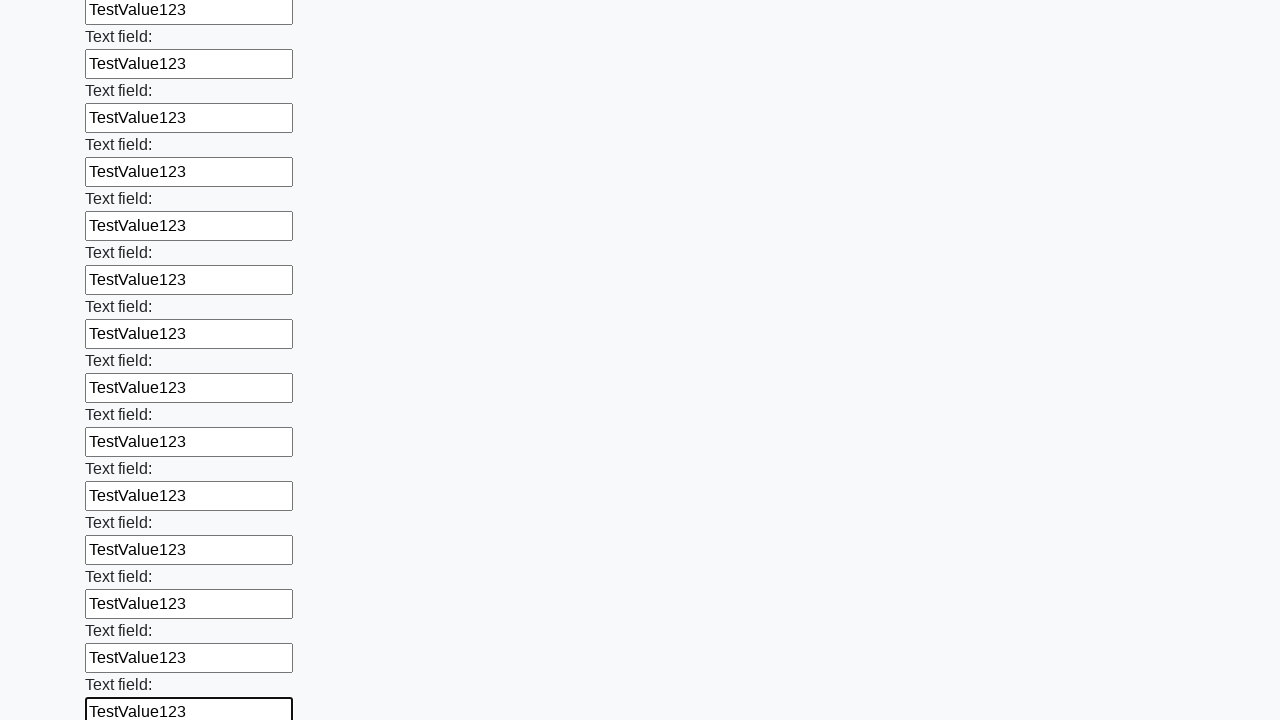

Filled an input field with 'TestValue123' on input >> nth=84
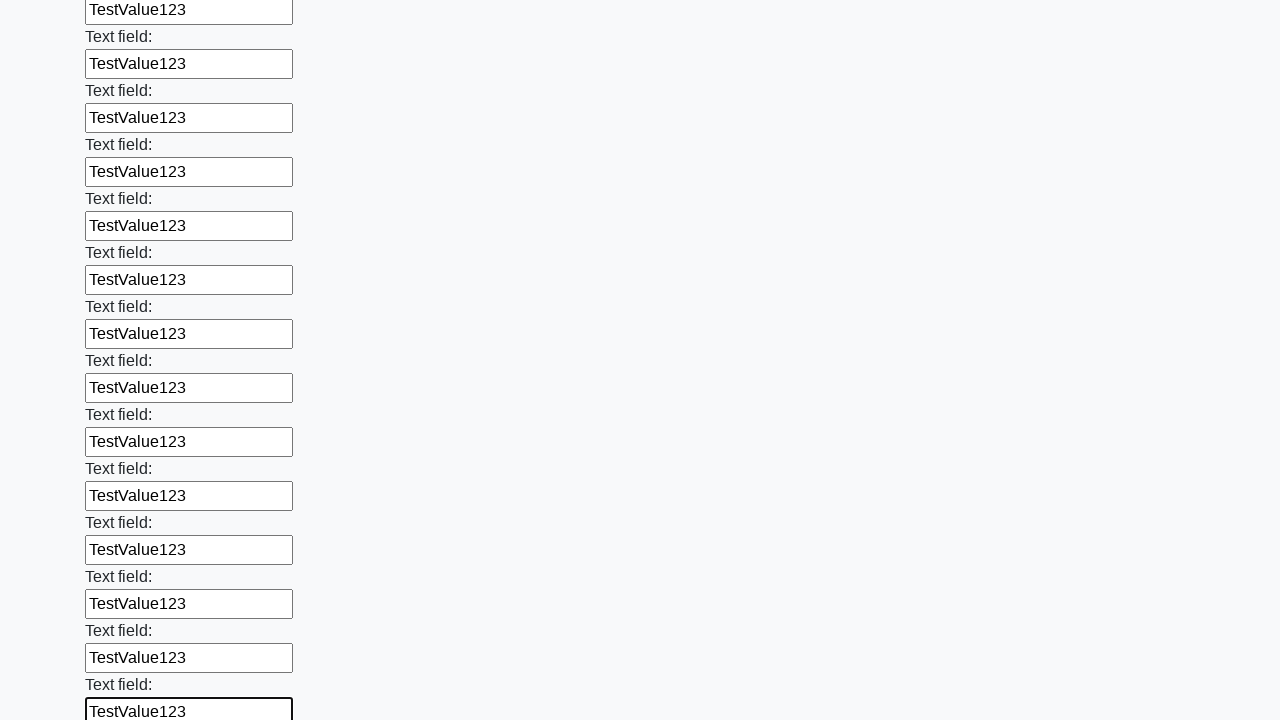

Filled an input field with 'TestValue123' on input >> nth=85
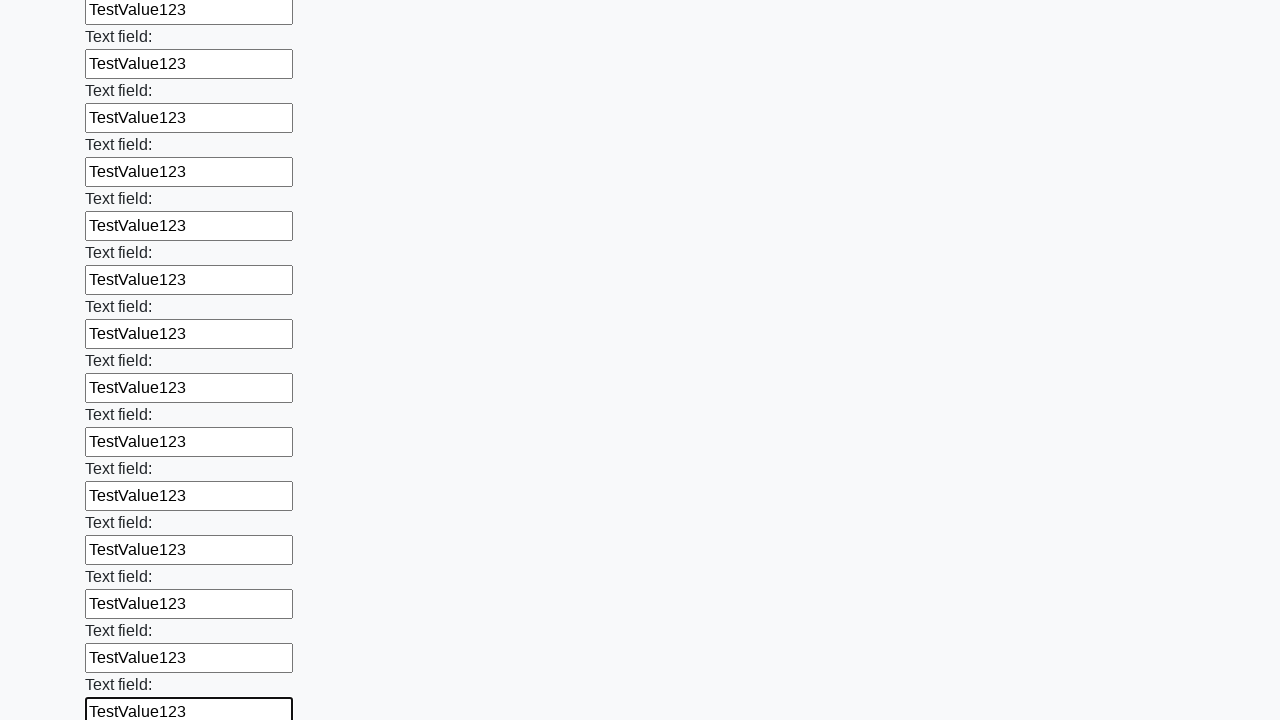

Filled an input field with 'TestValue123' on input >> nth=86
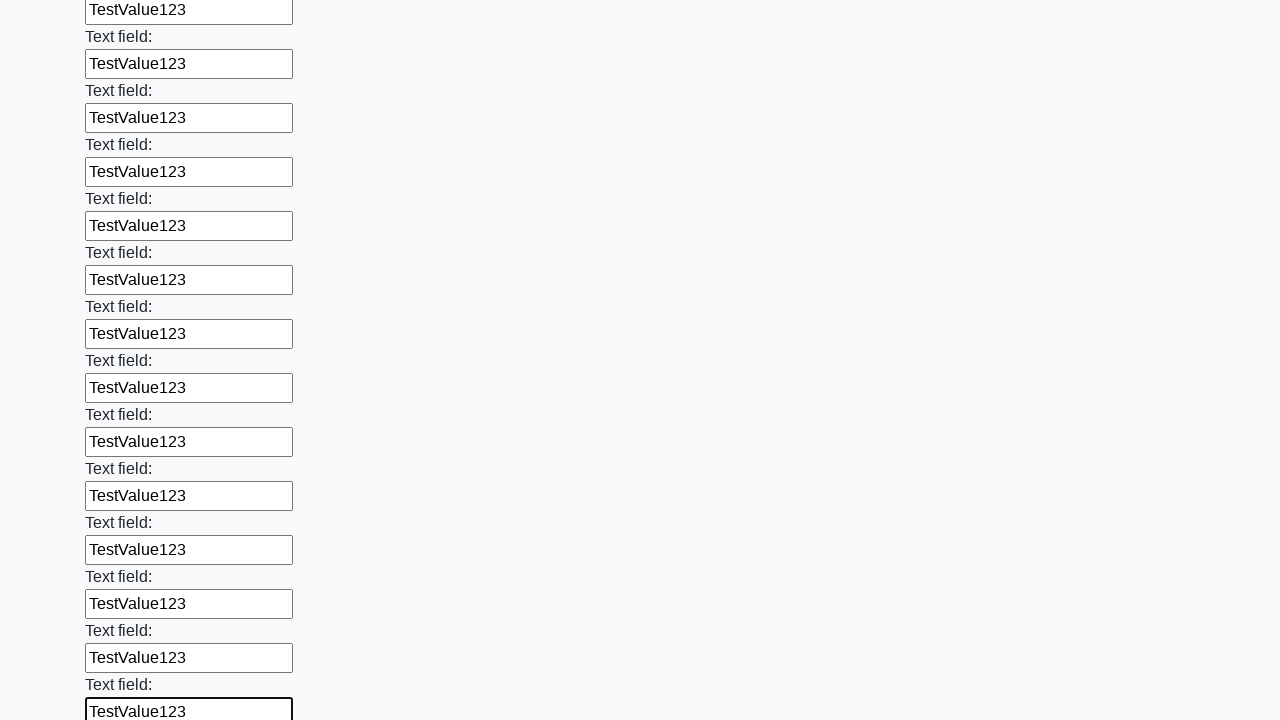

Filled an input field with 'TestValue123' on input >> nth=87
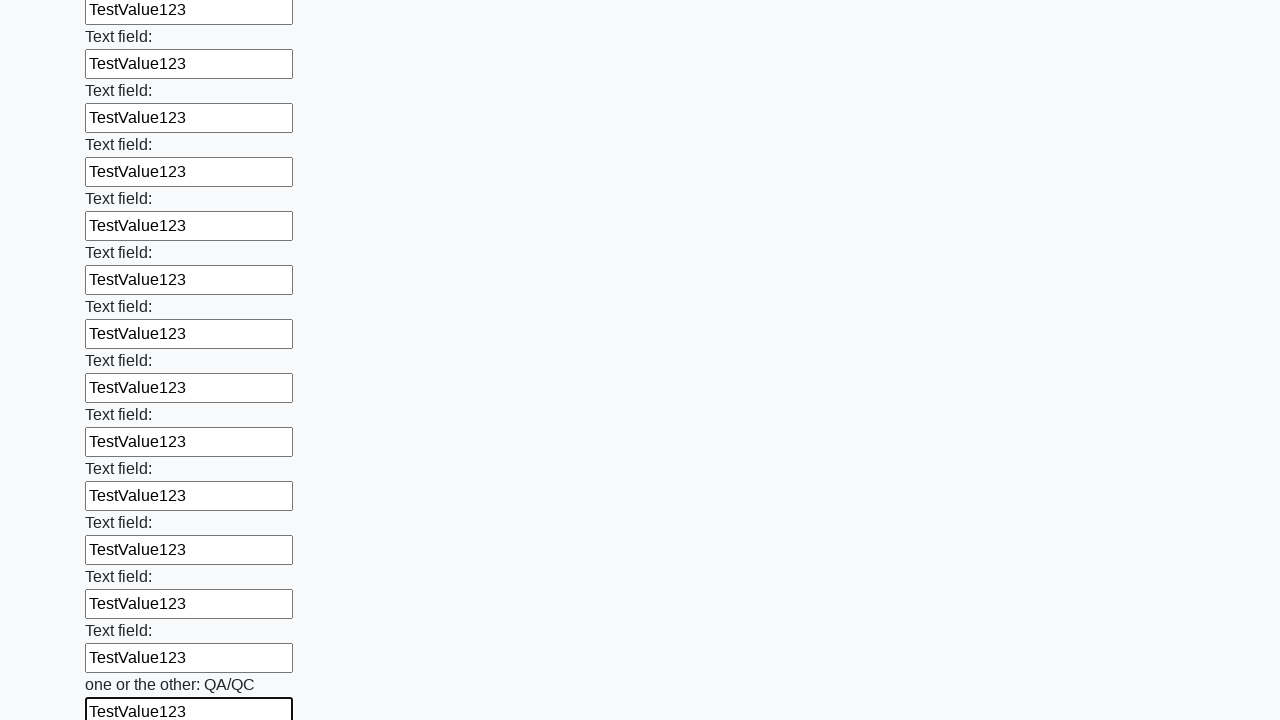

Filled an input field with 'TestValue123' on input >> nth=88
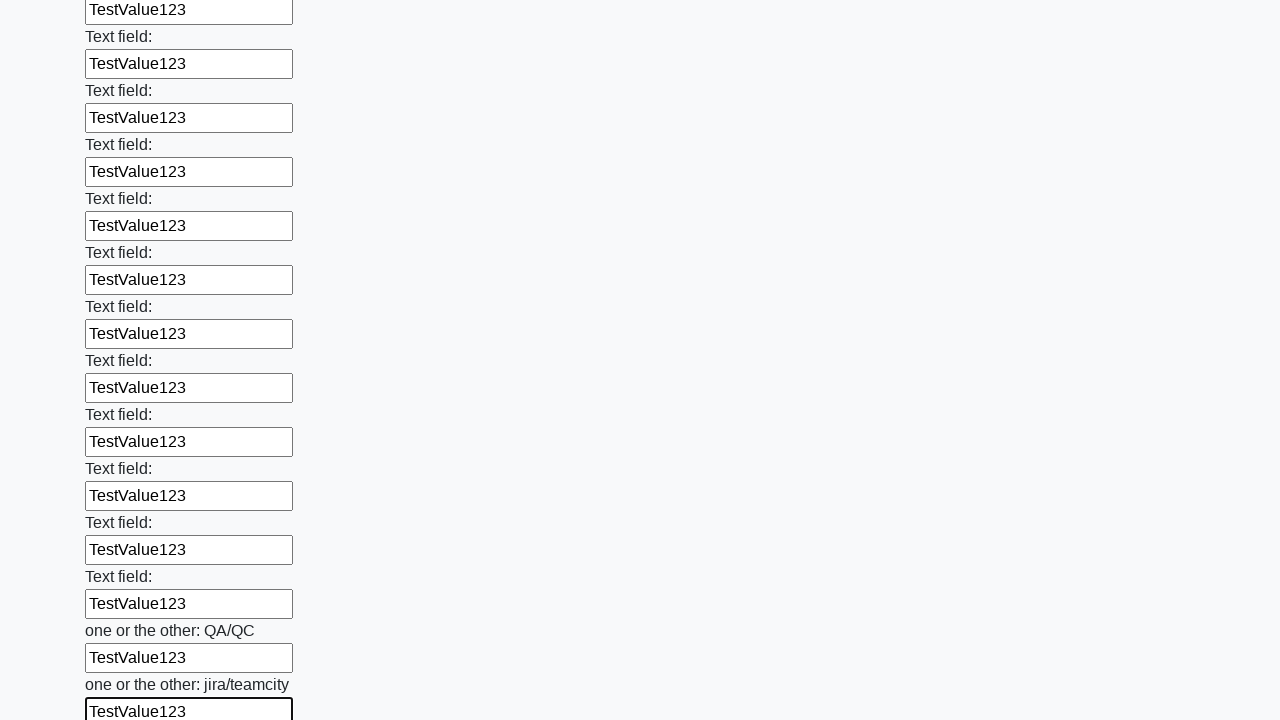

Filled an input field with 'TestValue123' on input >> nth=89
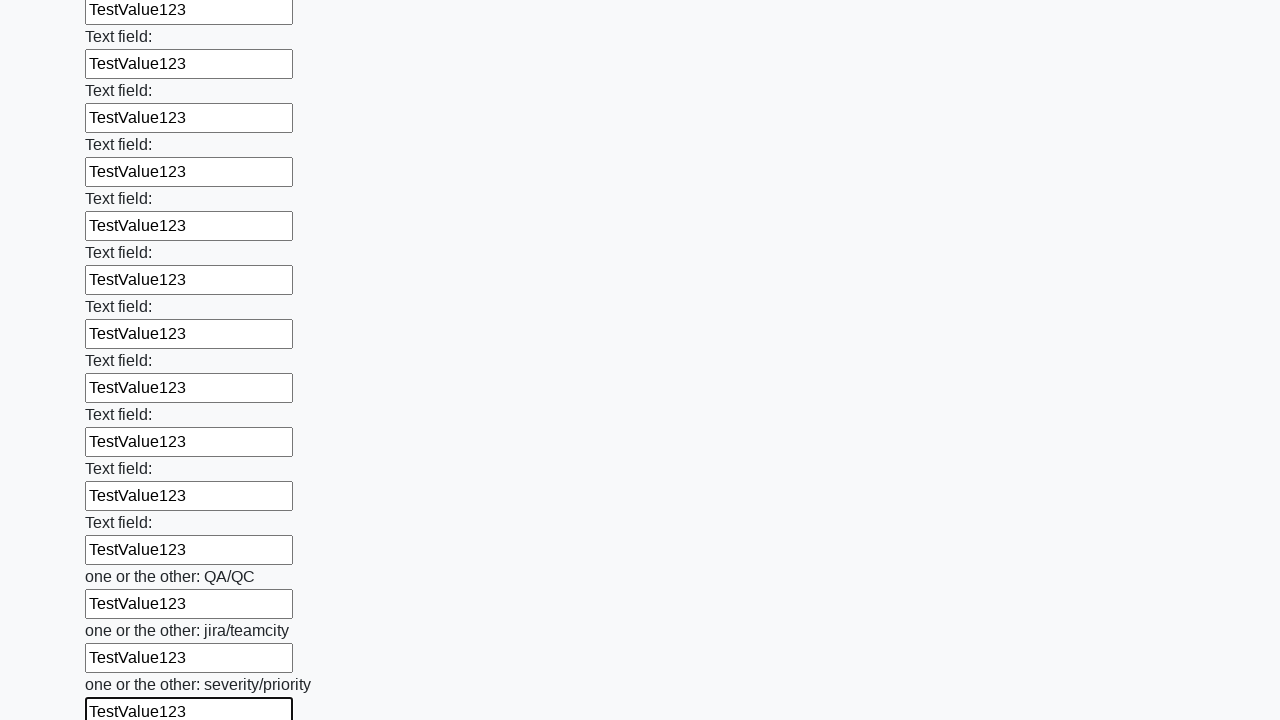

Filled an input field with 'TestValue123' on input >> nth=90
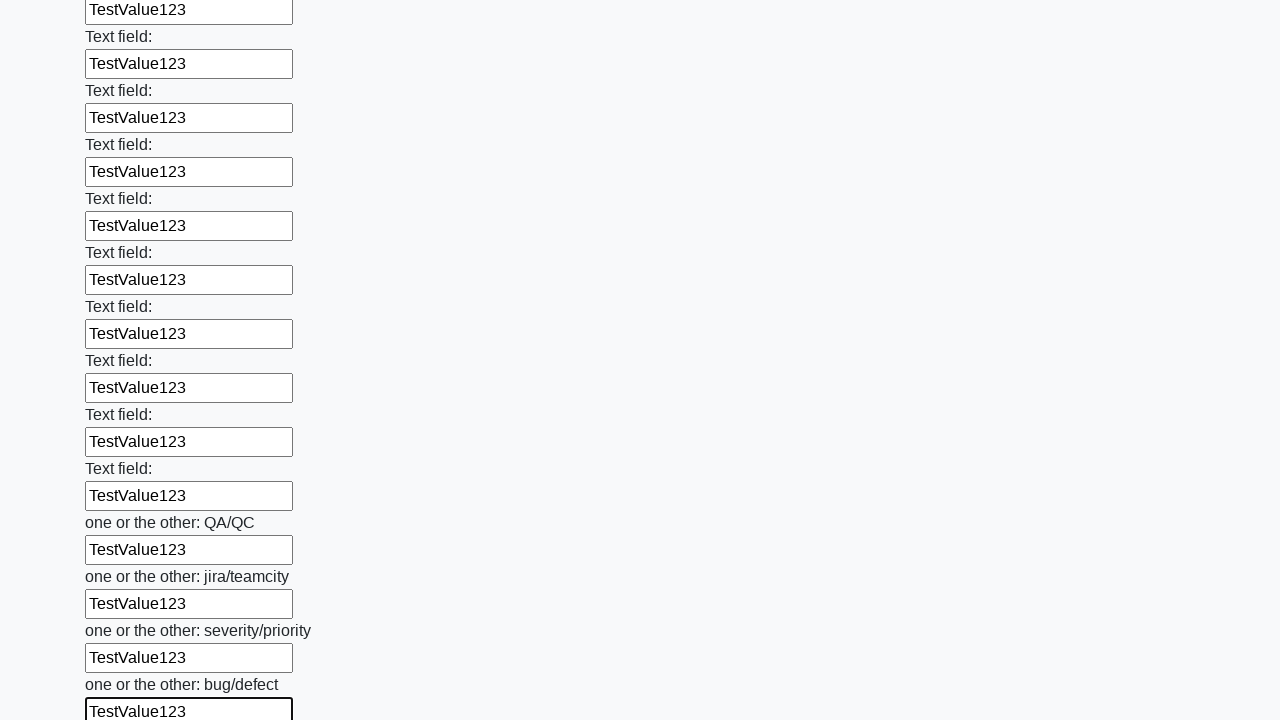

Filled an input field with 'TestValue123' on input >> nth=91
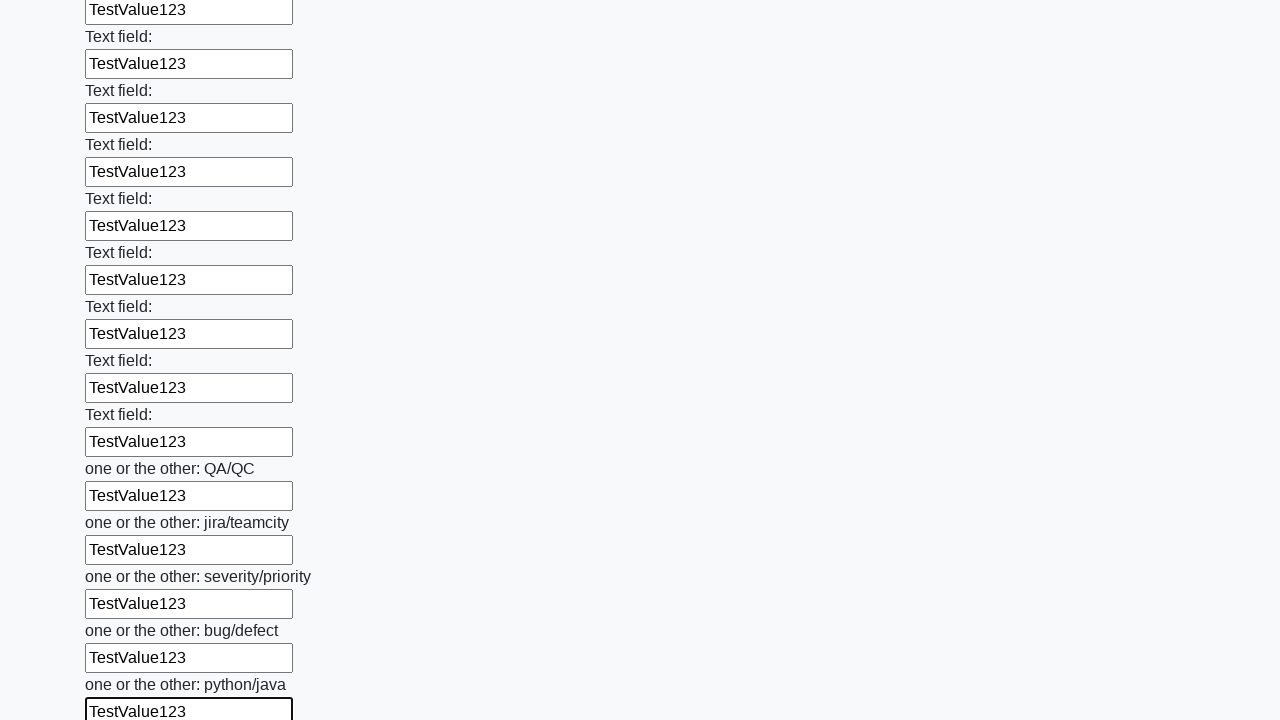

Filled an input field with 'TestValue123' on input >> nth=92
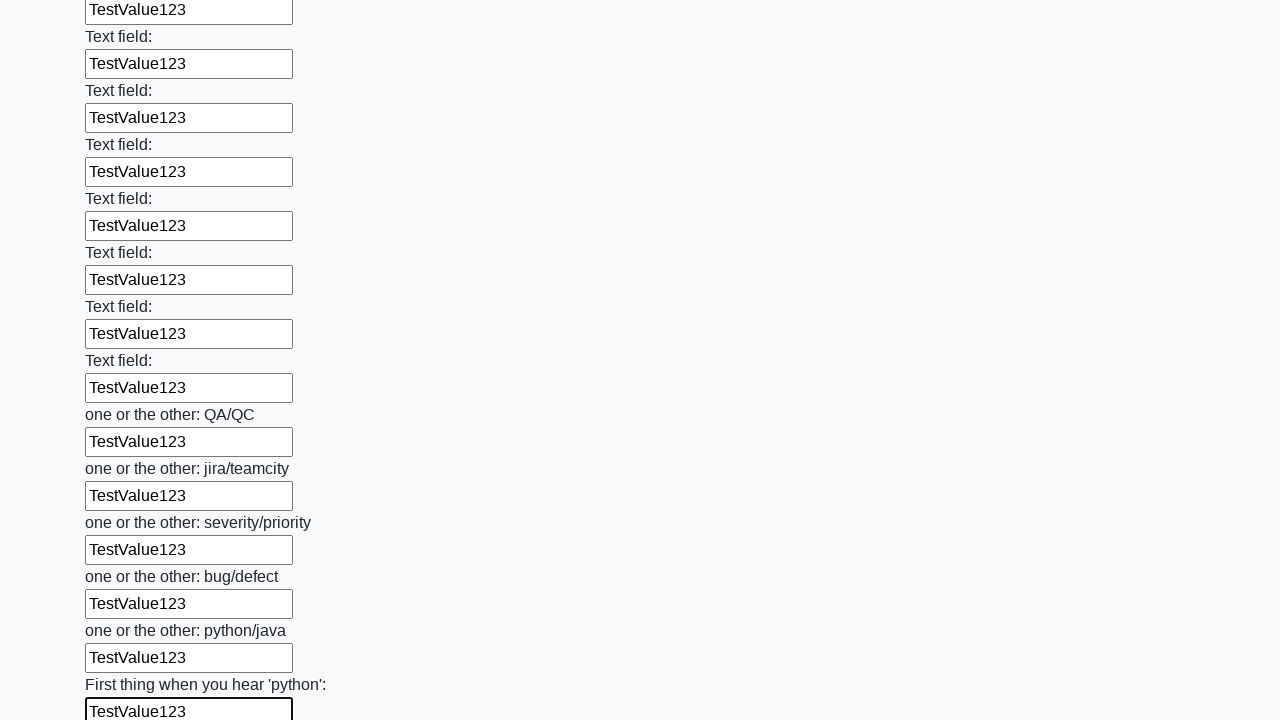

Filled an input field with 'TestValue123' on input >> nth=93
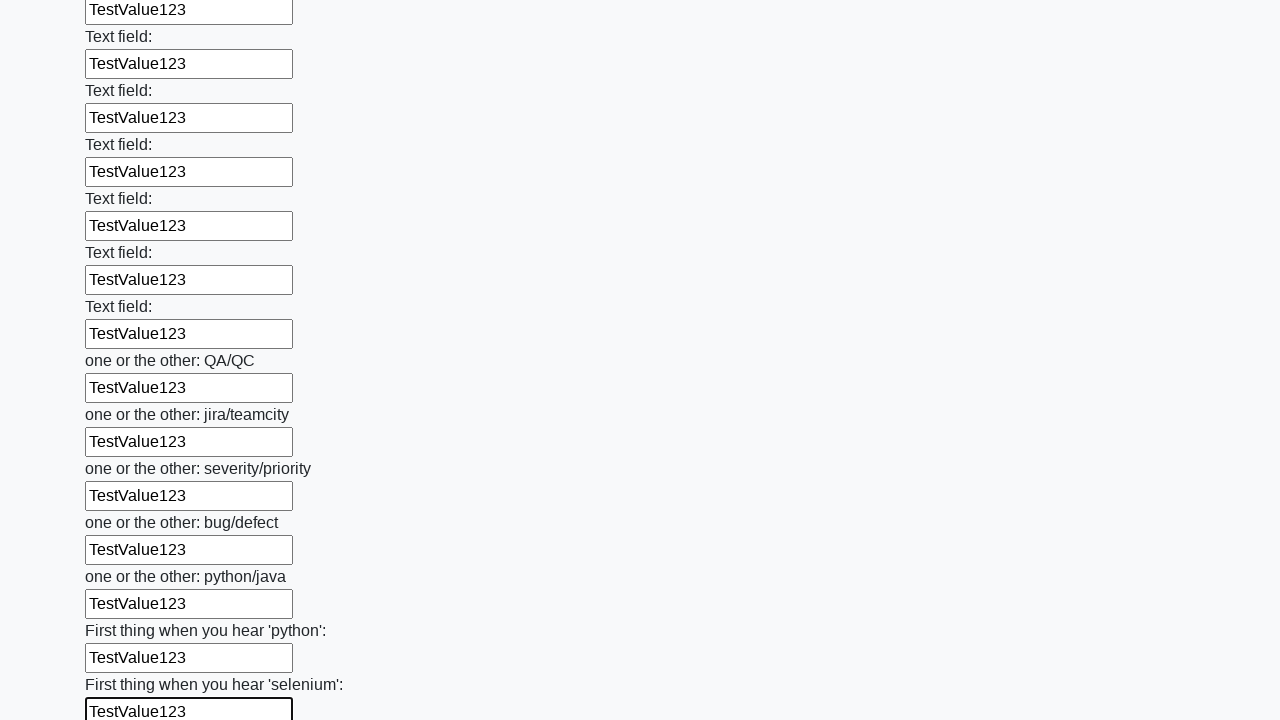

Filled an input field with 'TestValue123' on input >> nth=94
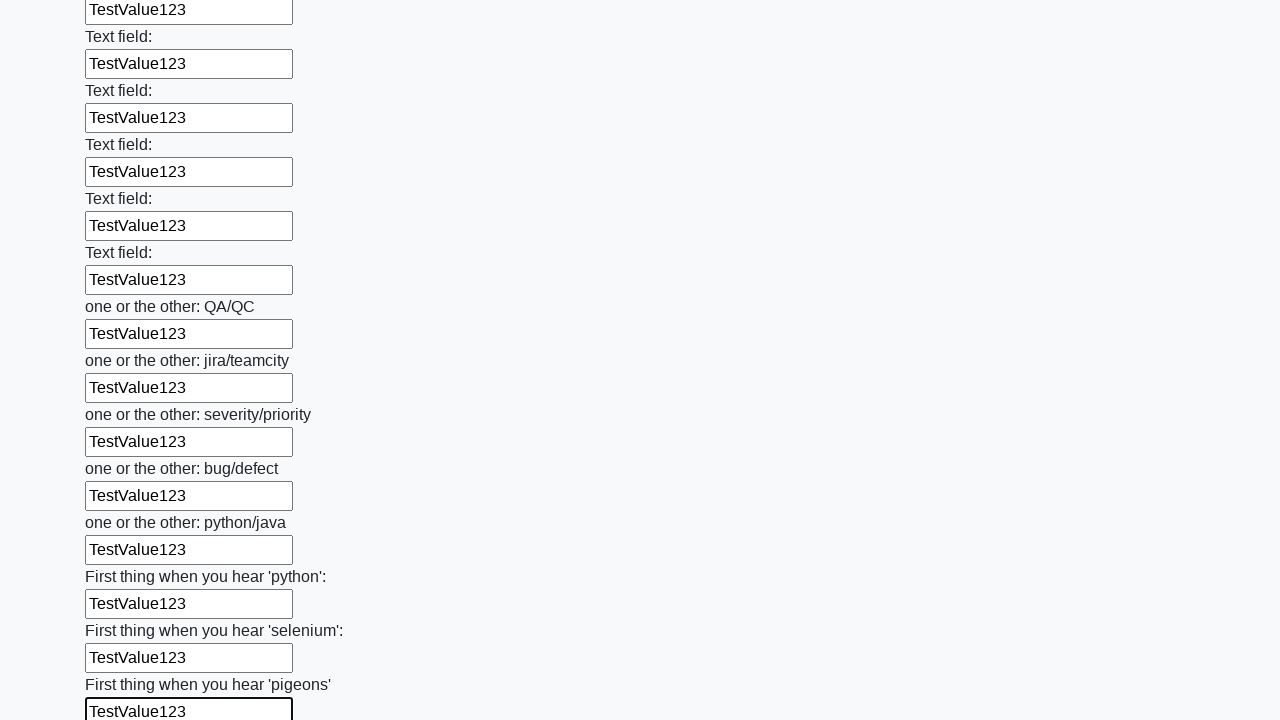

Filled an input field with 'TestValue123' on input >> nth=95
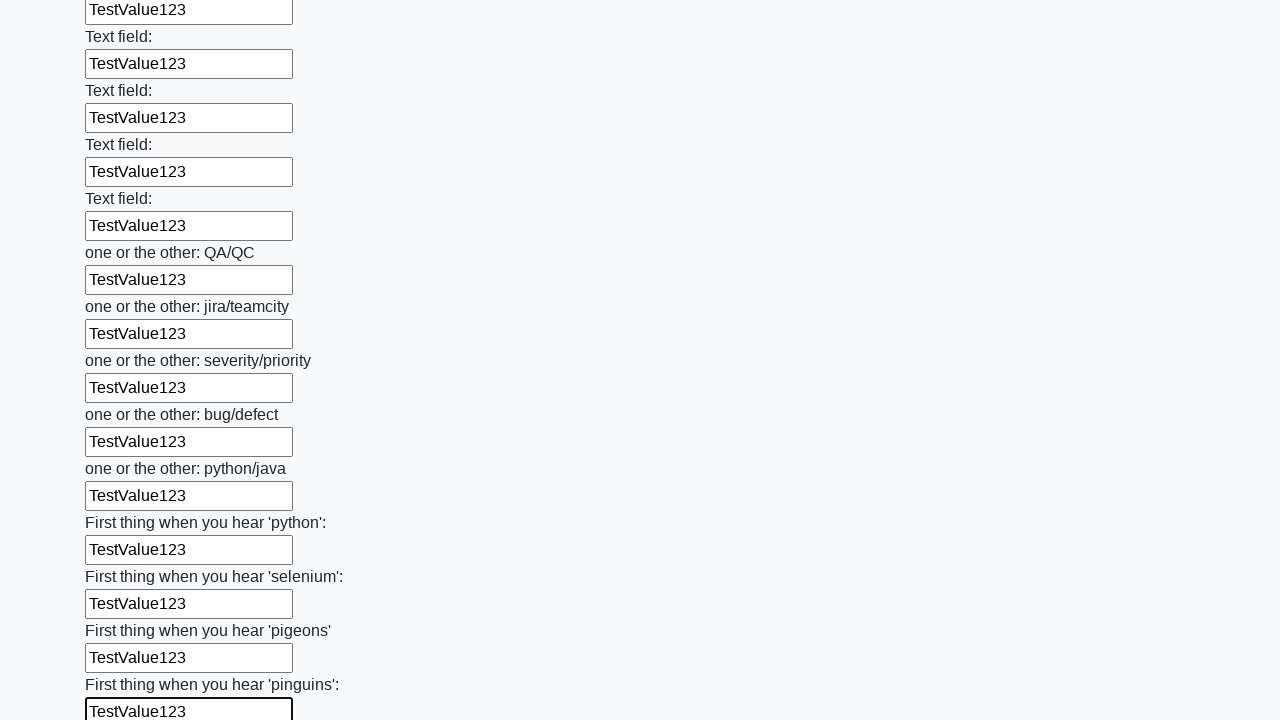

Filled an input field with 'TestValue123' on input >> nth=96
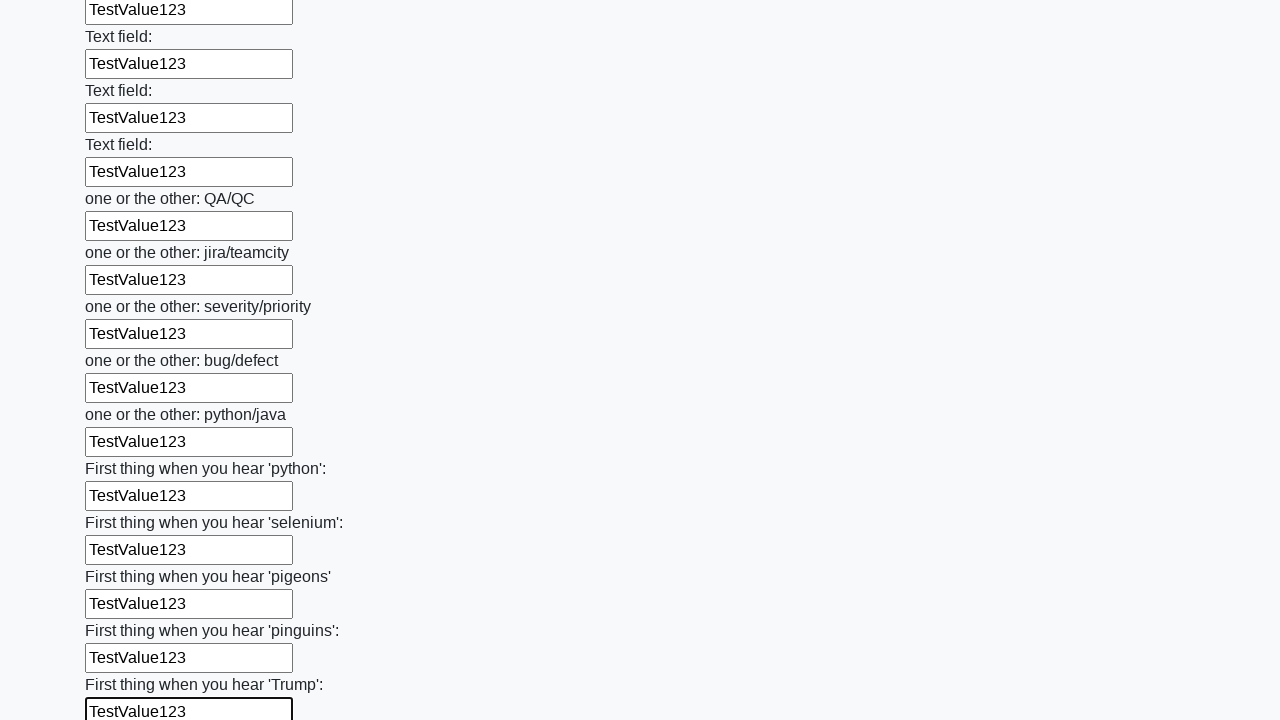

Filled an input field with 'TestValue123' on input >> nth=97
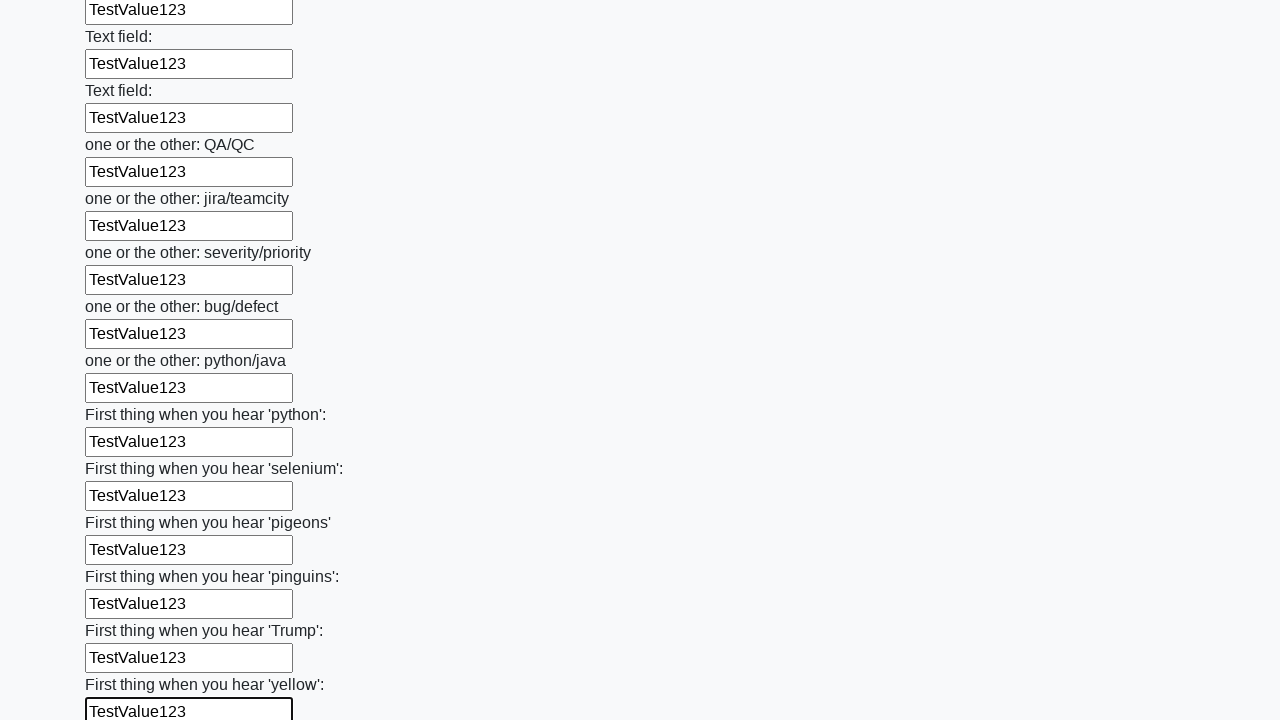

Filled an input field with 'TestValue123' on input >> nth=98
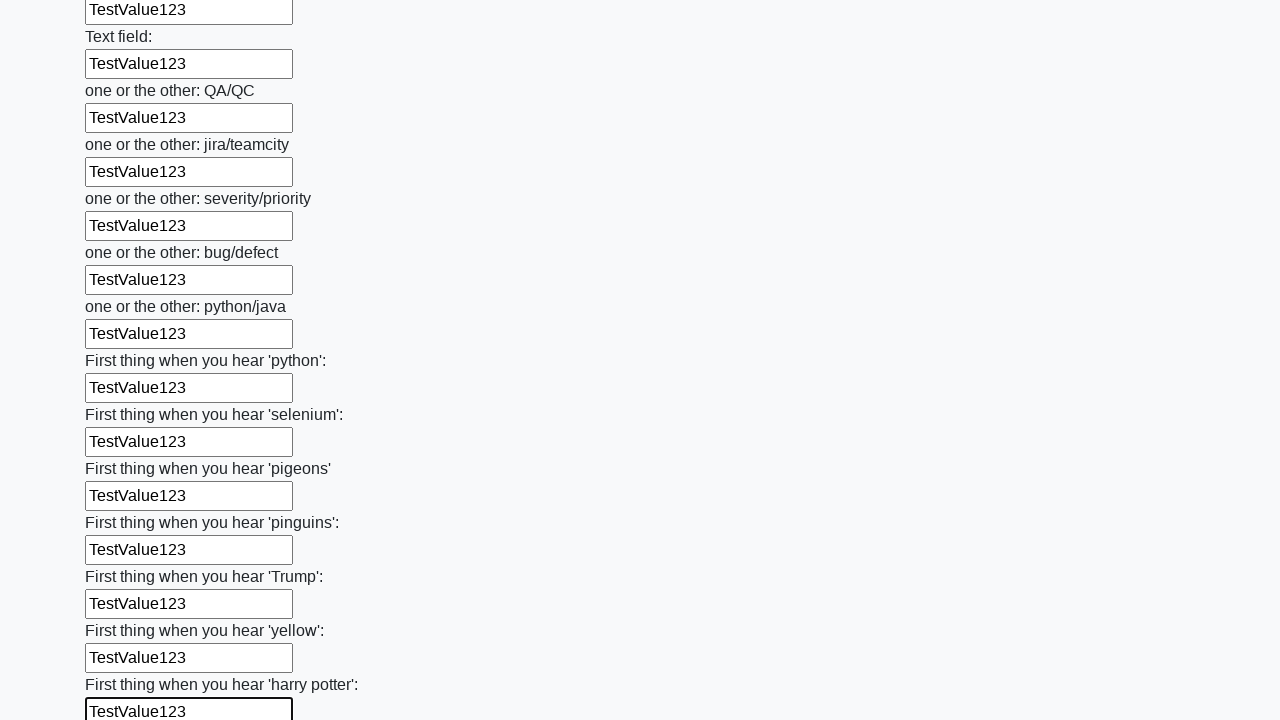

Filled an input field with 'TestValue123' on input >> nth=99
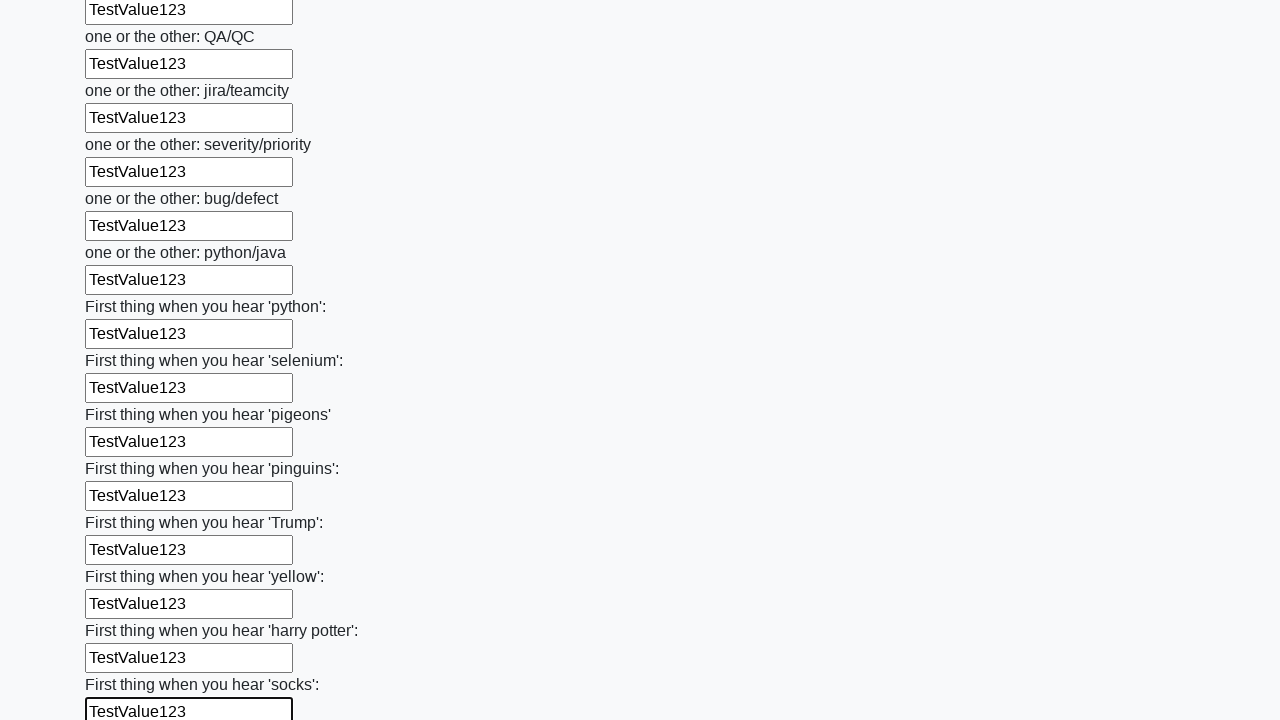

Clicked the submit button to submit the form at (123, 611) on button.btn
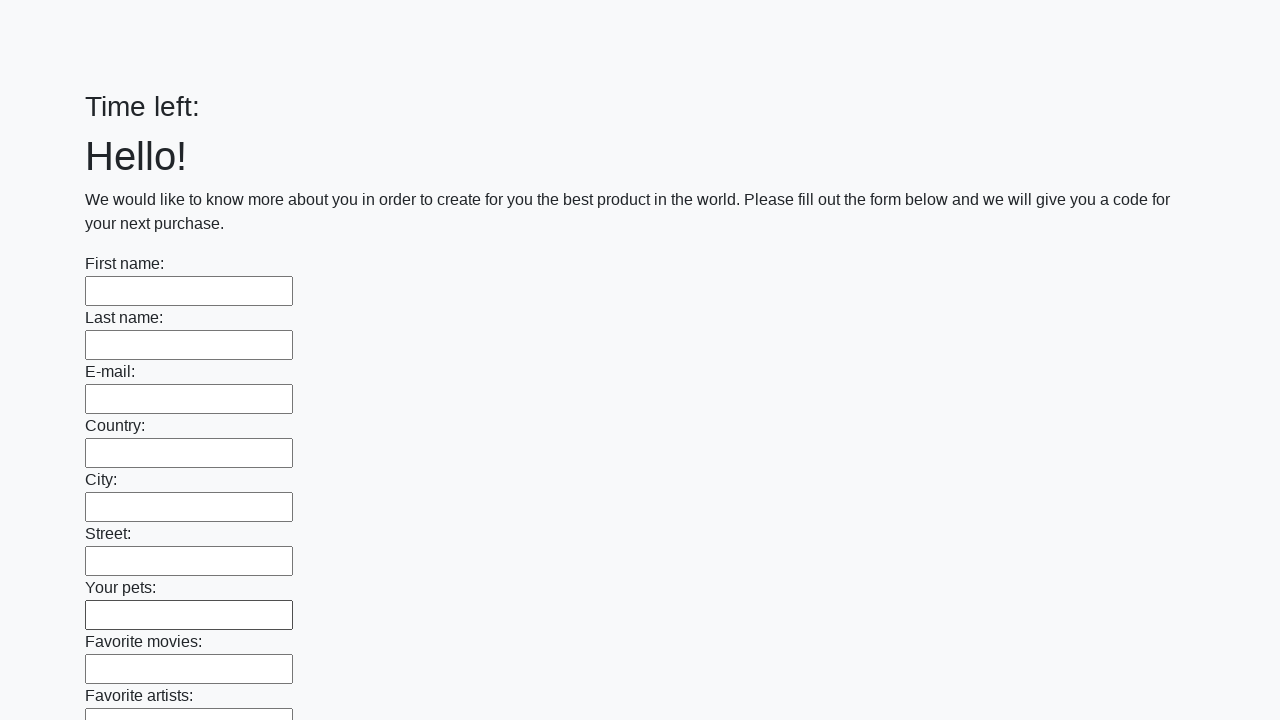

Waited 1 second for result to appear
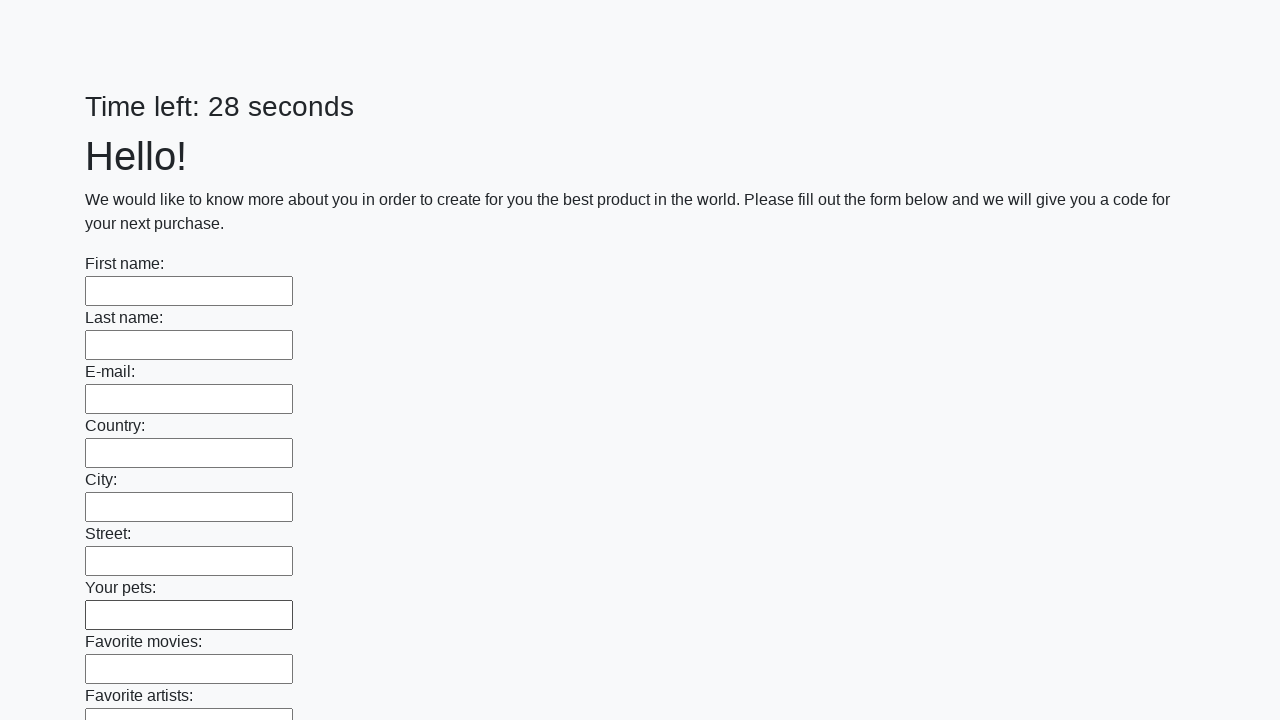

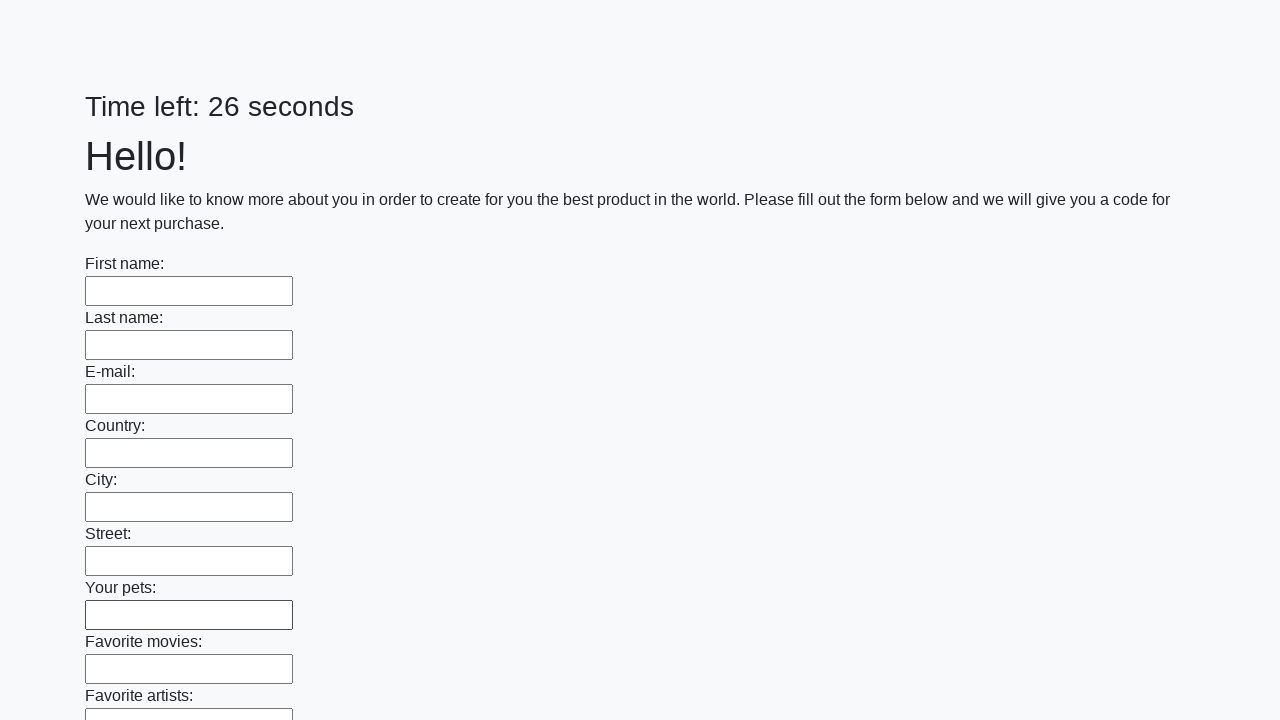